Tests filling a large form by entering text into all input fields and clicking the submit button

Starting URL: http://suninjuly.github.io/huge_form.html

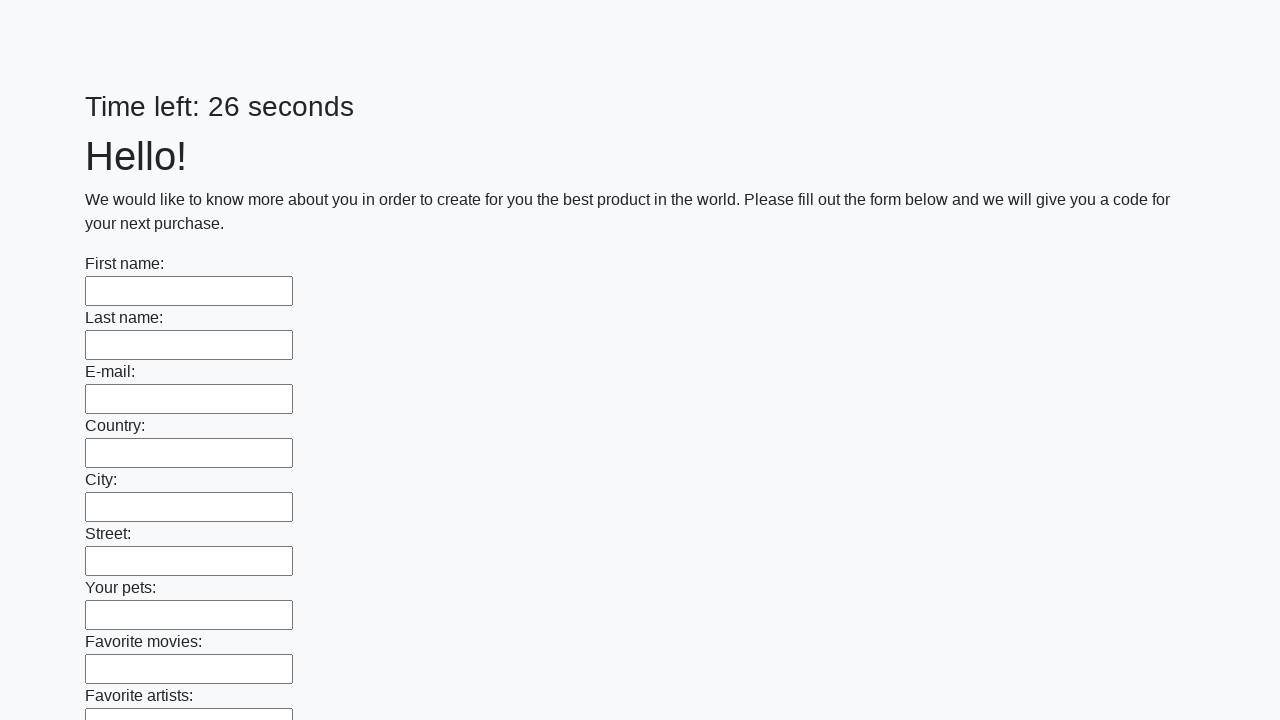

Filled input field with 'My answer' on input >> nth=0
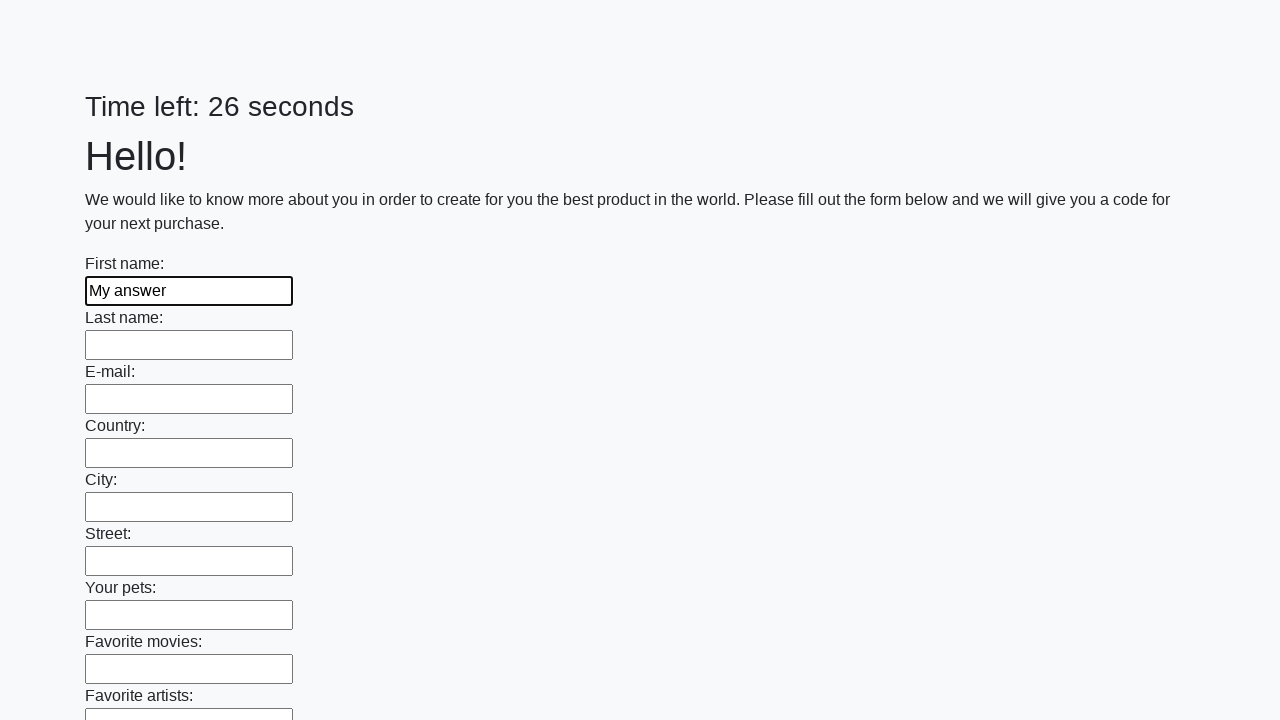

Filled input field with 'My answer' on input >> nth=1
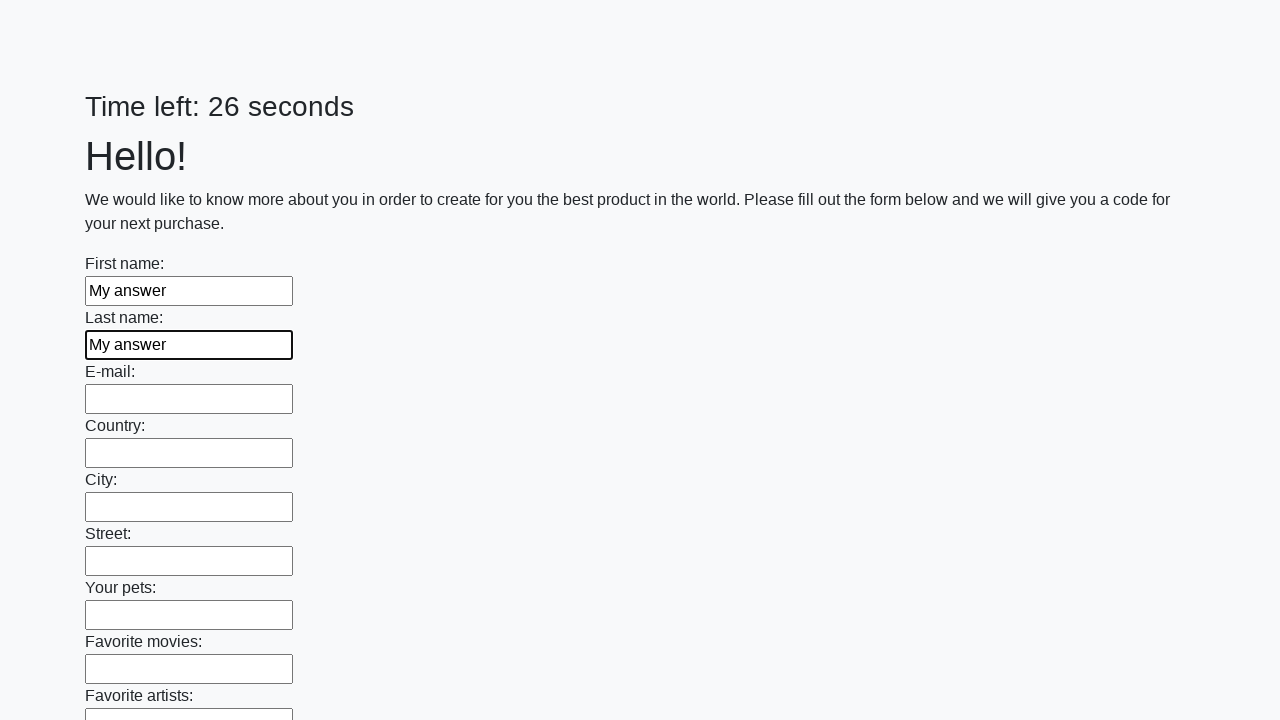

Filled input field with 'My answer' on input >> nth=2
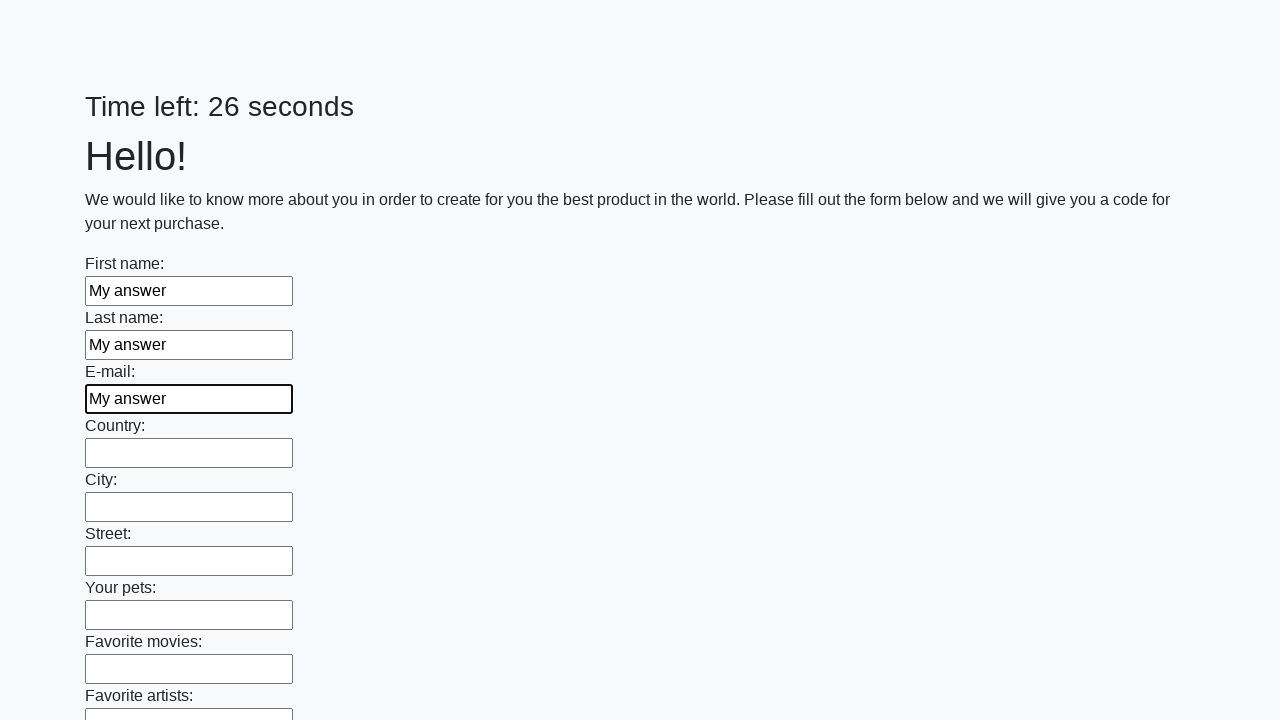

Filled input field with 'My answer' on input >> nth=3
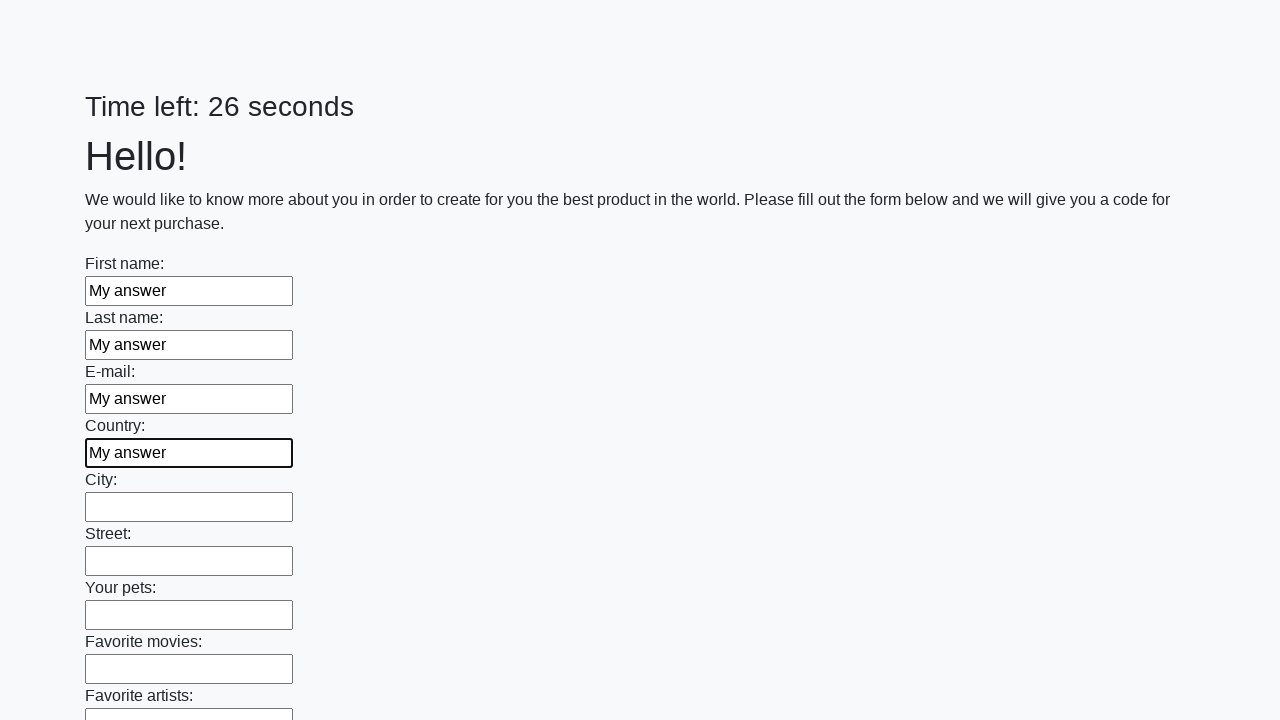

Filled input field with 'My answer' on input >> nth=4
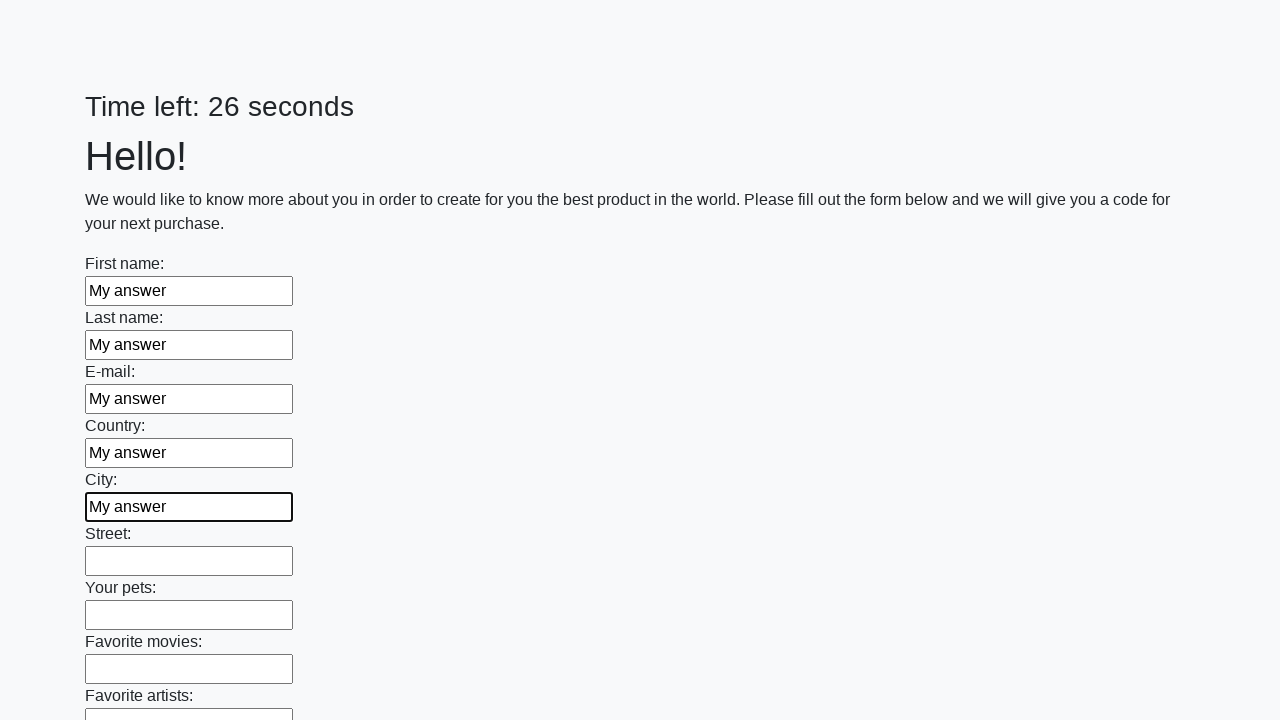

Filled input field with 'My answer' on input >> nth=5
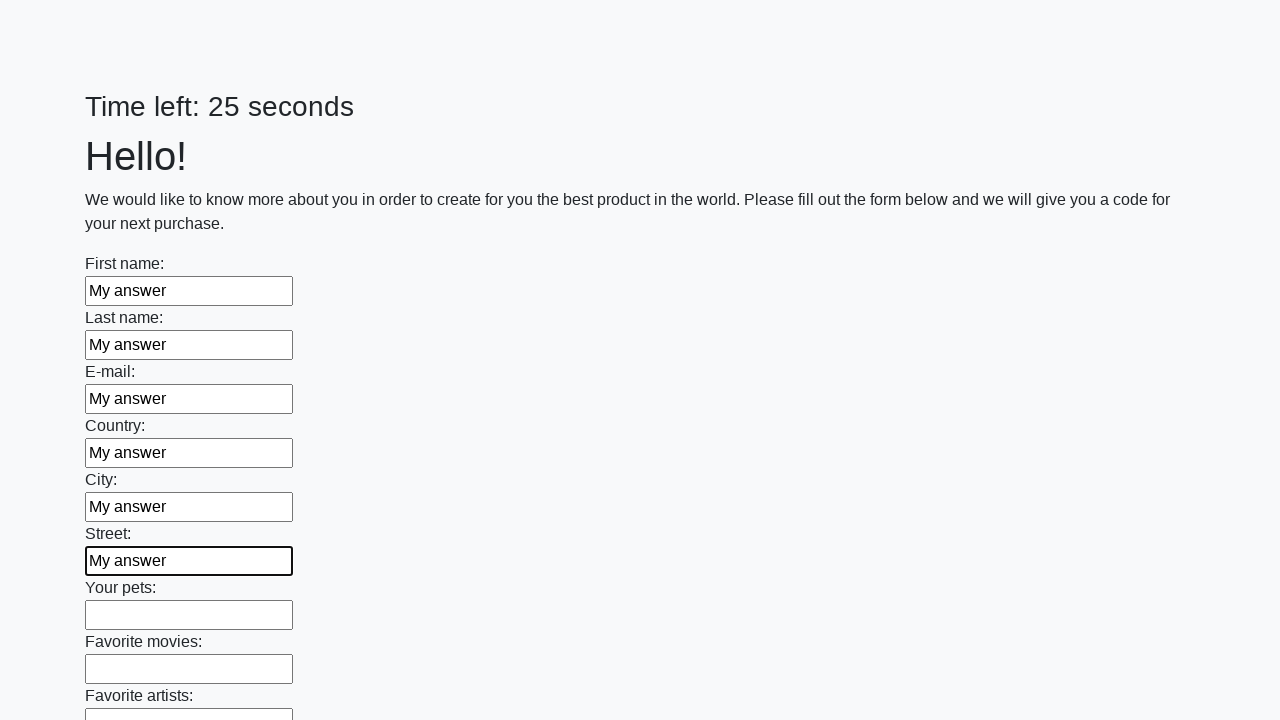

Filled input field with 'My answer' on input >> nth=6
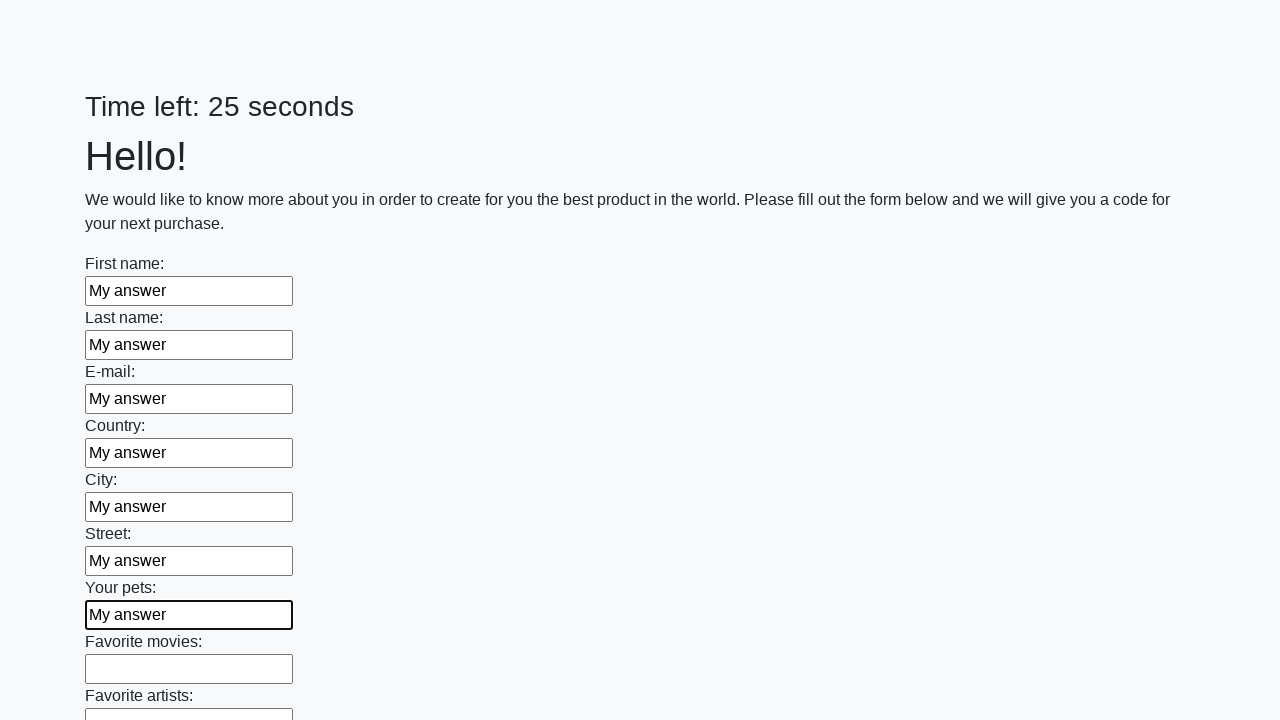

Filled input field with 'My answer' on input >> nth=7
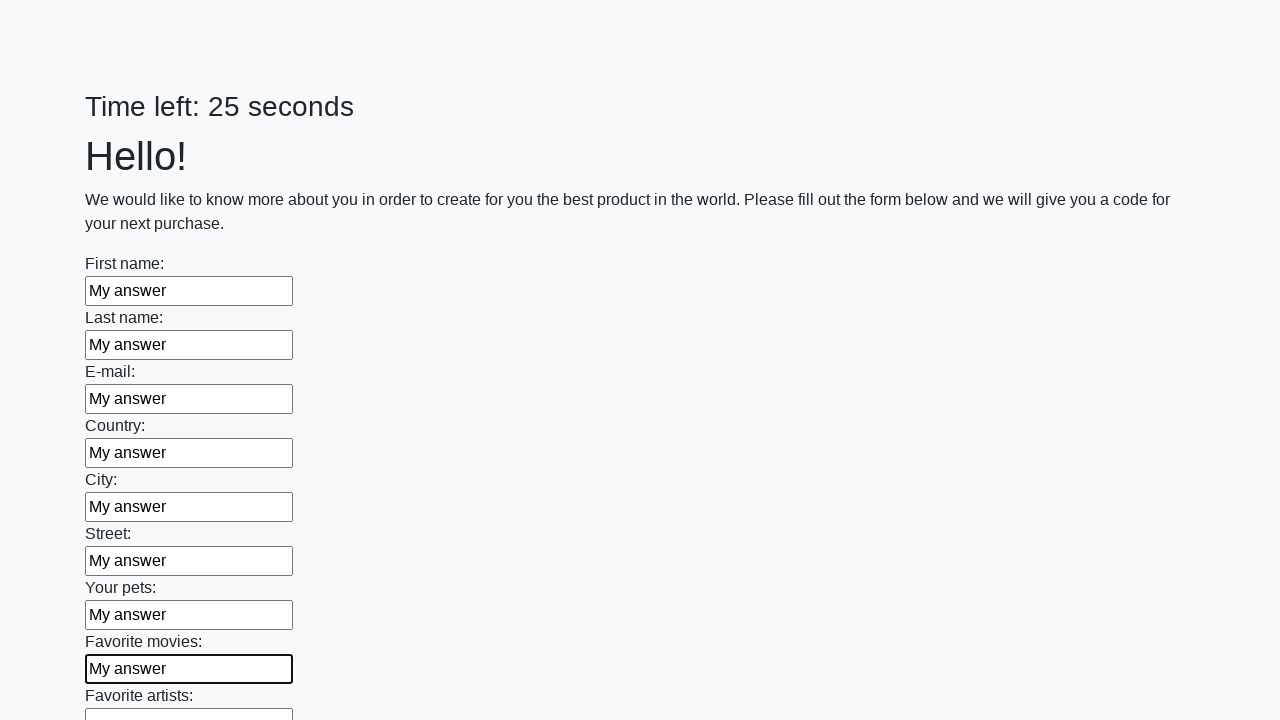

Filled input field with 'My answer' on input >> nth=8
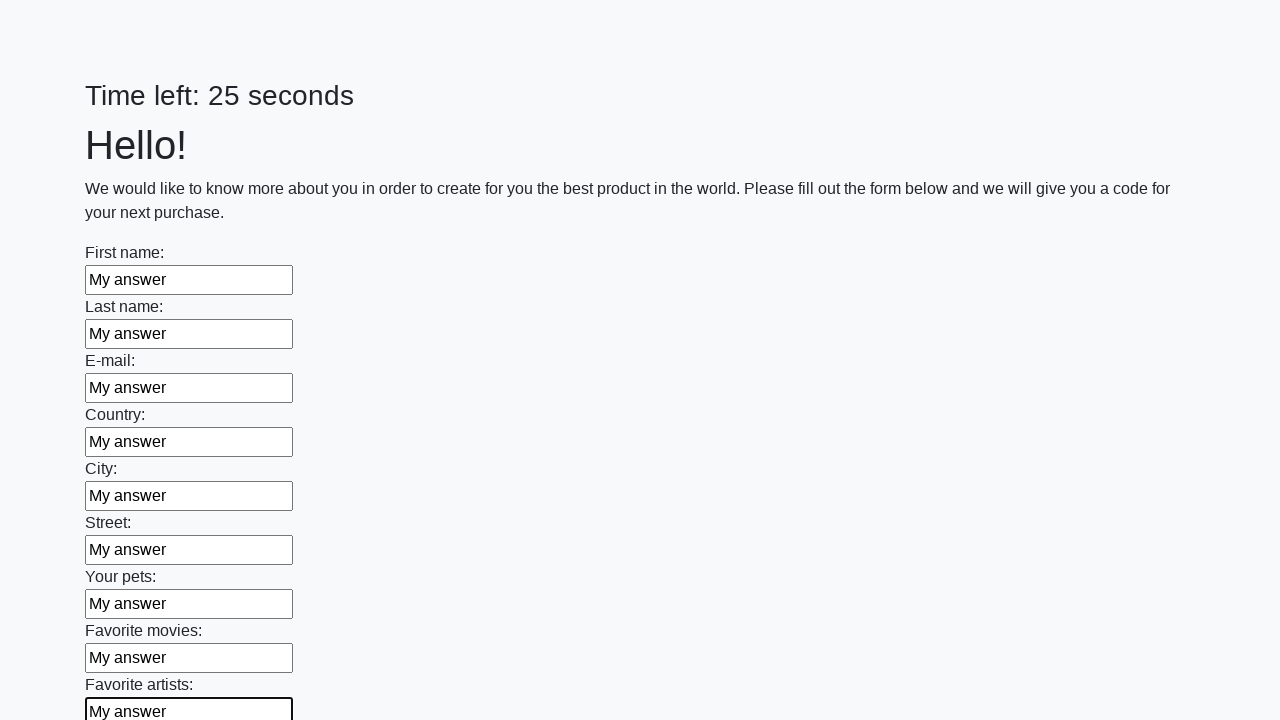

Filled input field with 'My answer' on input >> nth=9
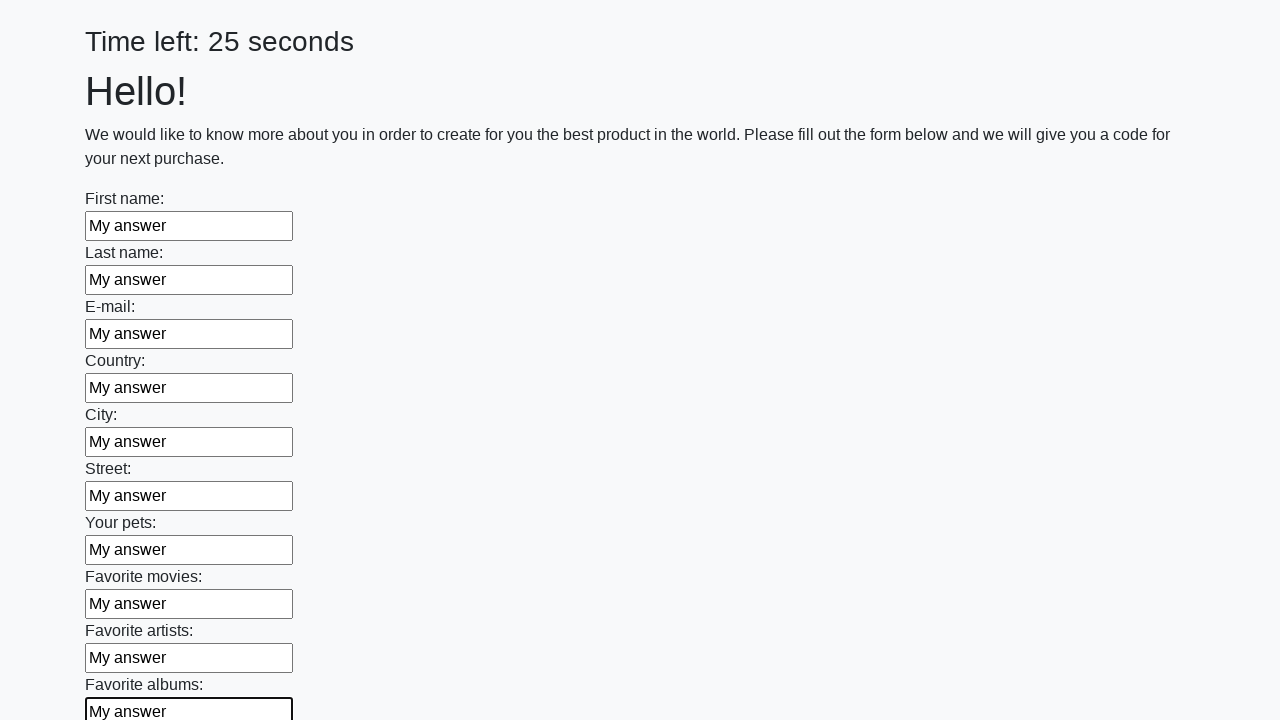

Filled input field with 'My answer' on input >> nth=10
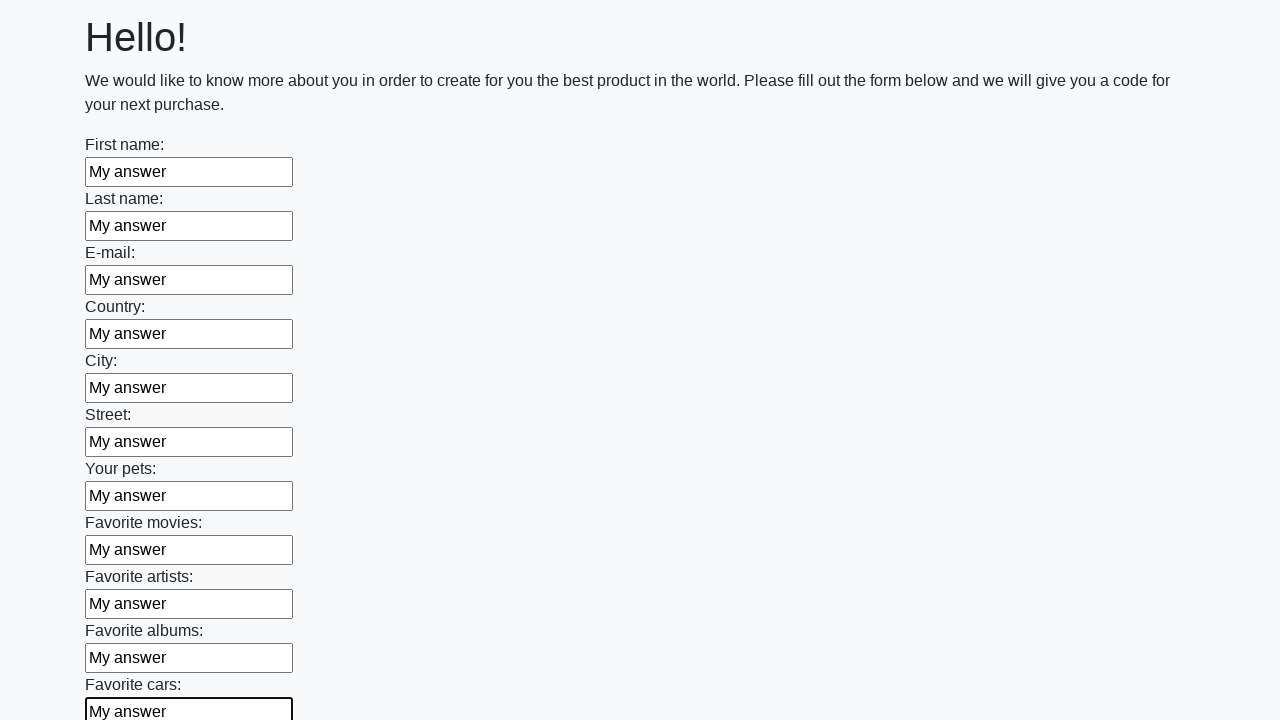

Filled input field with 'My answer' on input >> nth=11
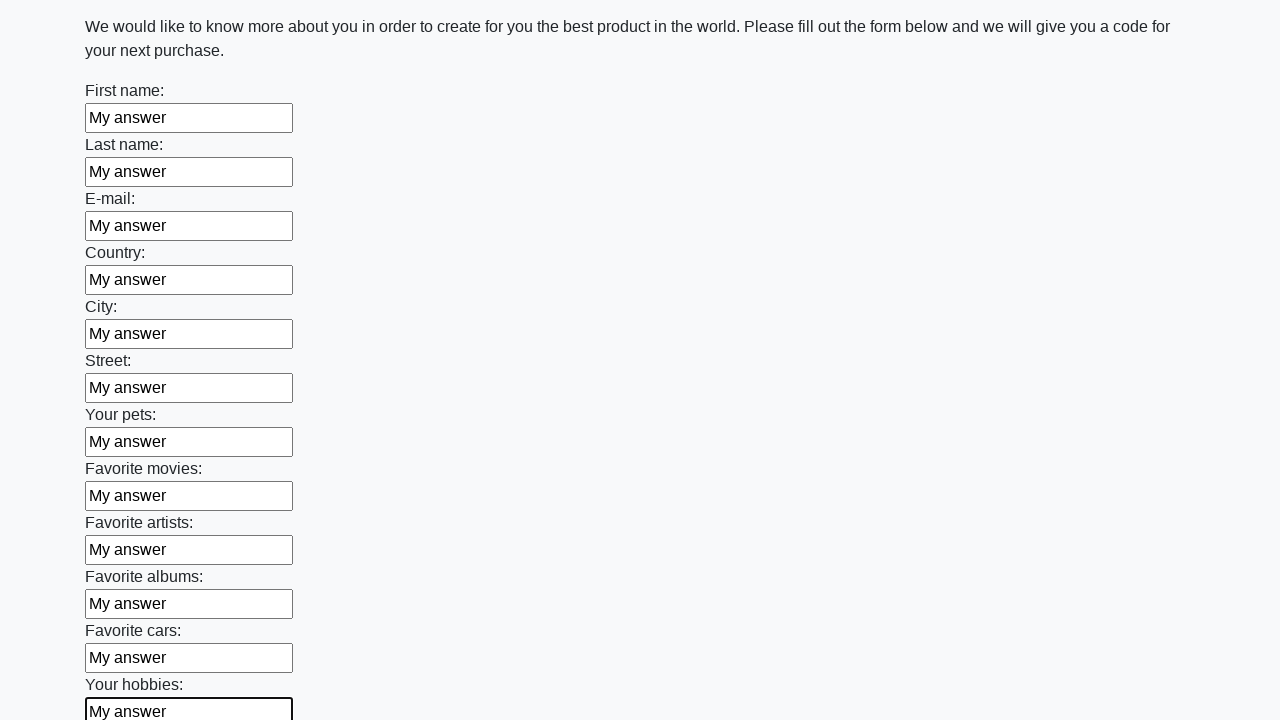

Filled input field with 'My answer' on input >> nth=12
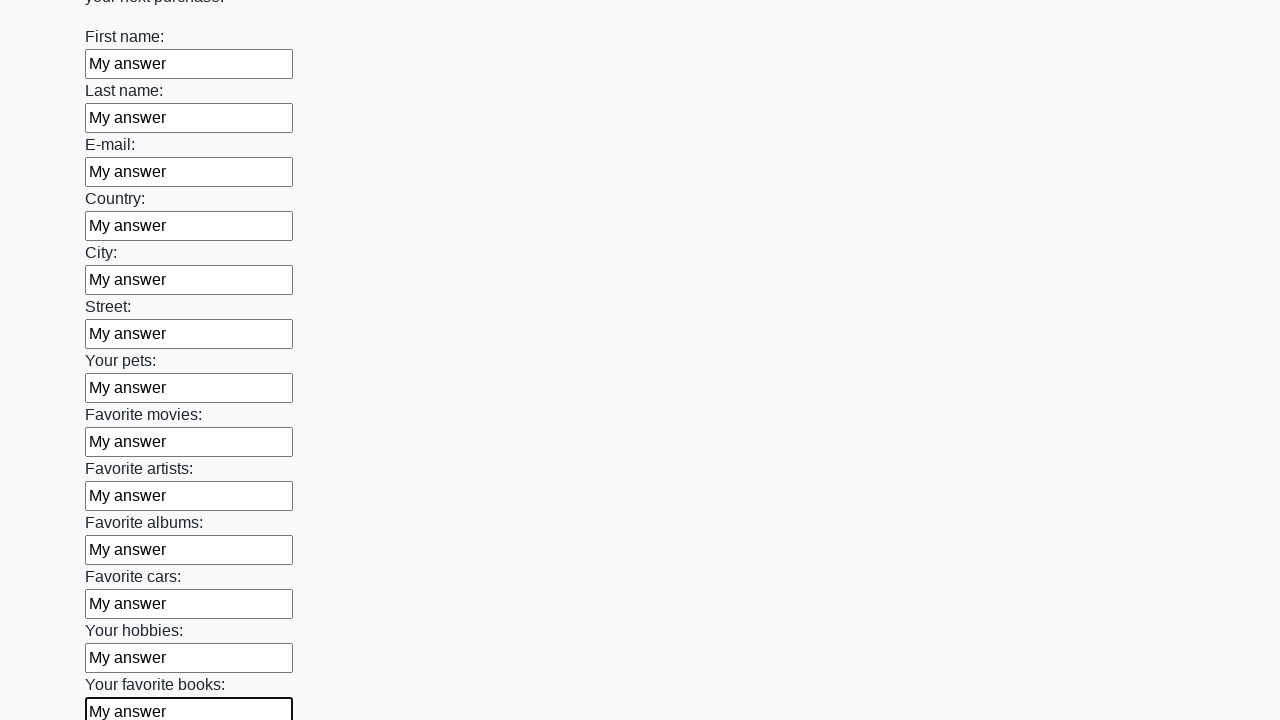

Filled input field with 'My answer' on input >> nth=13
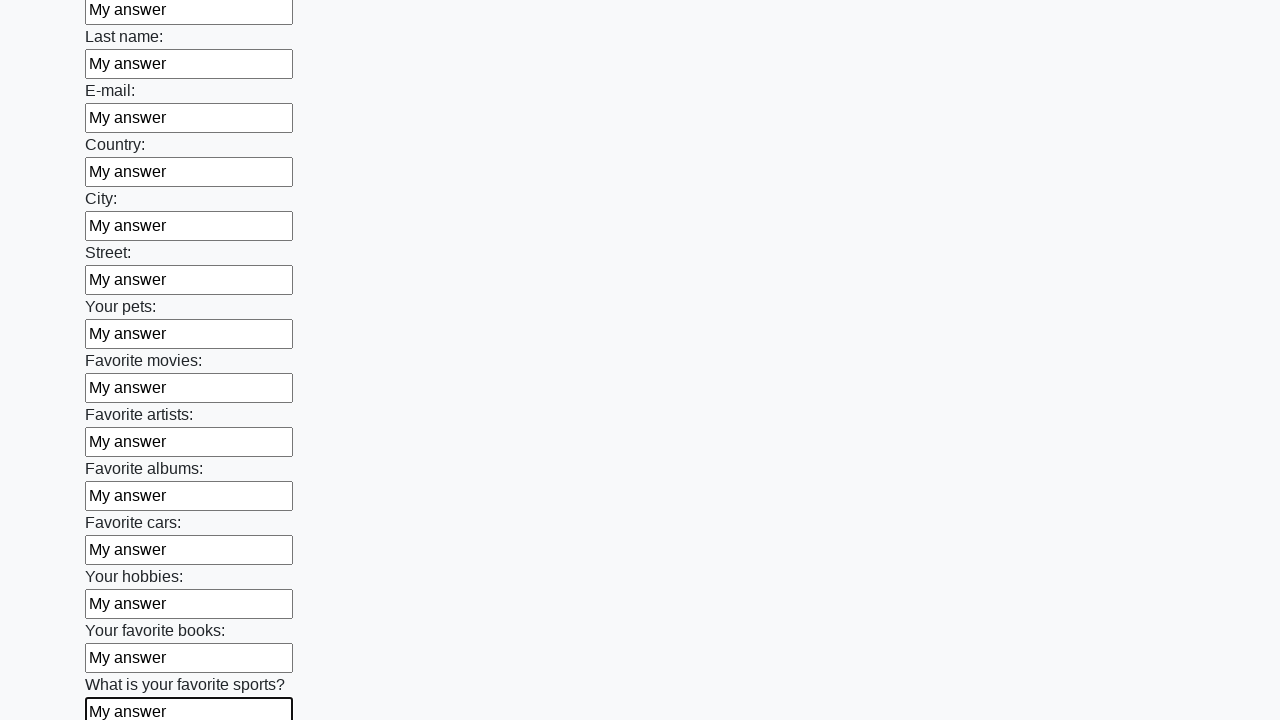

Filled input field with 'My answer' on input >> nth=14
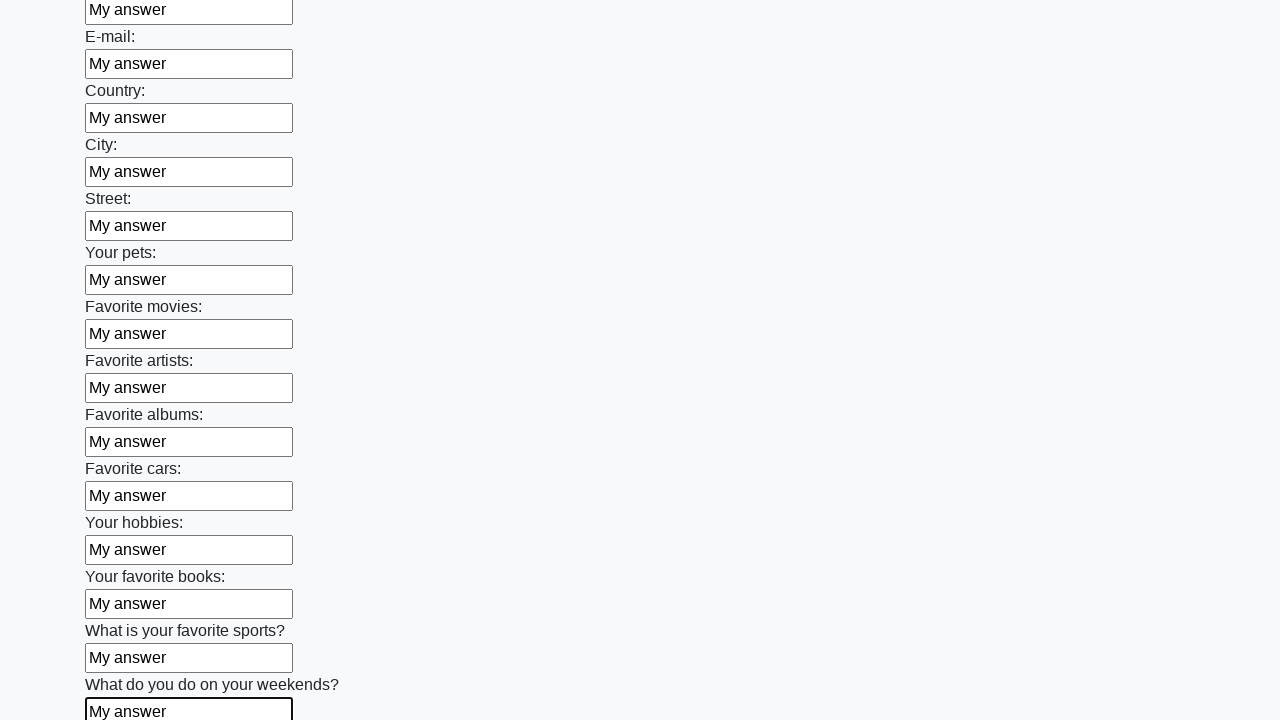

Filled input field with 'My answer' on input >> nth=15
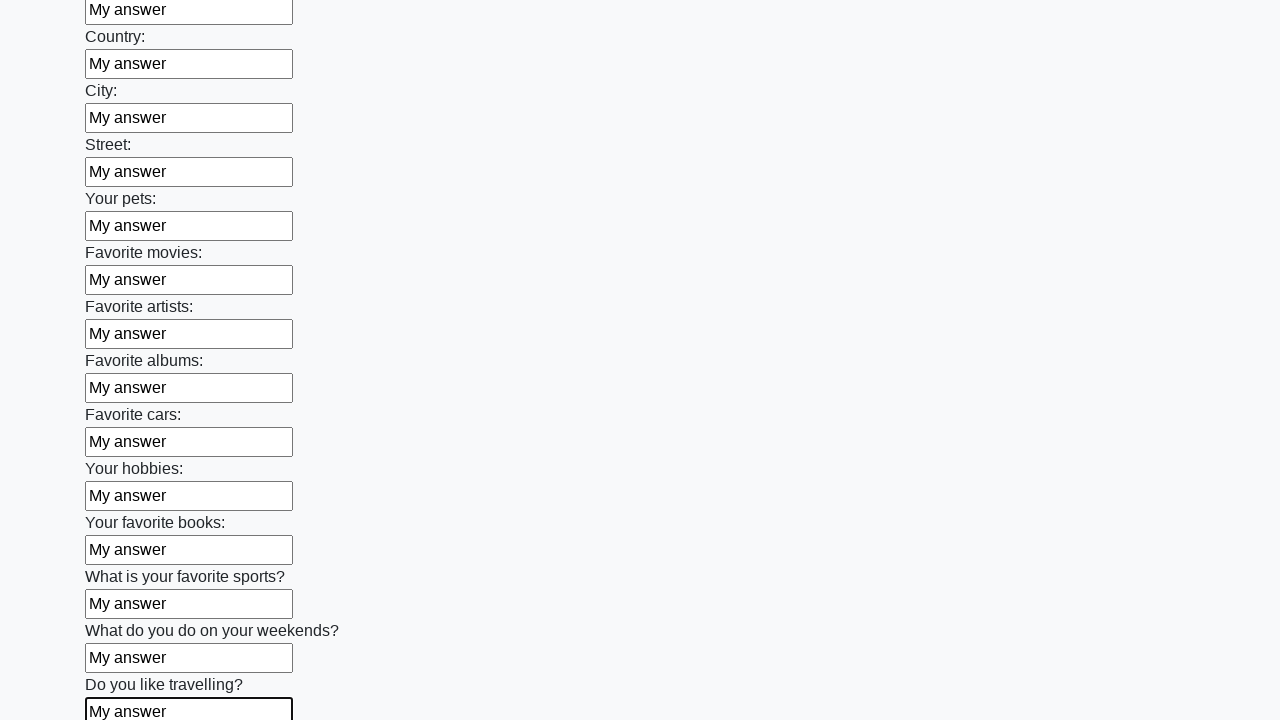

Filled input field with 'My answer' on input >> nth=16
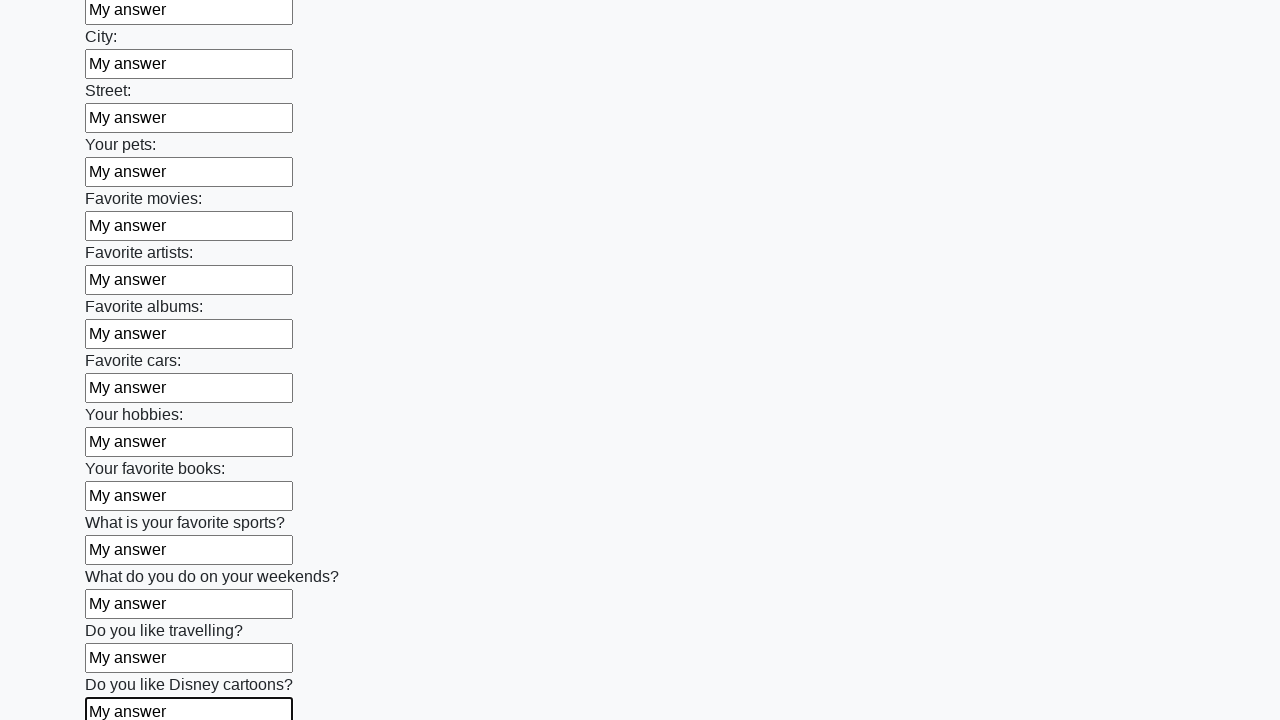

Filled input field with 'My answer' on input >> nth=17
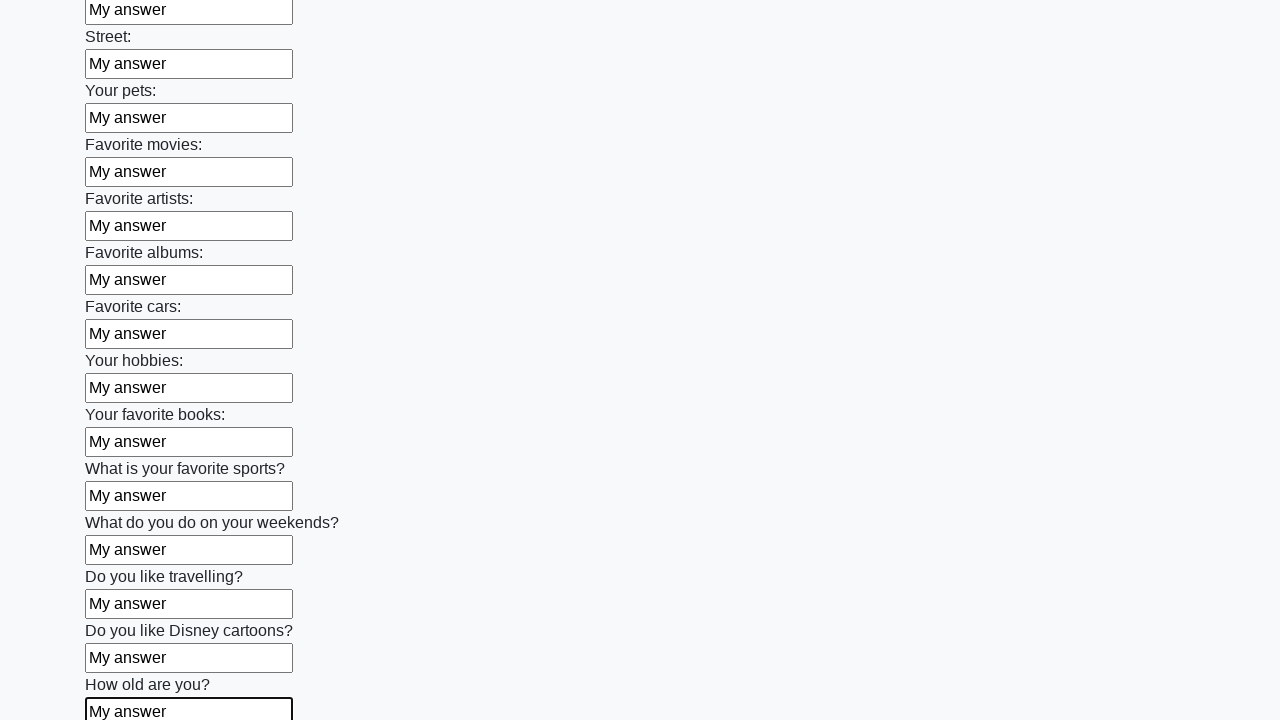

Filled input field with 'My answer' on input >> nth=18
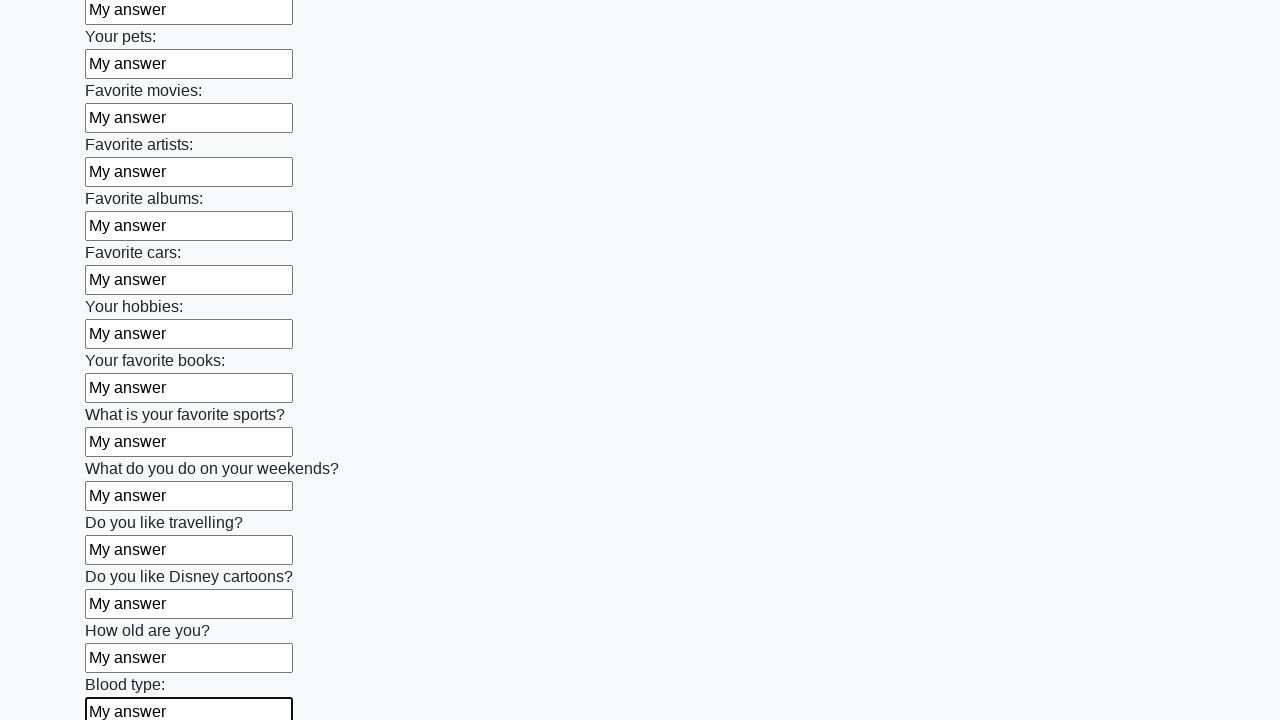

Filled input field with 'My answer' on input >> nth=19
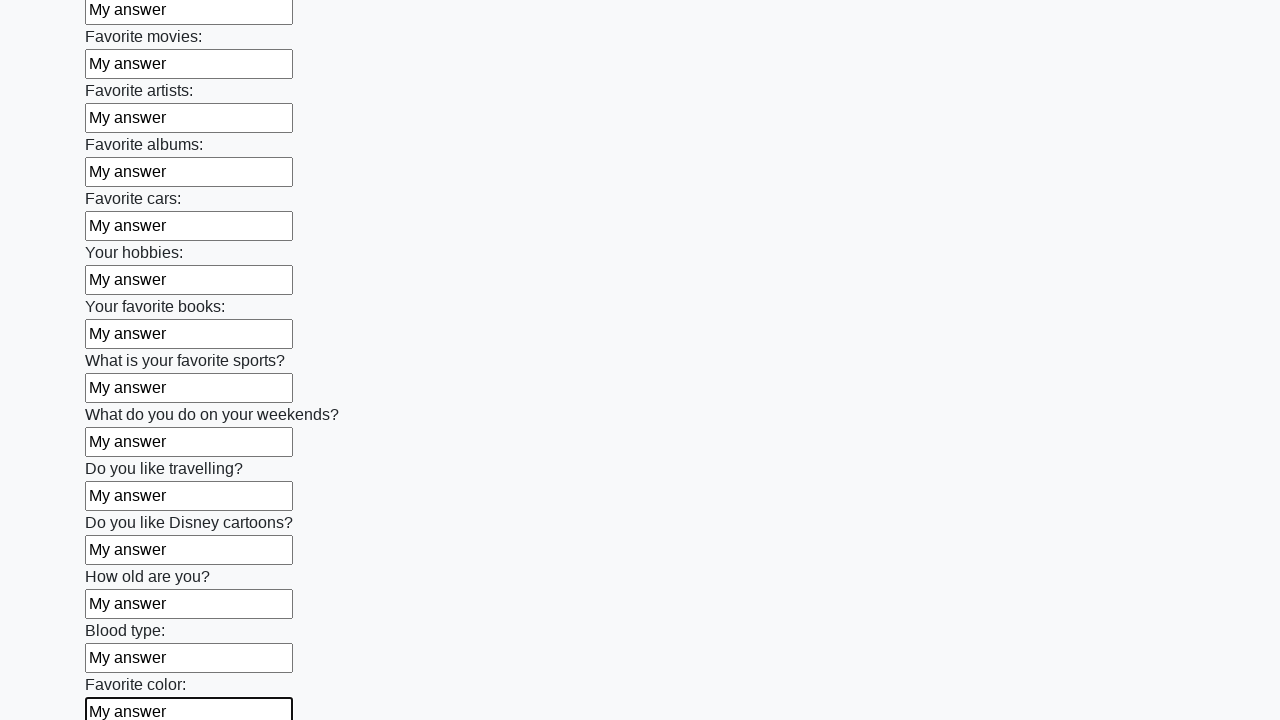

Filled input field with 'My answer' on input >> nth=20
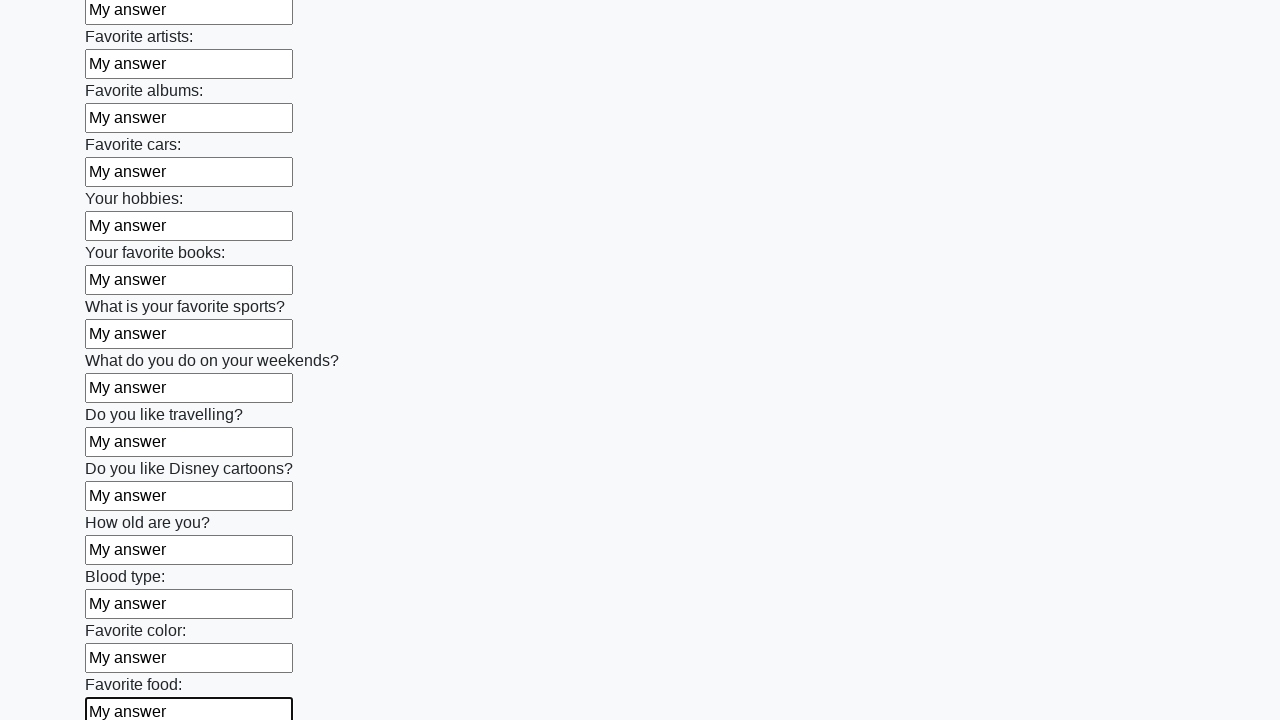

Filled input field with 'My answer' on input >> nth=21
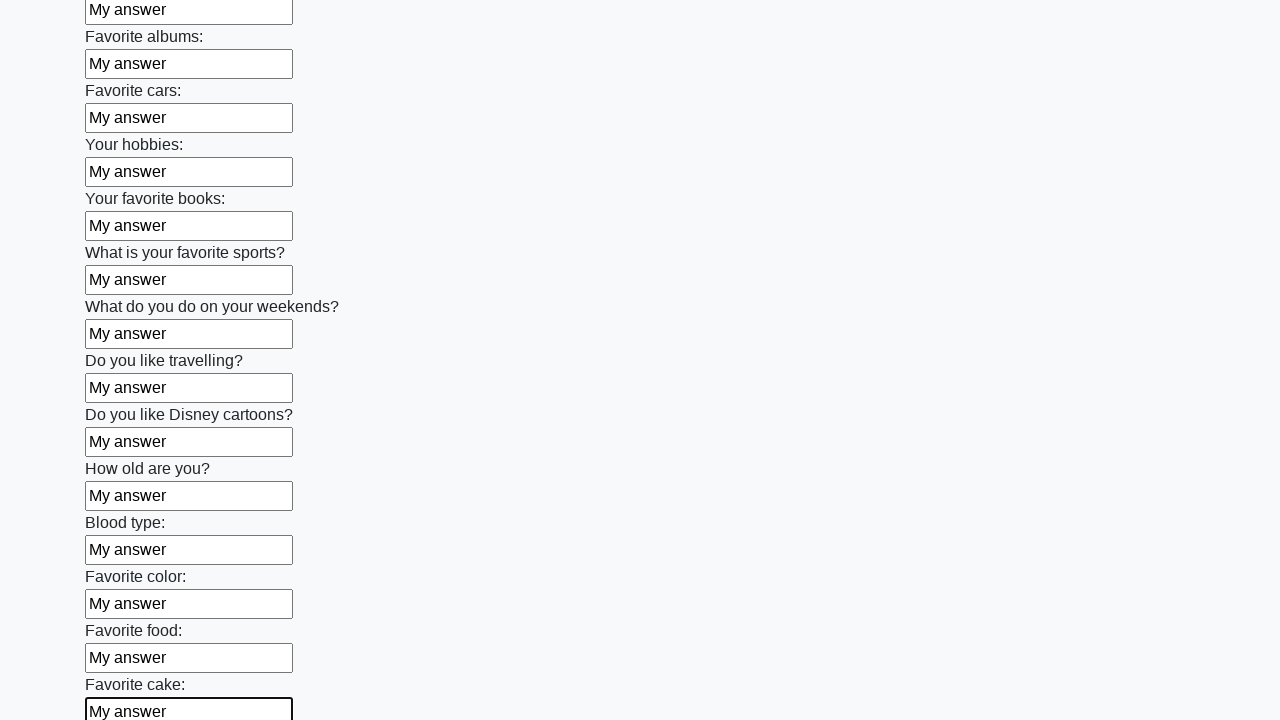

Filled input field with 'My answer' on input >> nth=22
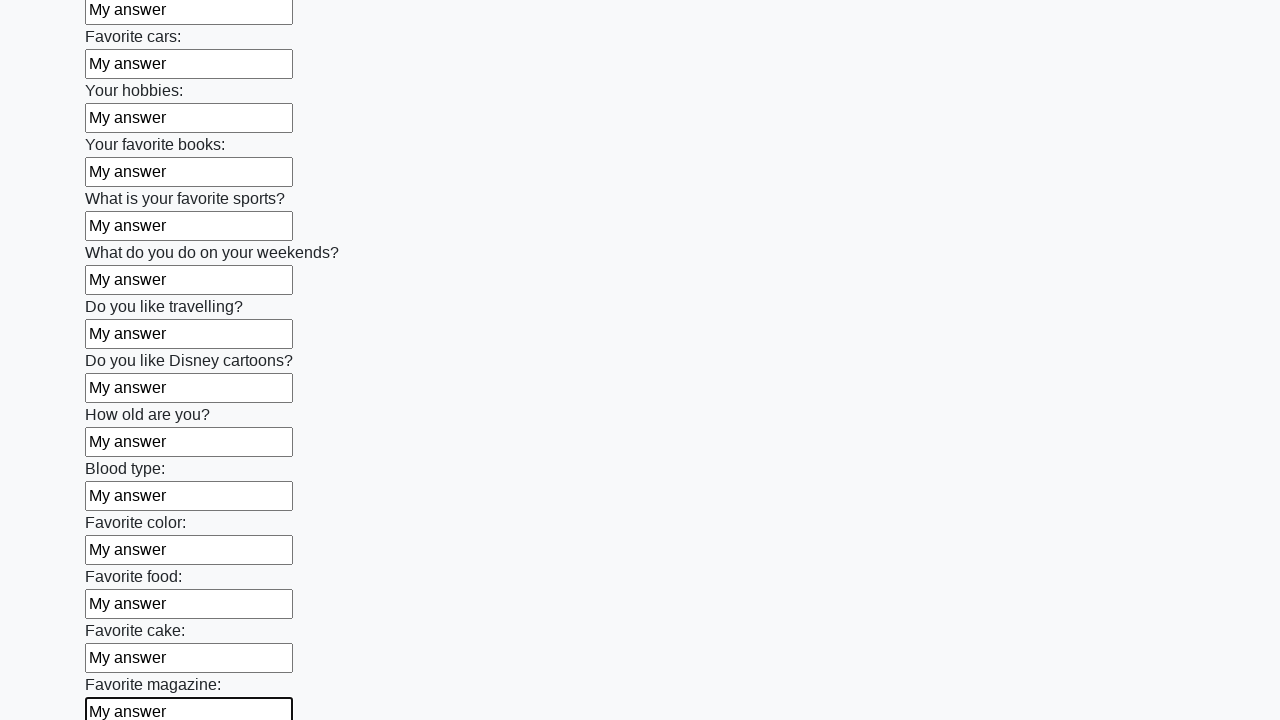

Filled input field with 'My answer' on input >> nth=23
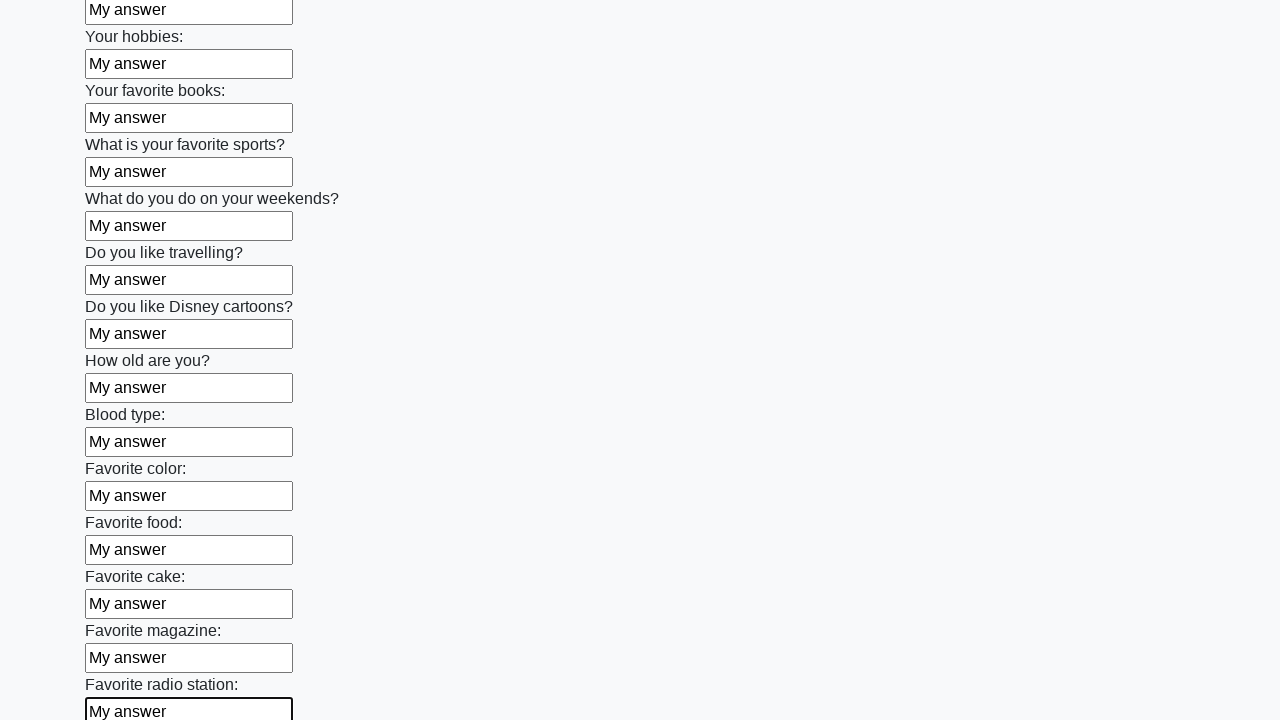

Filled input field with 'My answer' on input >> nth=24
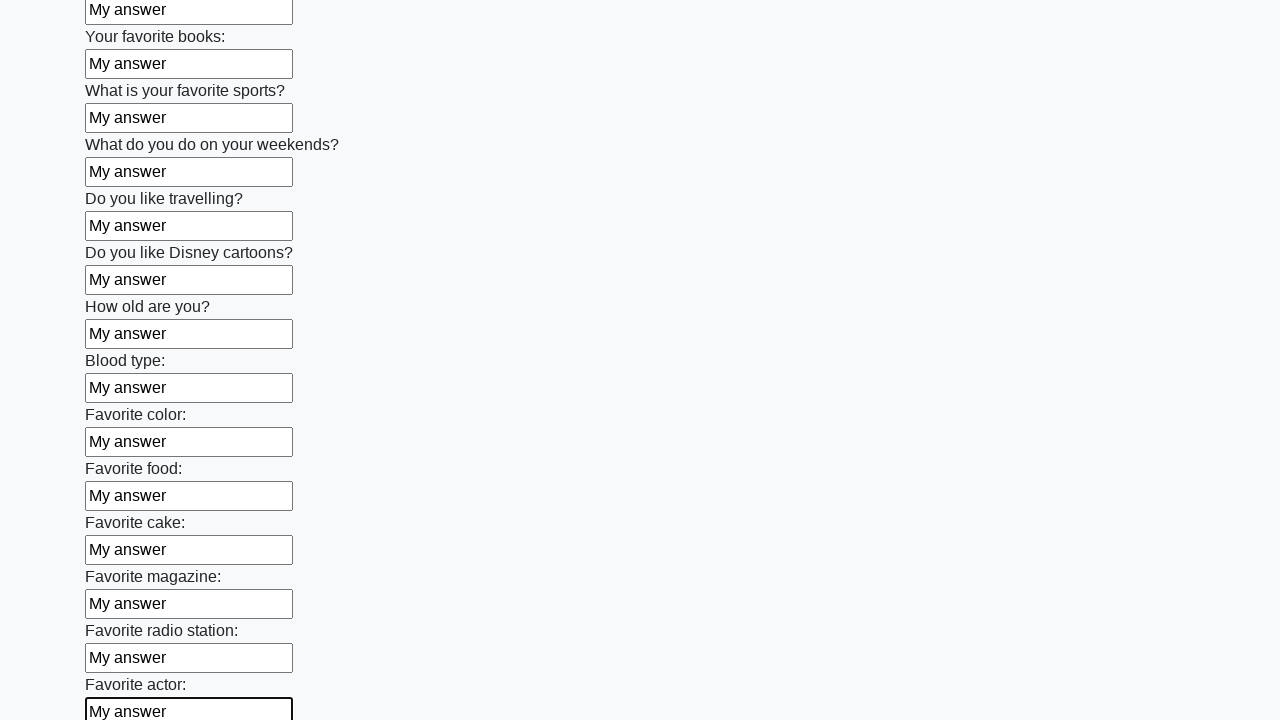

Filled input field with 'My answer' on input >> nth=25
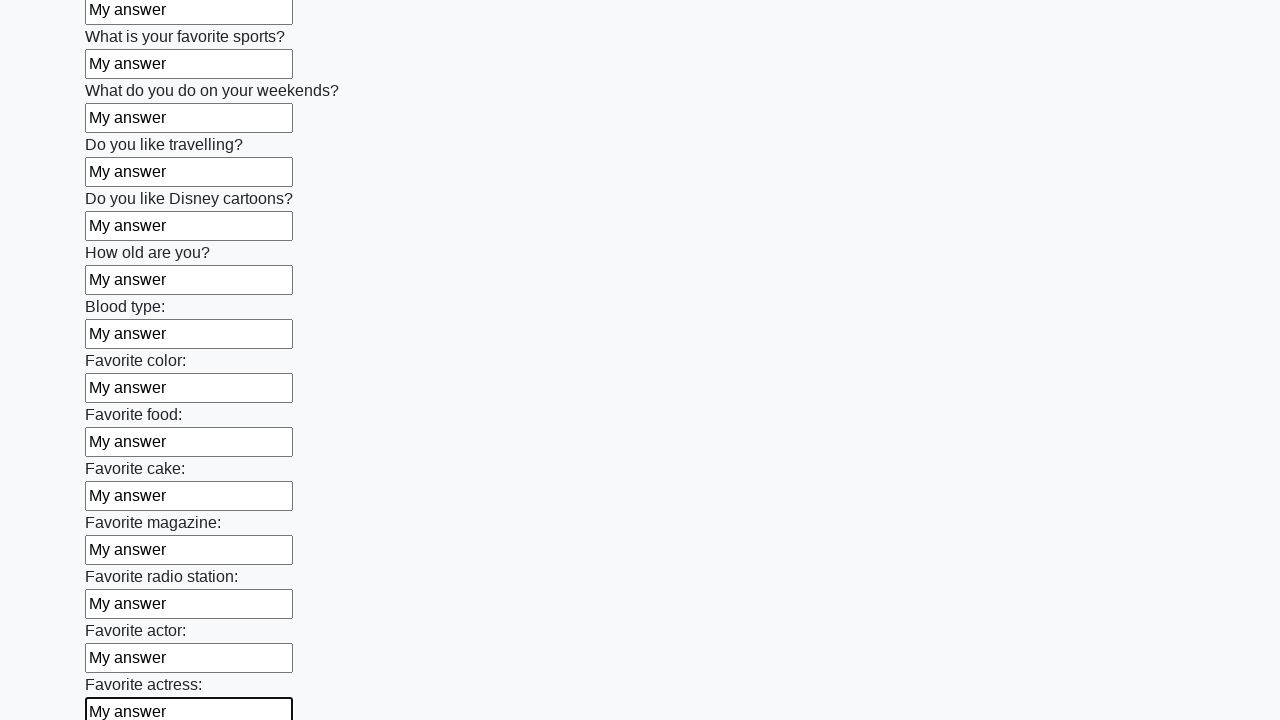

Filled input field with 'My answer' on input >> nth=26
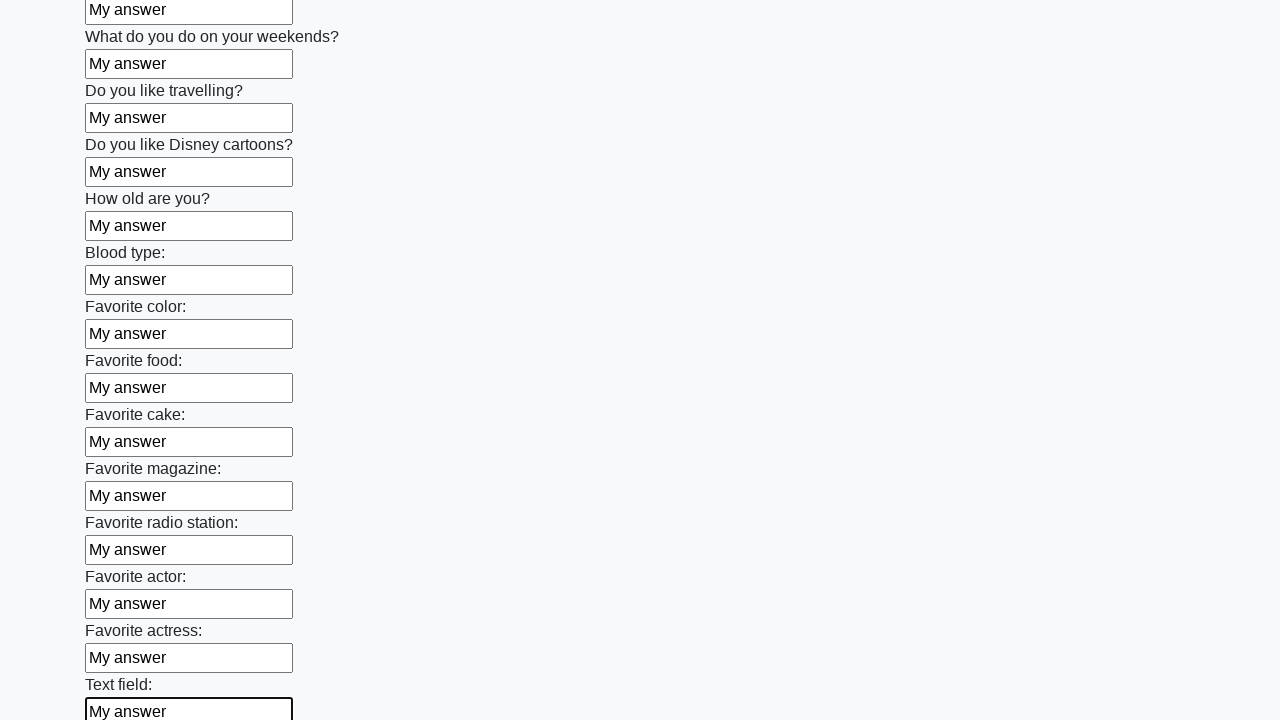

Filled input field with 'My answer' on input >> nth=27
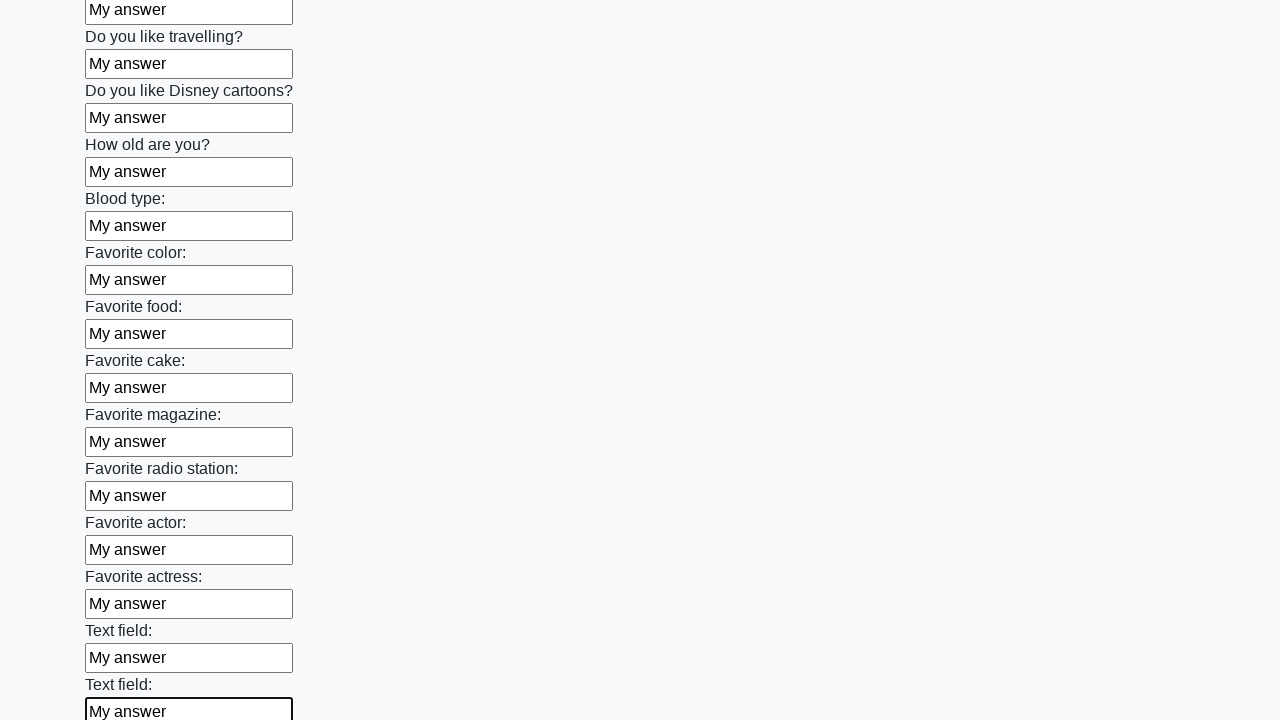

Filled input field with 'My answer' on input >> nth=28
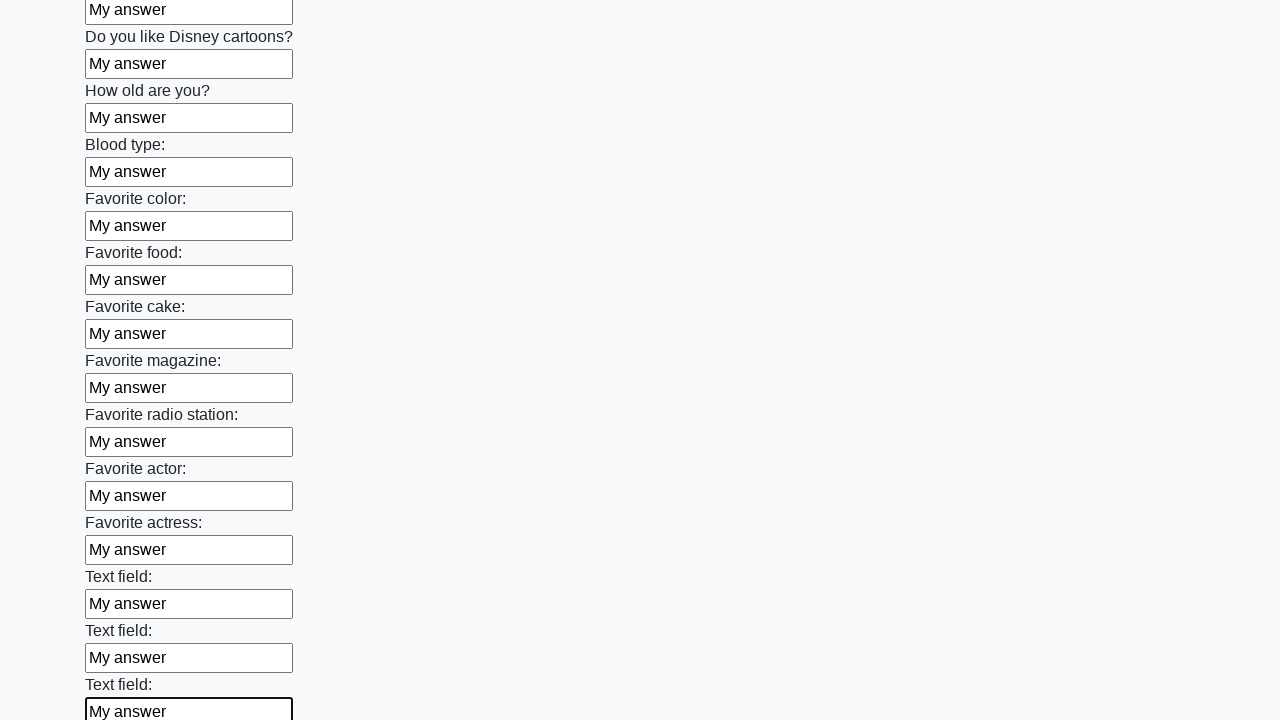

Filled input field with 'My answer' on input >> nth=29
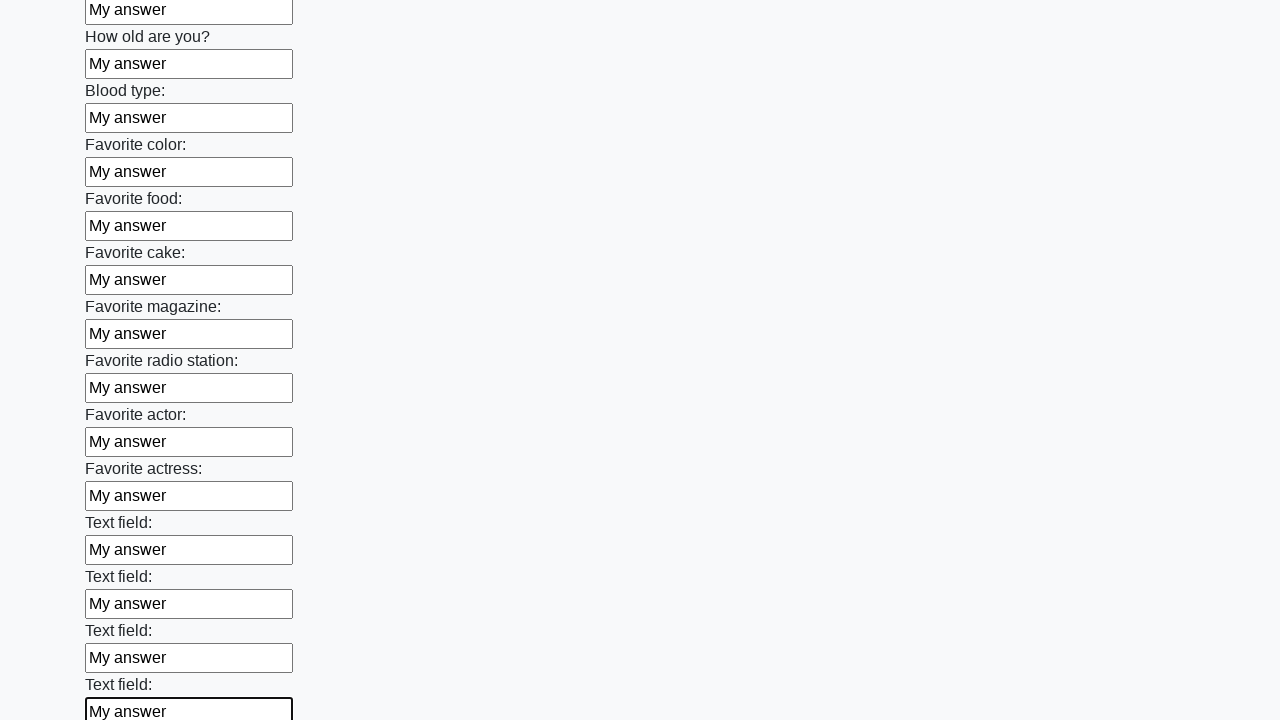

Filled input field with 'My answer' on input >> nth=30
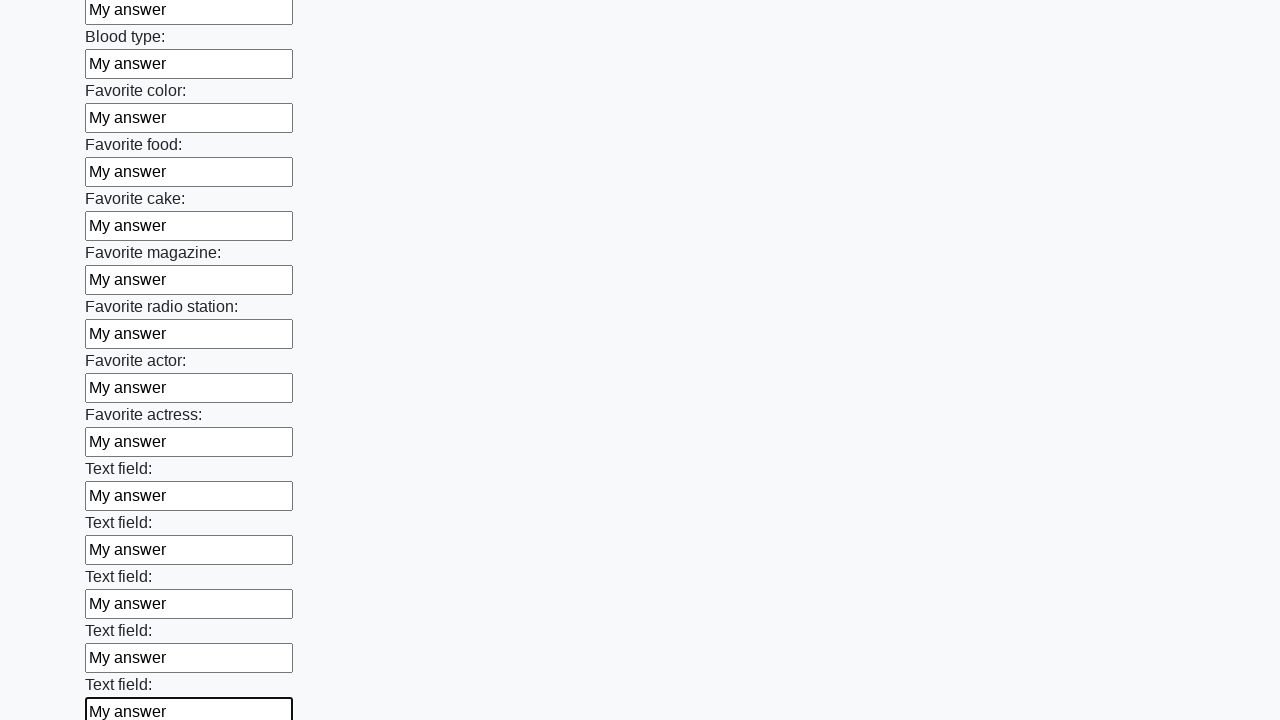

Filled input field with 'My answer' on input >> nth=31
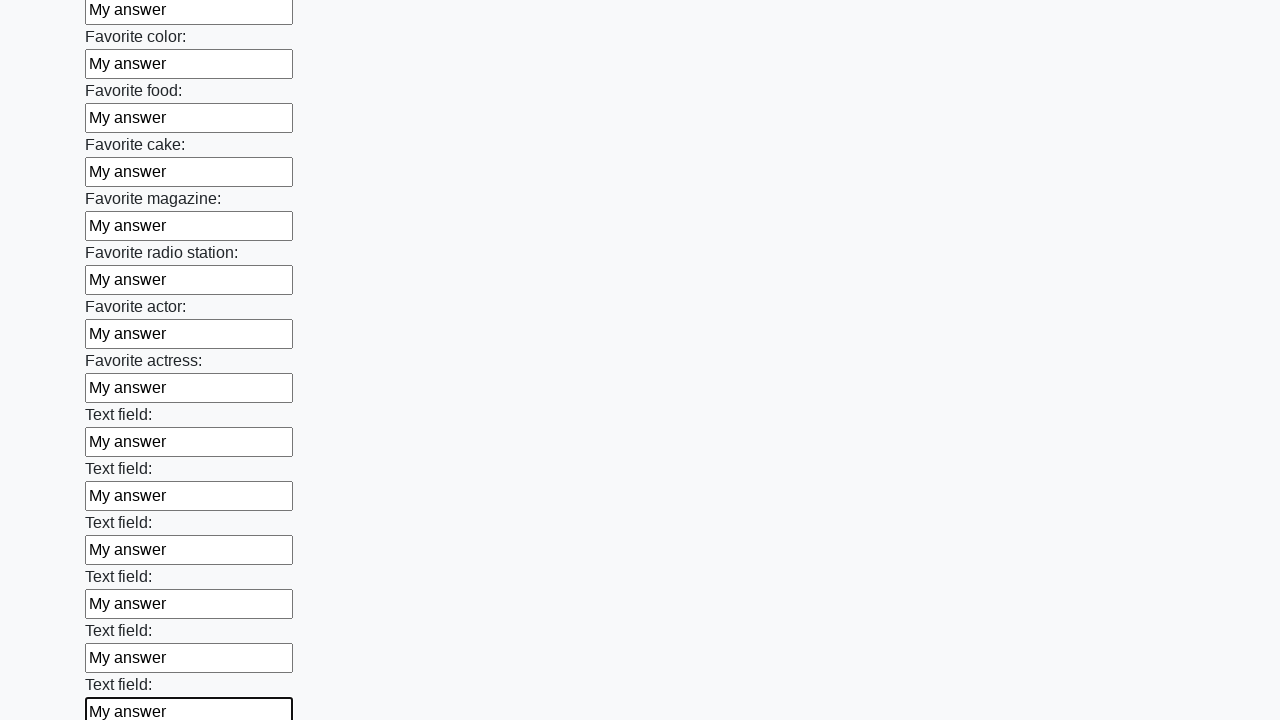

Filled input field with 'My answer' on input >> nth=32
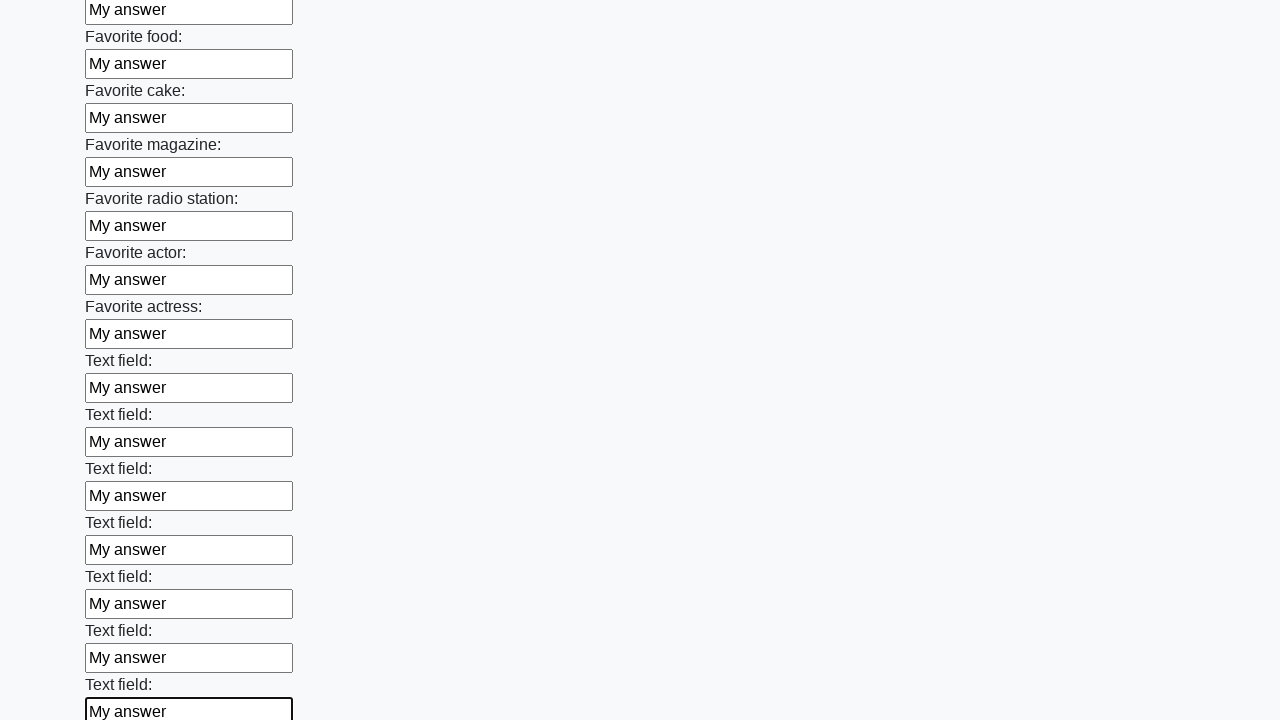

Filled input field with 'My answer' on input >> nth=33
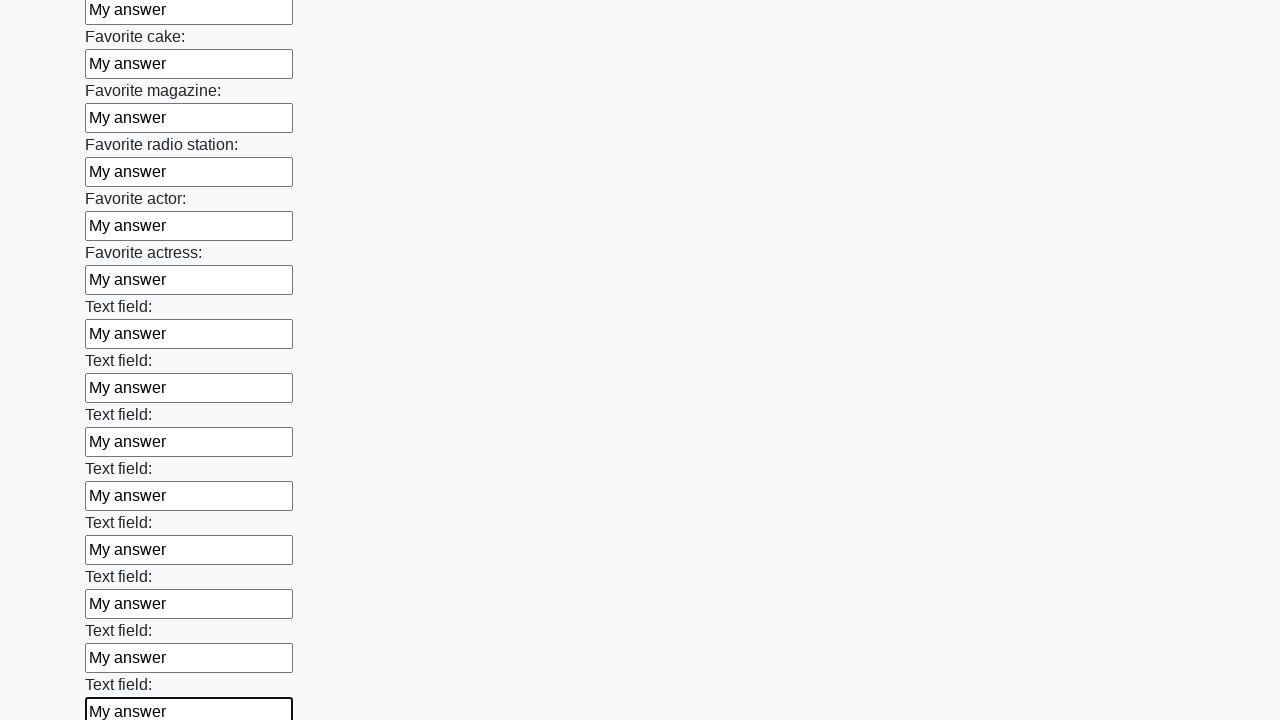

Filled input field with 'My answer' on input >> nth=34
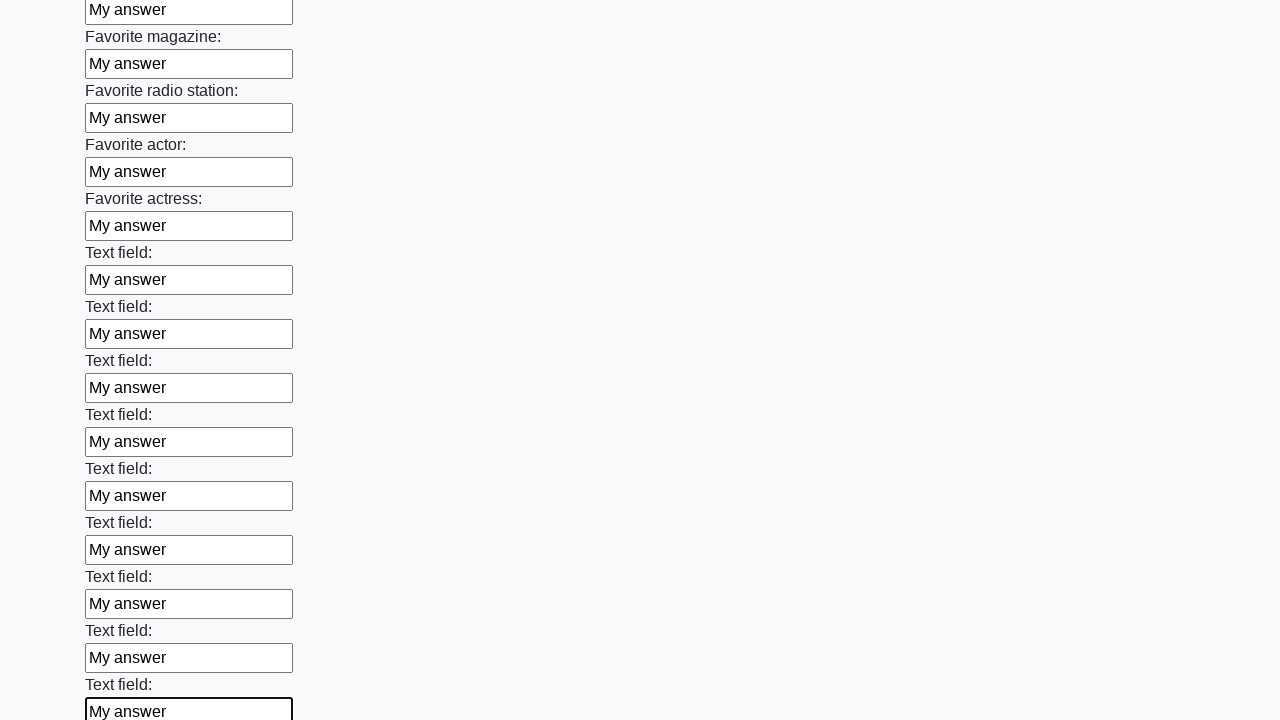

Filled input field with 'My answer' on input >> nth=35
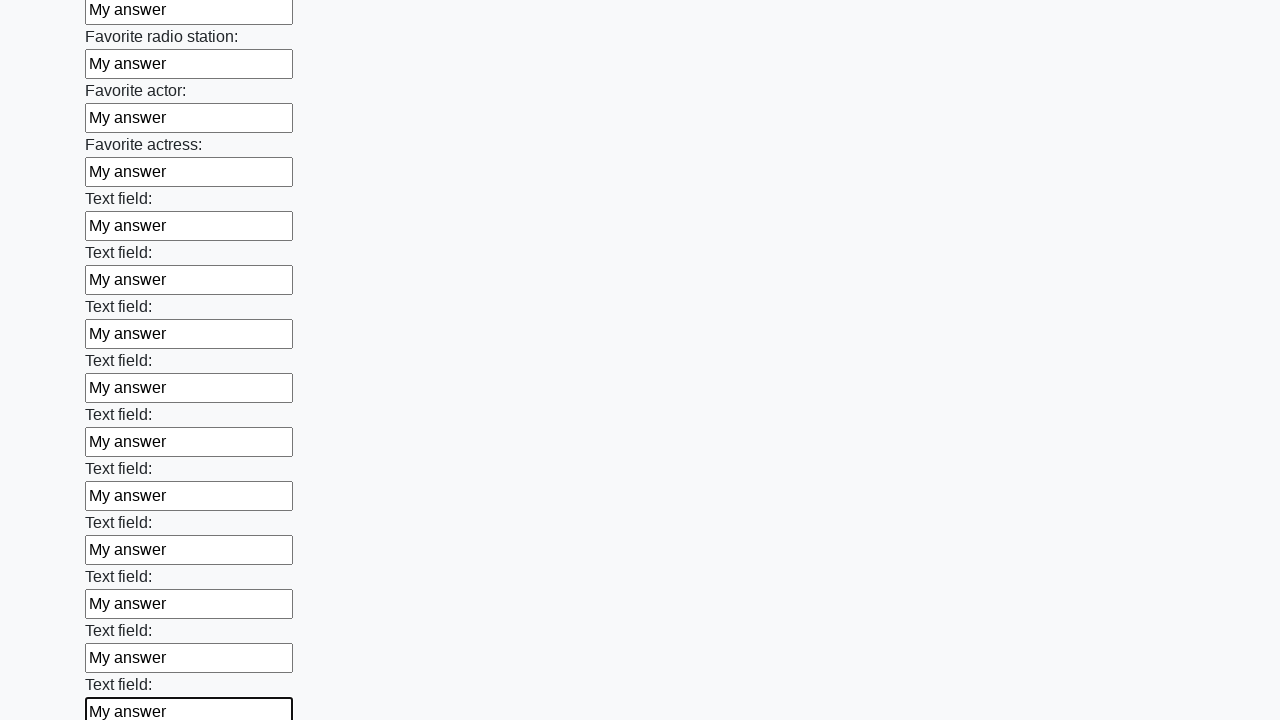

Filled input field with 'My answer' on input >> nth=36
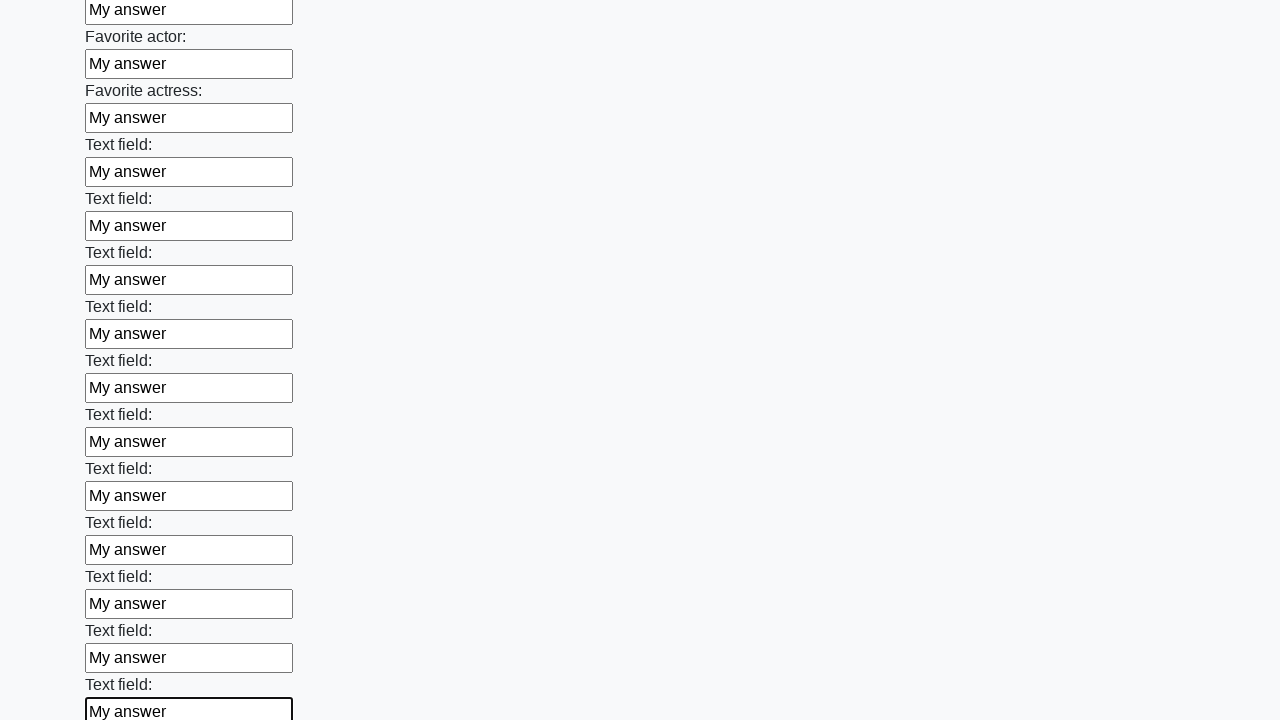

Filled input field with 'My answer' on input >> nth=37
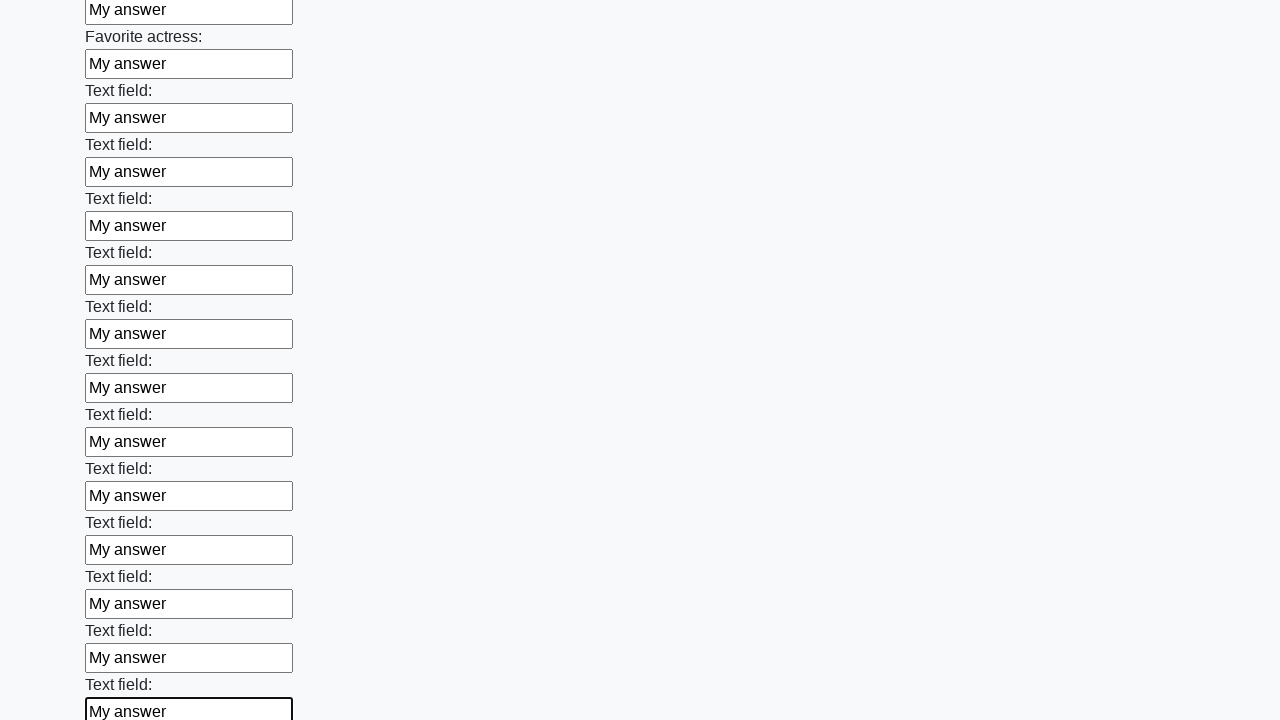

Filled input field with 'My answer' on input >> nth=38
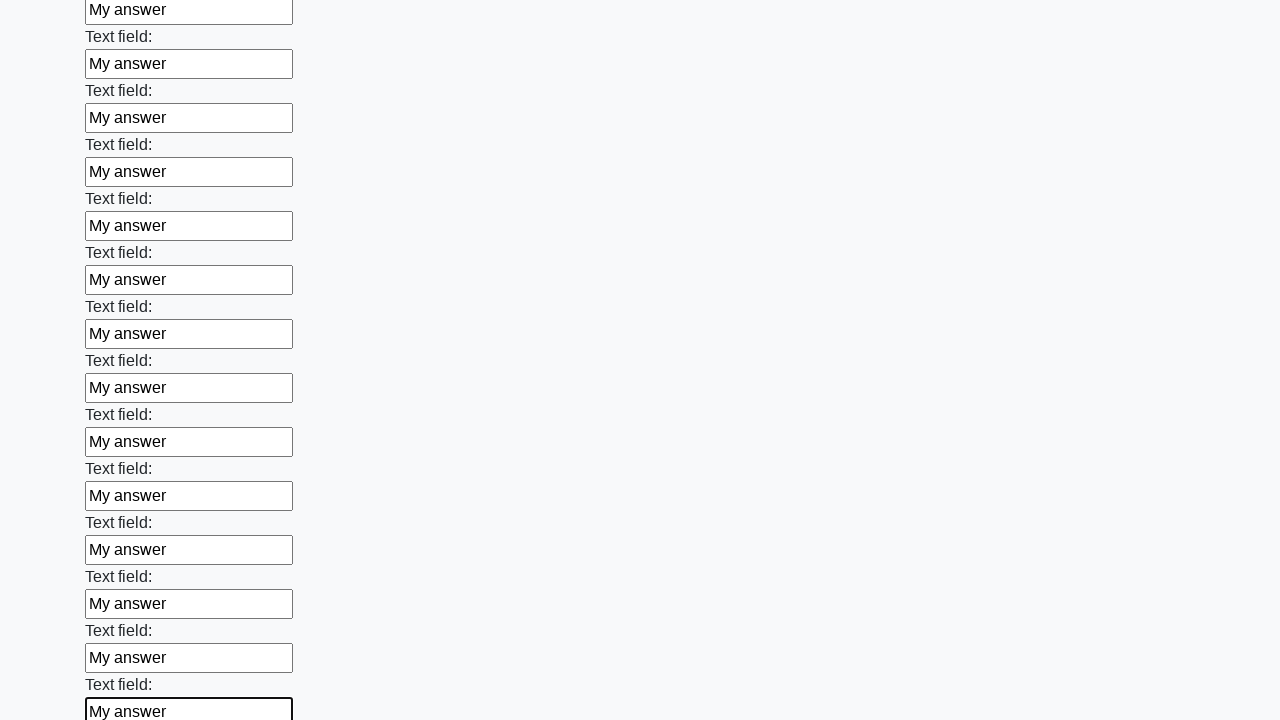

Filled input field with 'My answer' on input >> nth=39
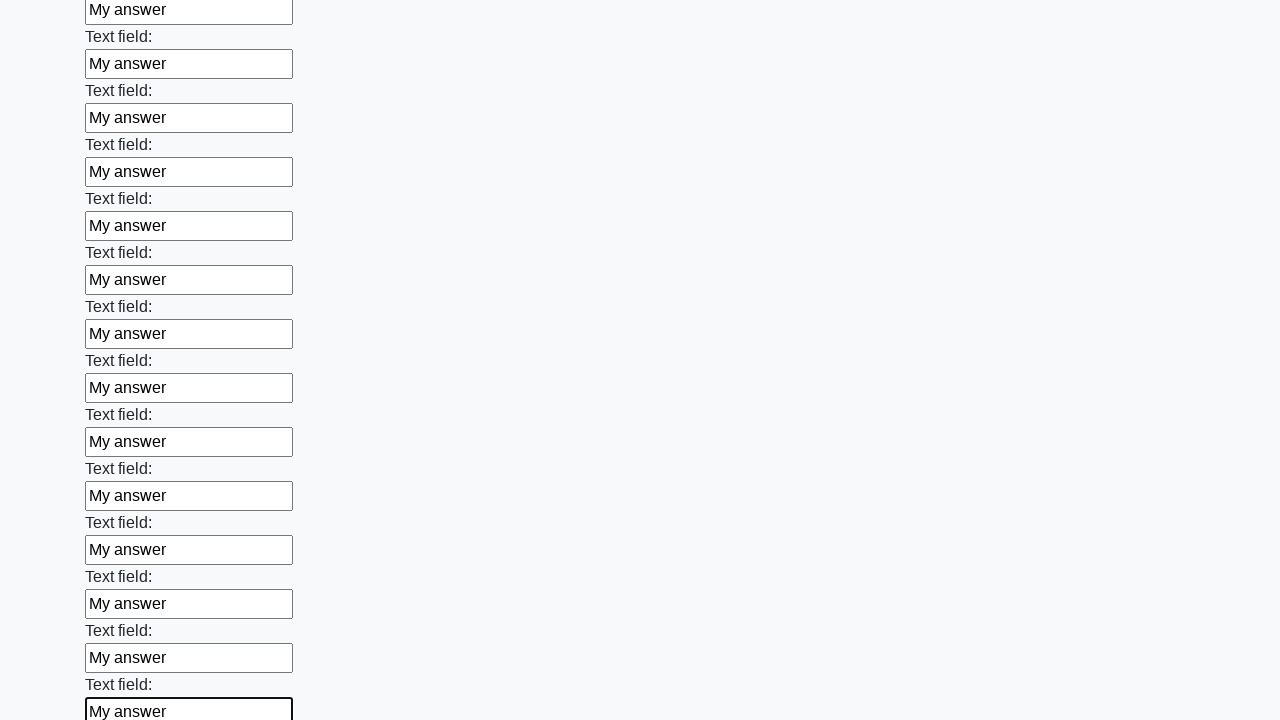

Filled input field with 'My answer' on input >> nth=40
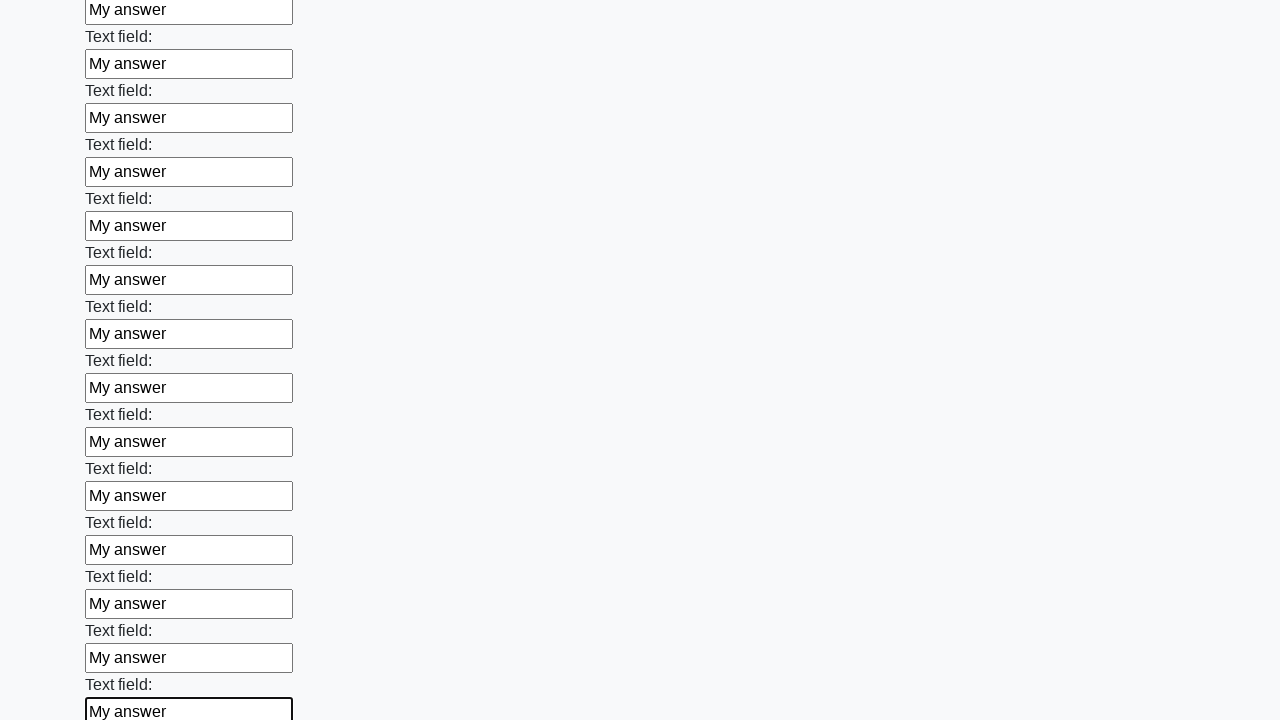

Filled input field with 'My answer' on input >> nth=41
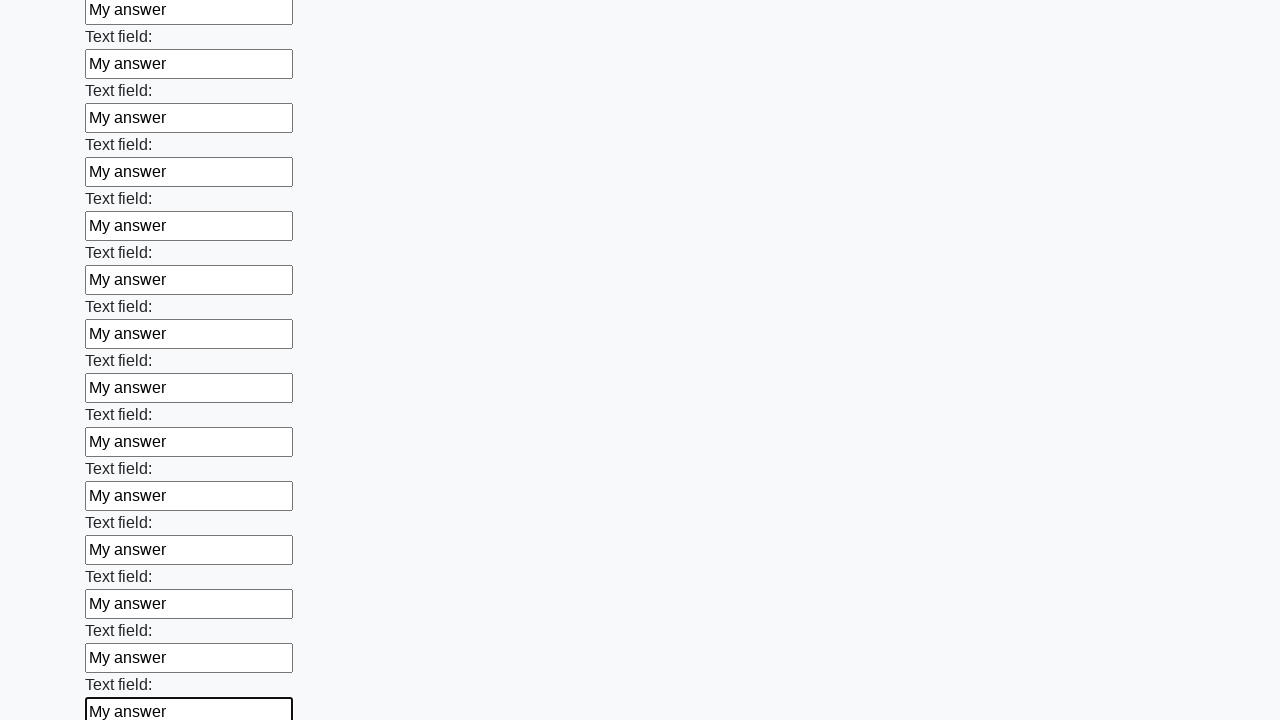

Filled input field with 'My answer' on input >> nth=42
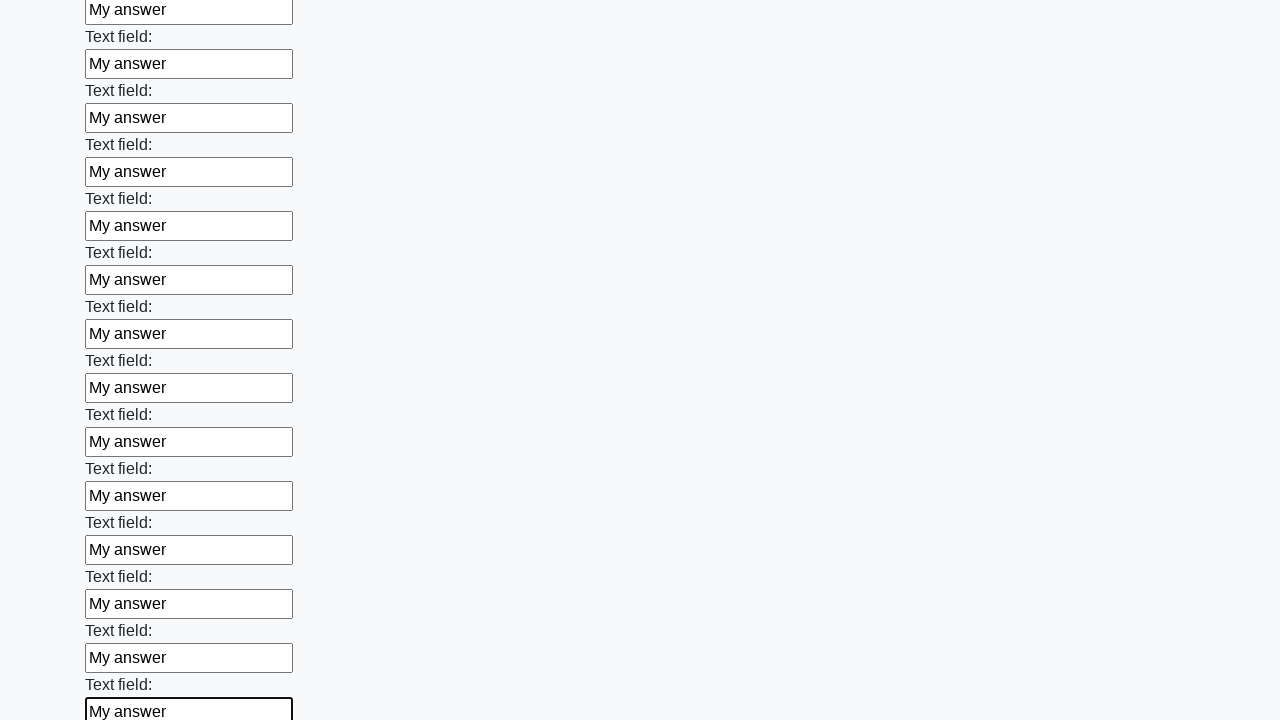

Filled input field with 'My answer' on input >> nth=43
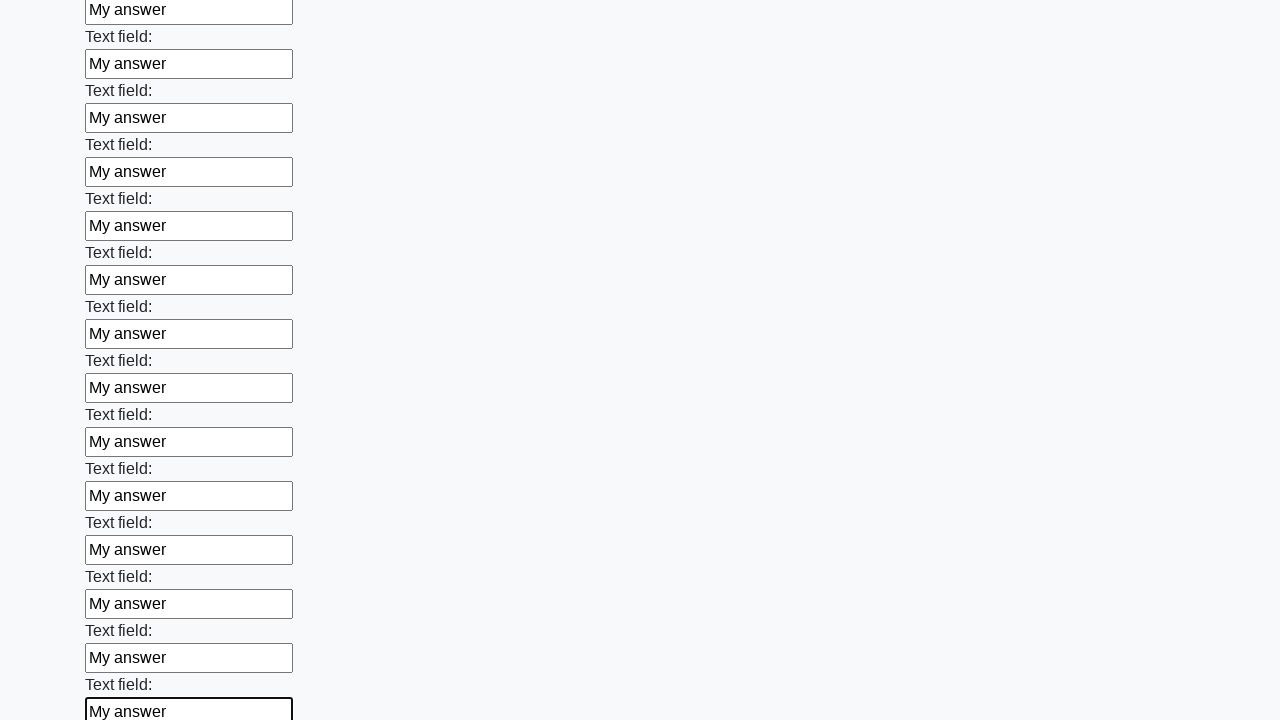

Filled input field with 'My answer' on input >> nth=44
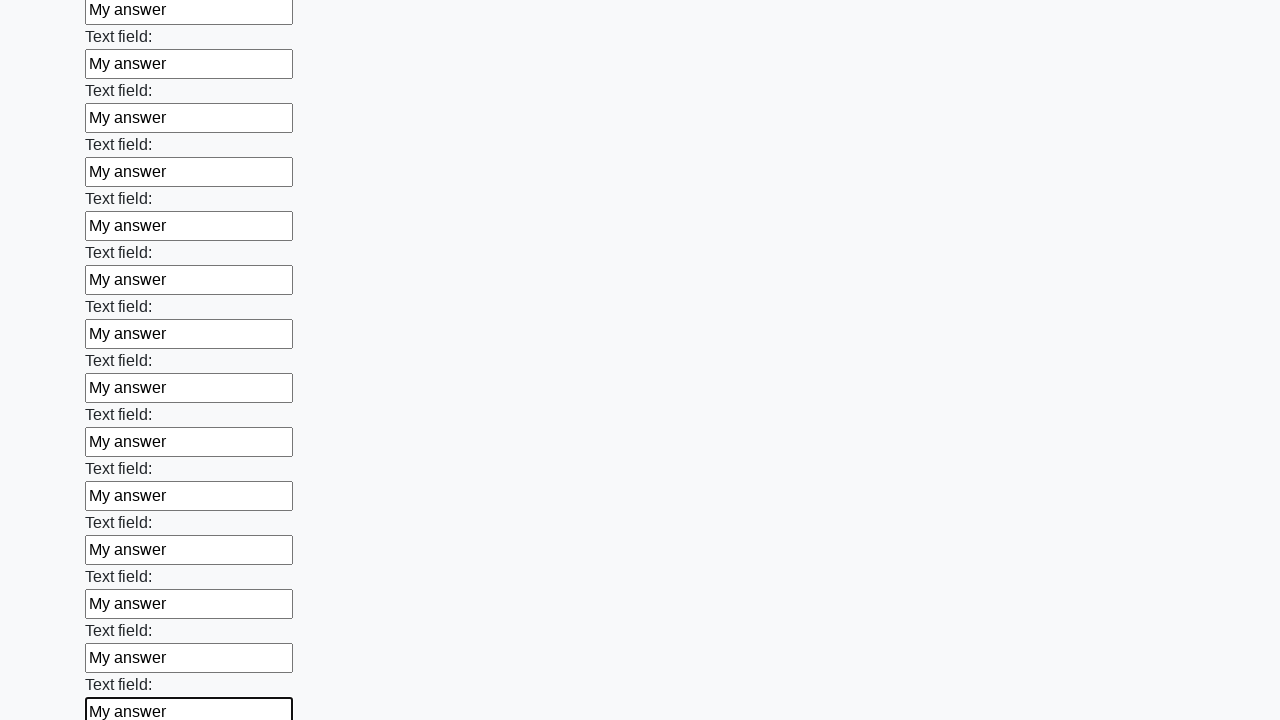

Filled input field with 'My answer' on input >> nth=45
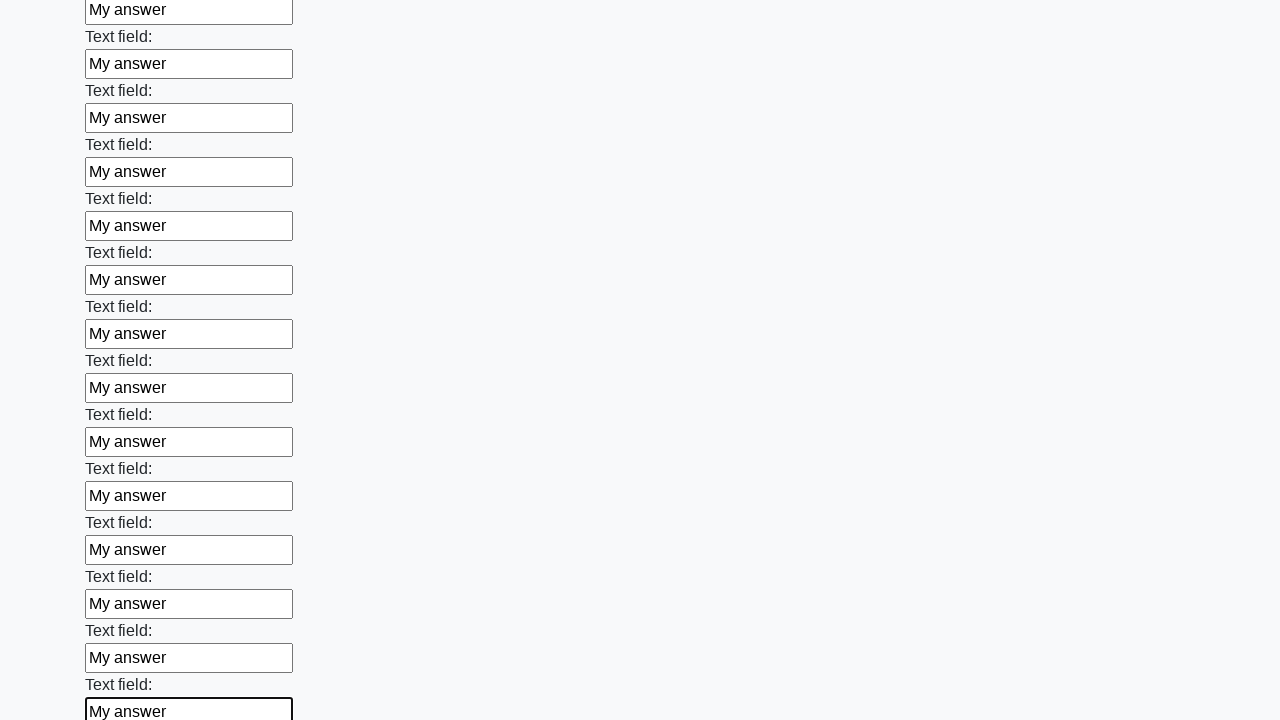

Filled input field with 'My answer' on input >> nth=46
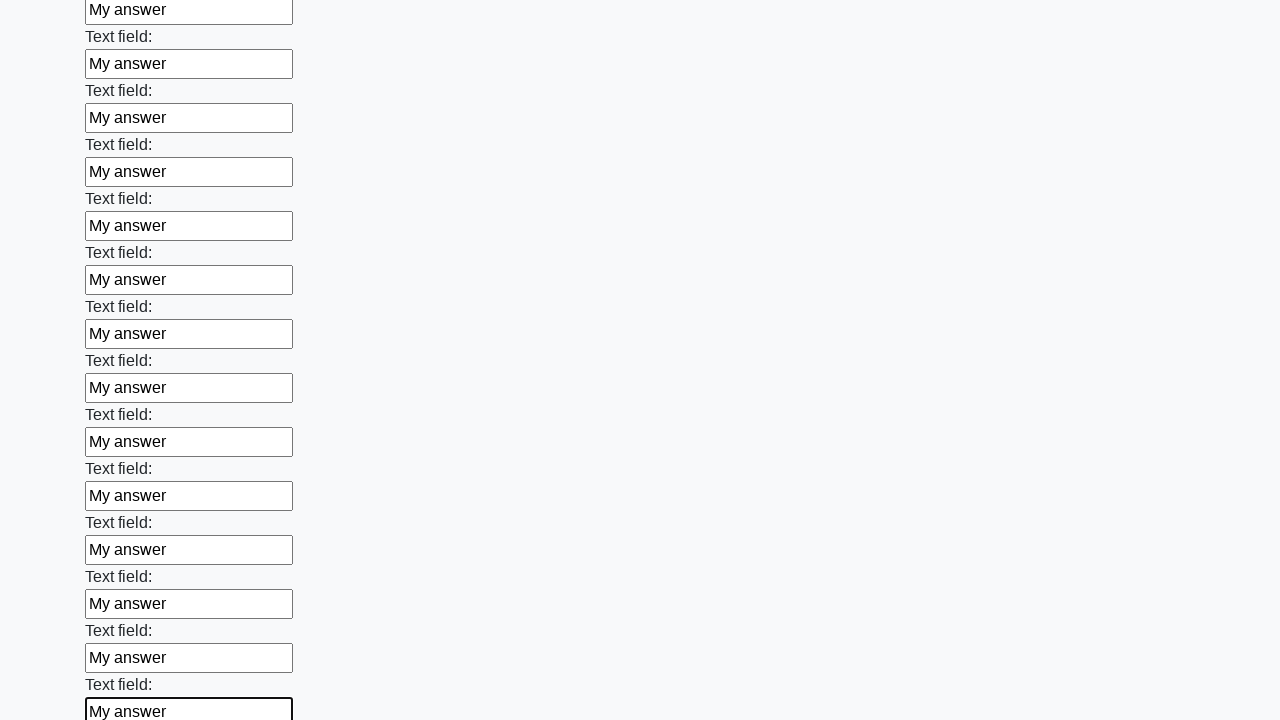

Filled input field with 'My answer' on input >> nth=47
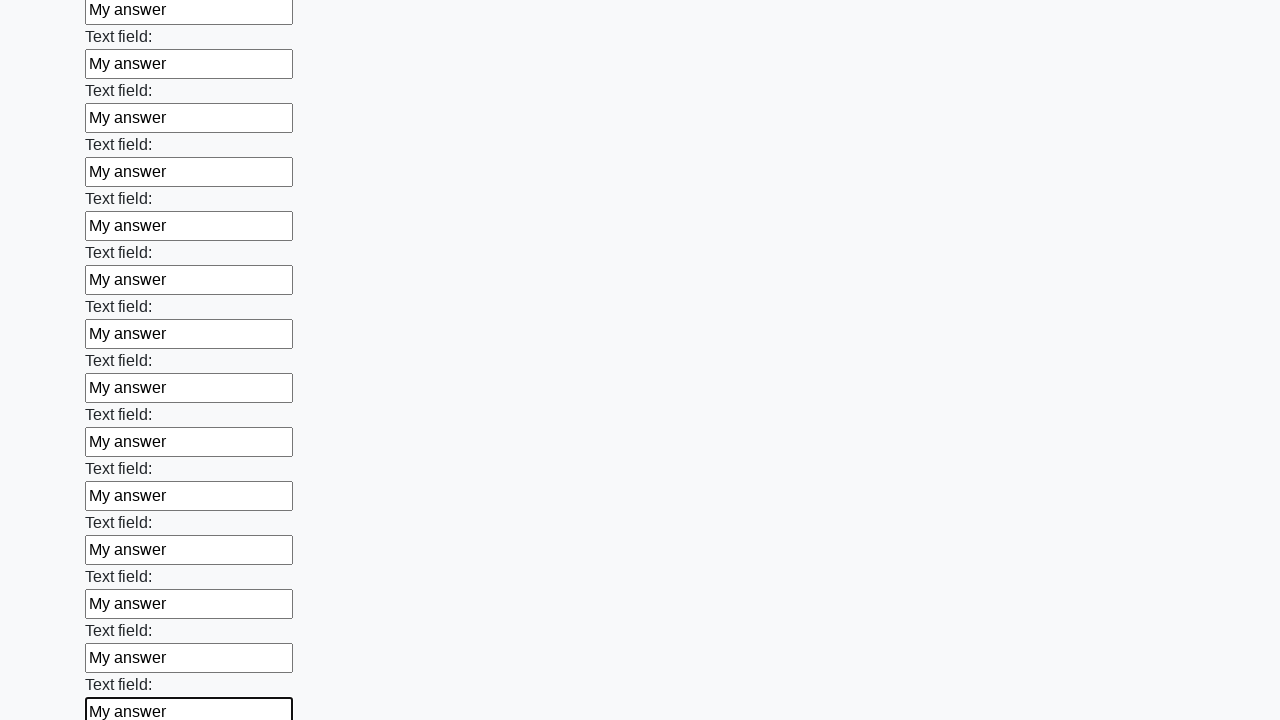

Filled input field with 'My answer' on input >> nth=48
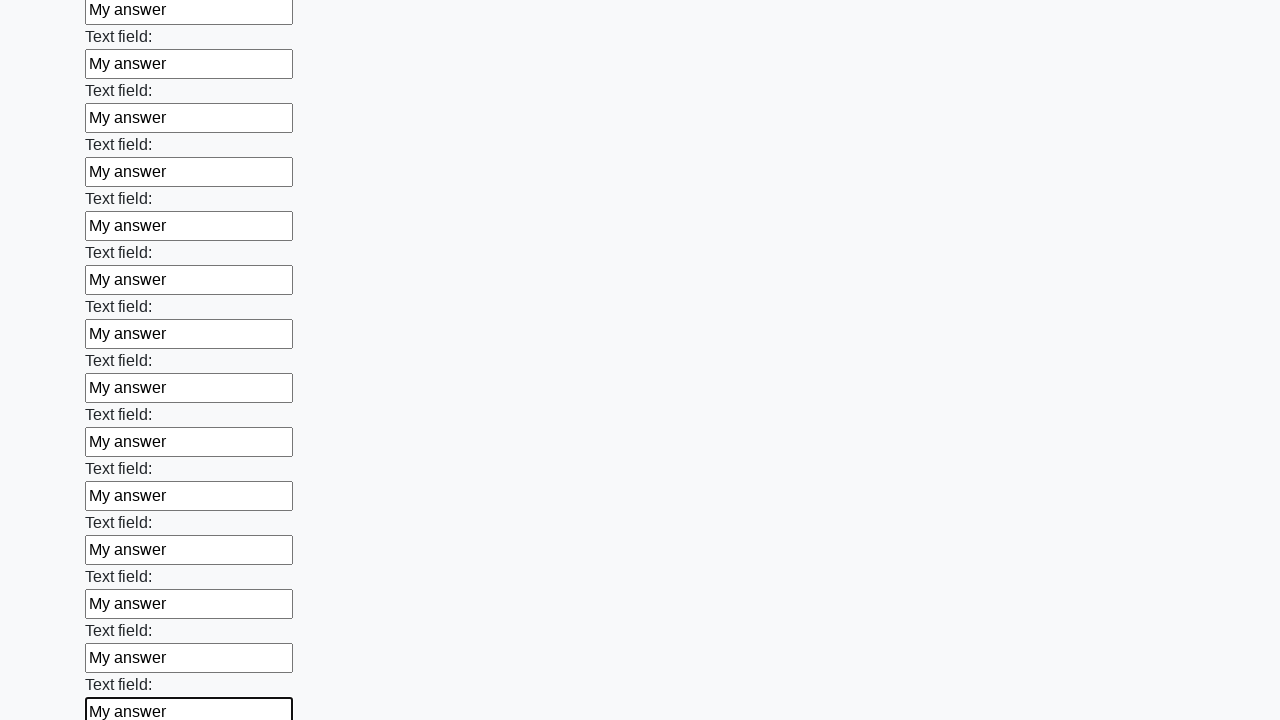

Filled input field with 'My answer' on input >> nth=49
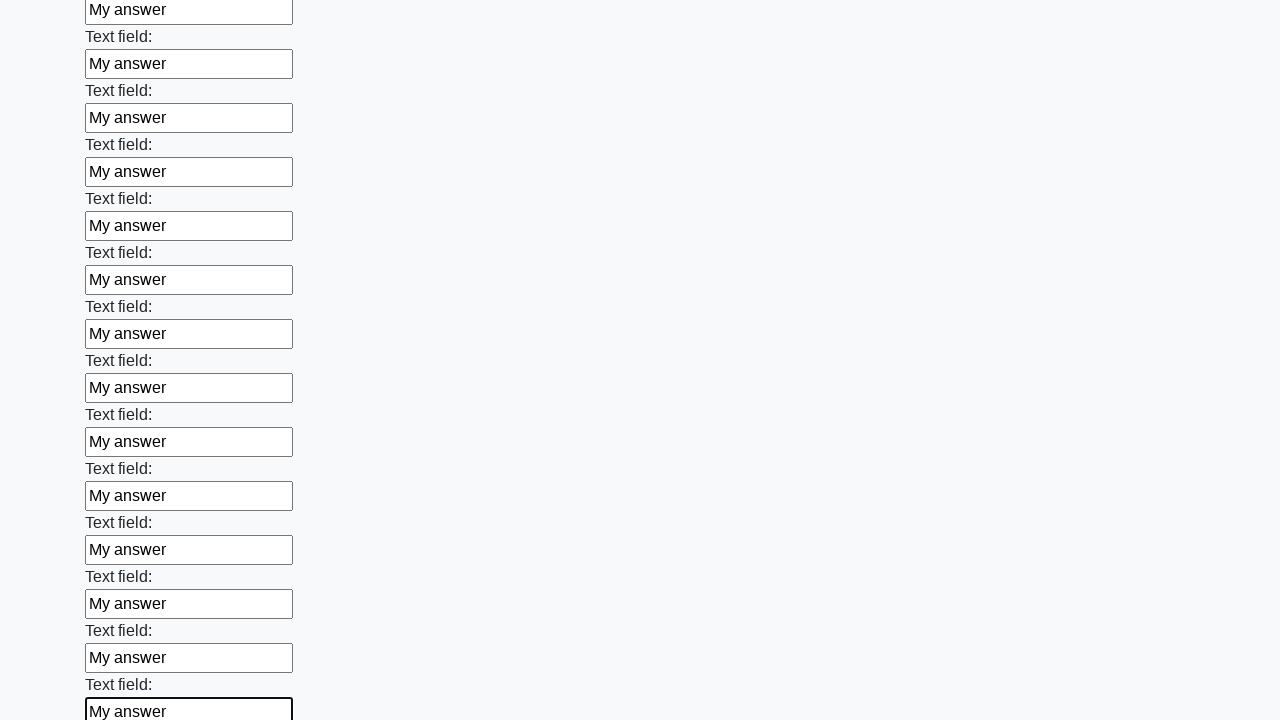

Filled input field with 'My answer' on input >> nth=50
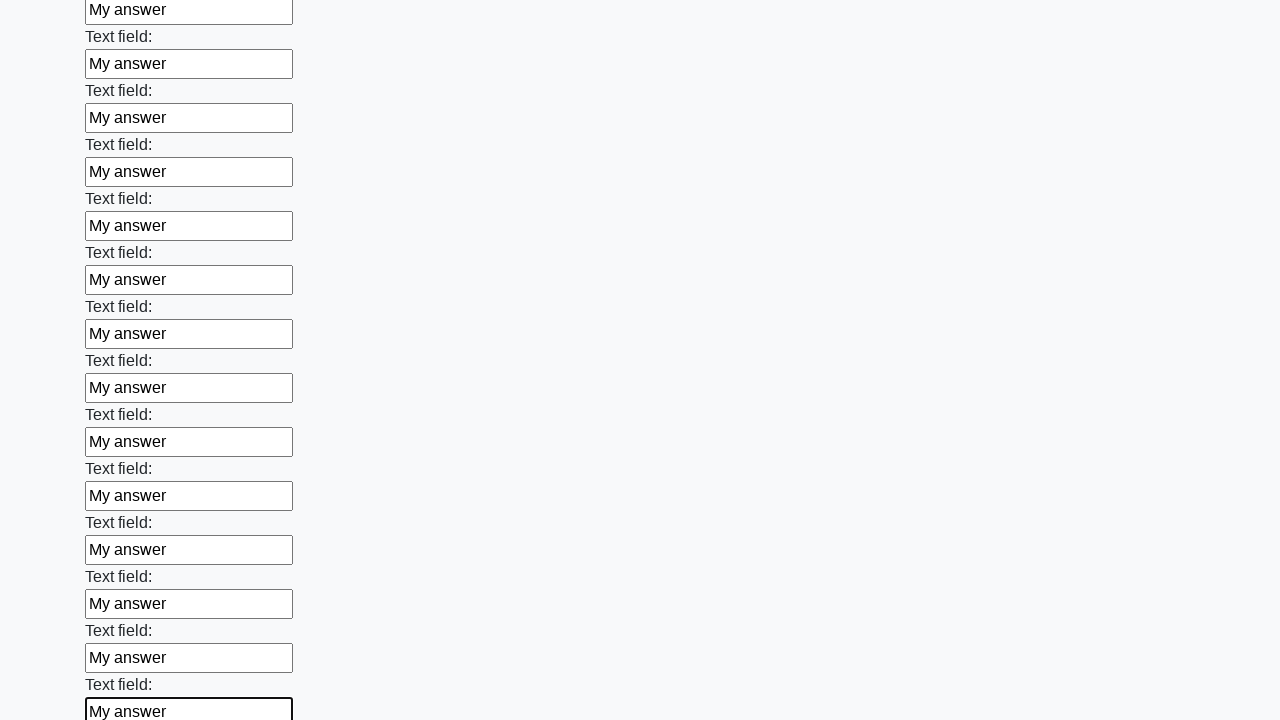

Filled input field with 'My answer' on input >> nth=51
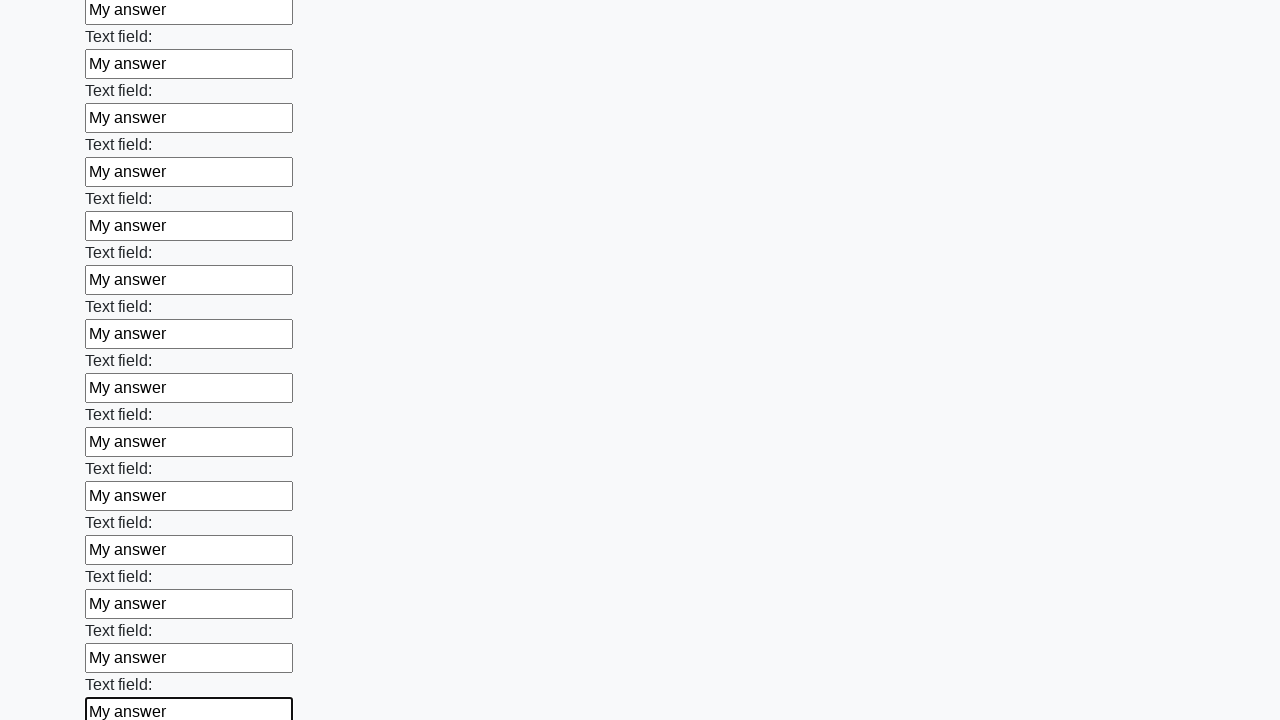

Filled input field with 'My answer' on input >> nth=52
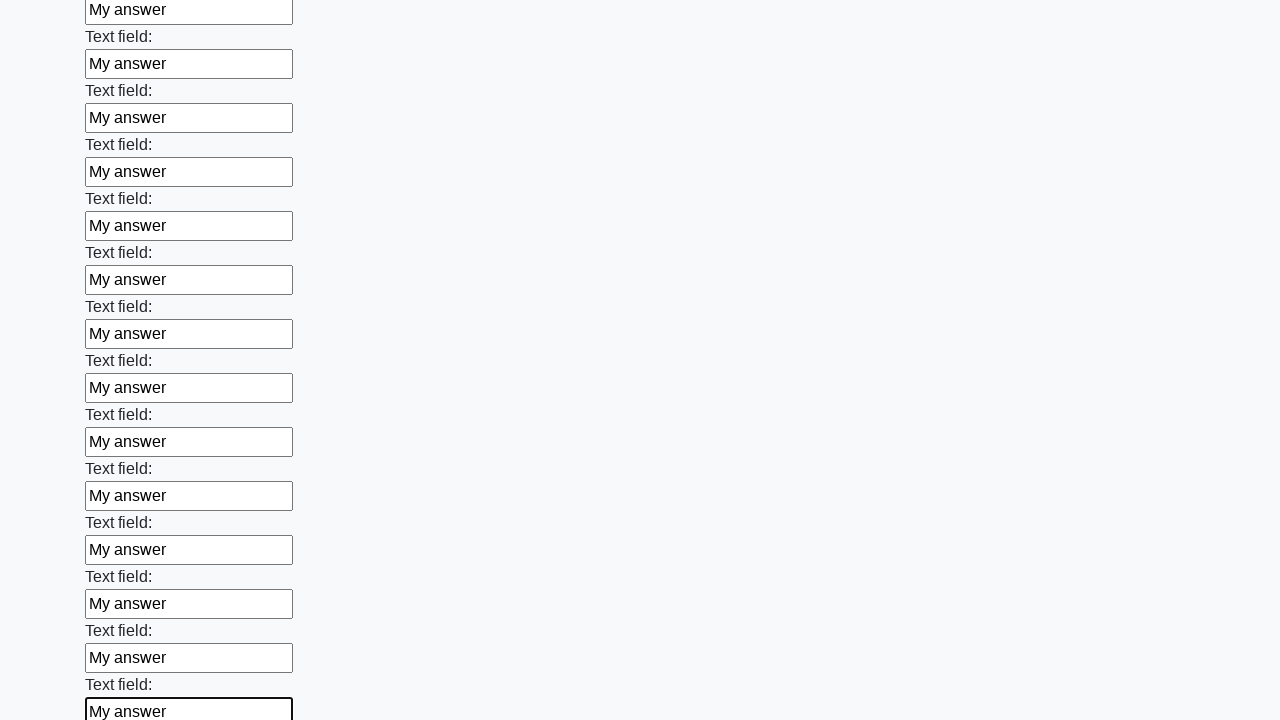

Filled input field with 'My answer' on input >> nth=53
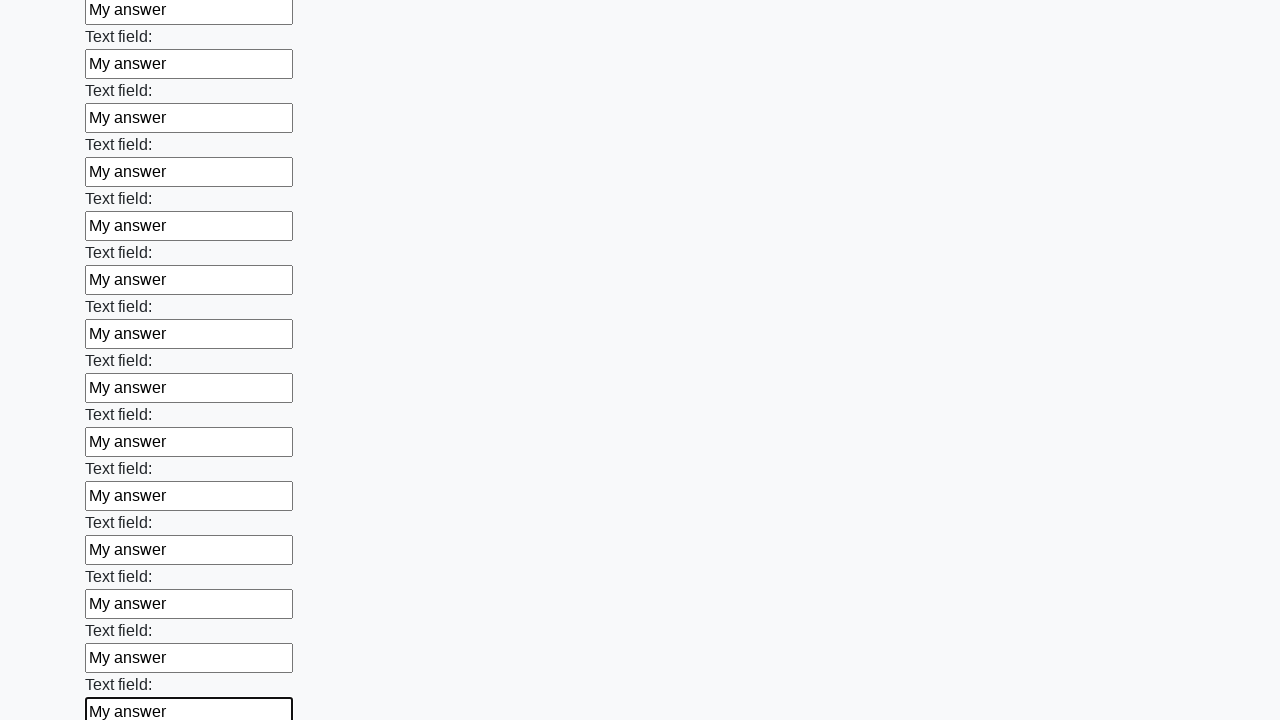

Filled input field with 'My answer' on input >> nth=54
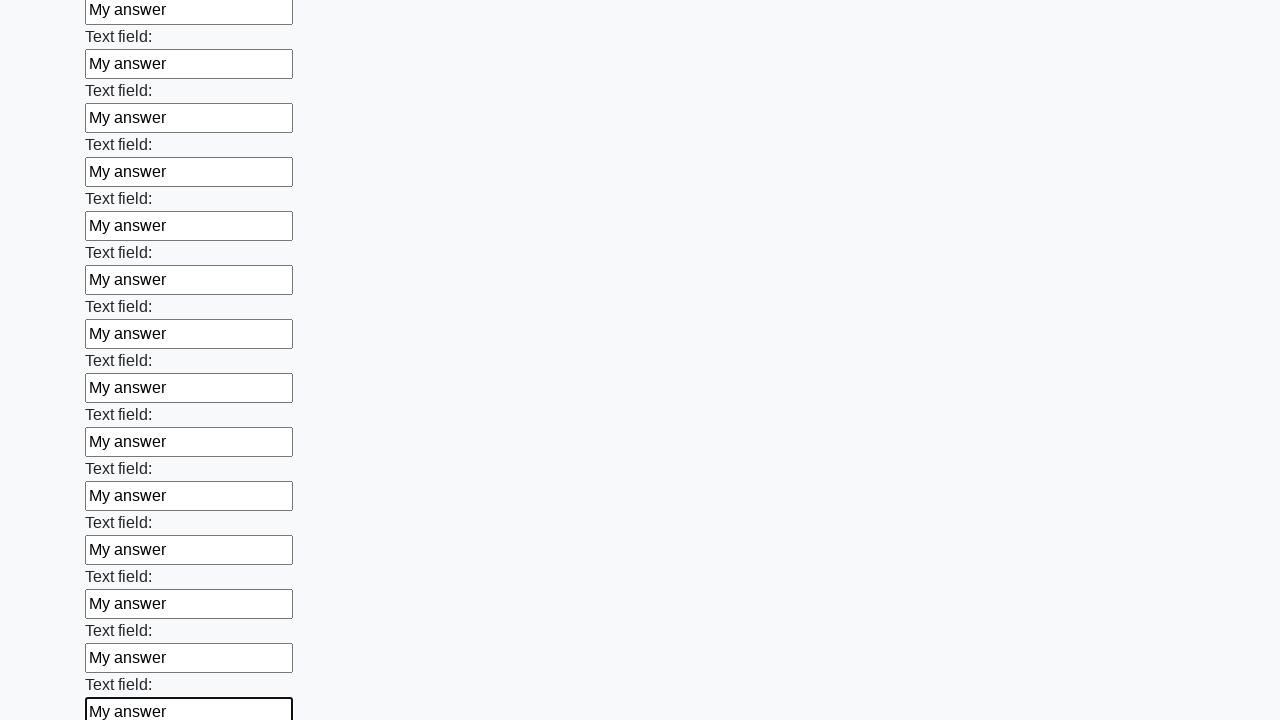

Filled input field with 'My answer' on input >> nth=55
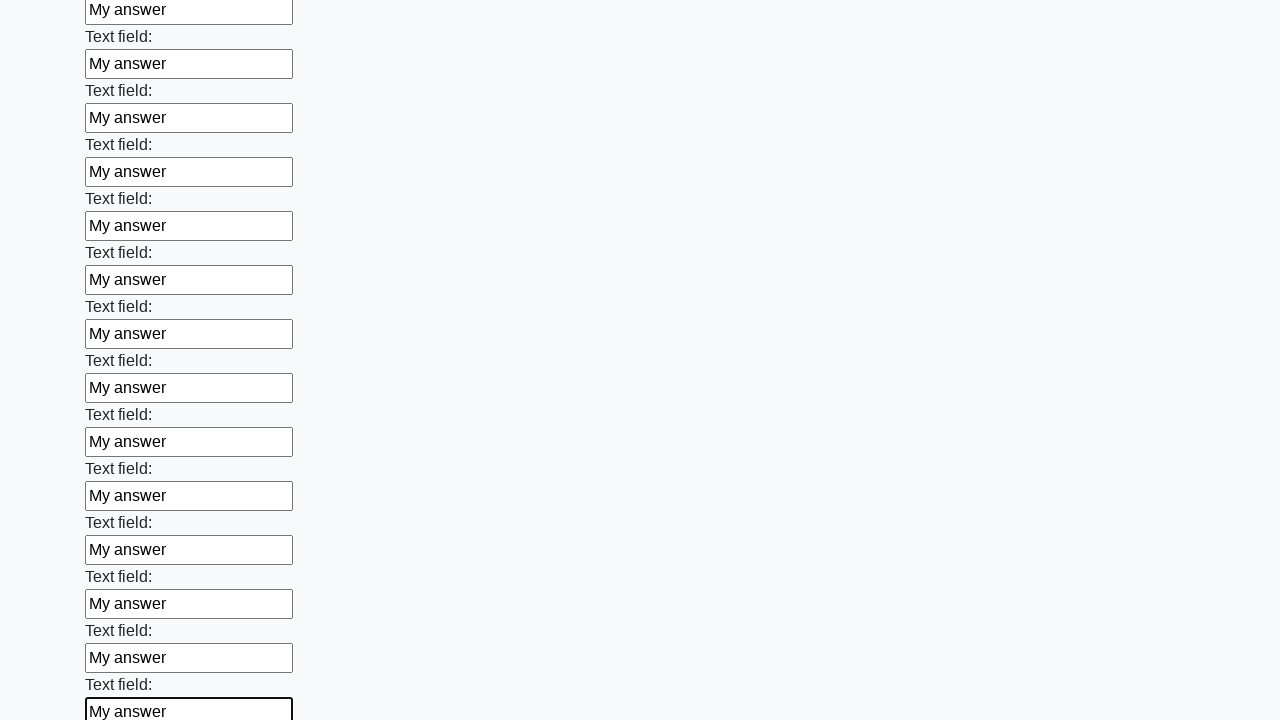

Filled input field with 'My answer' on input >> nth=56
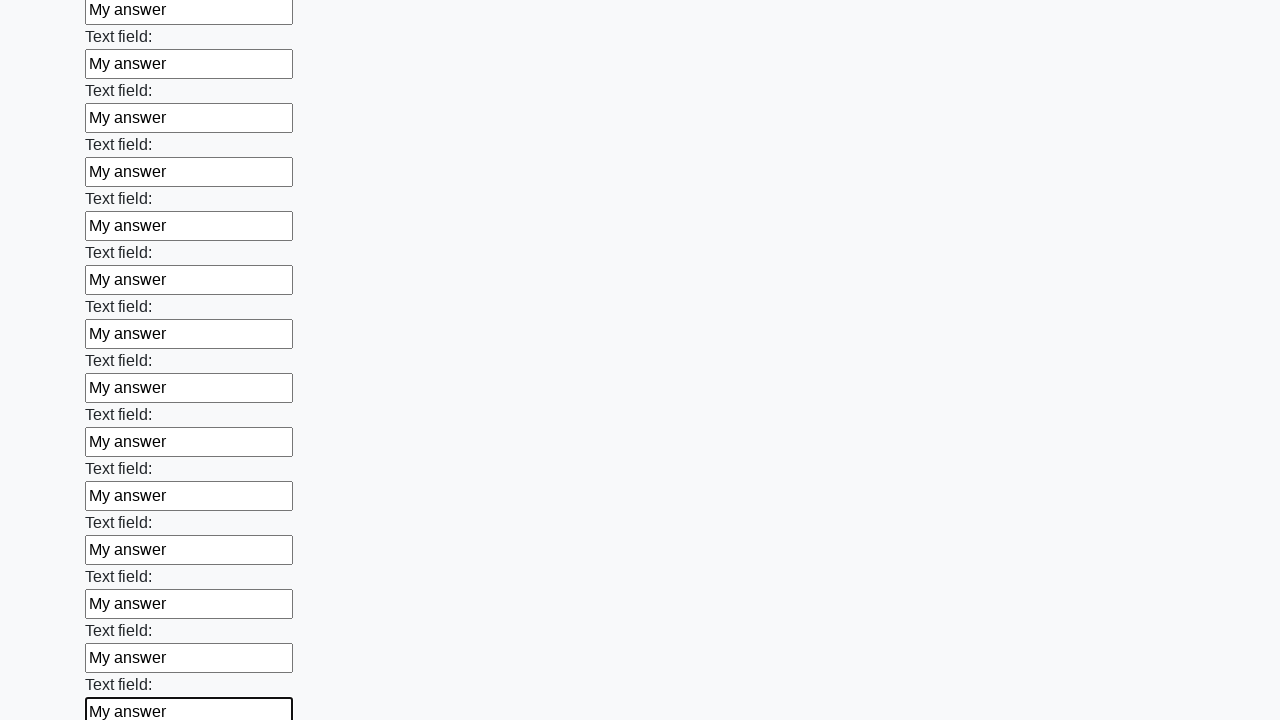

Filled input field with 'My answer' on input >> nth=57
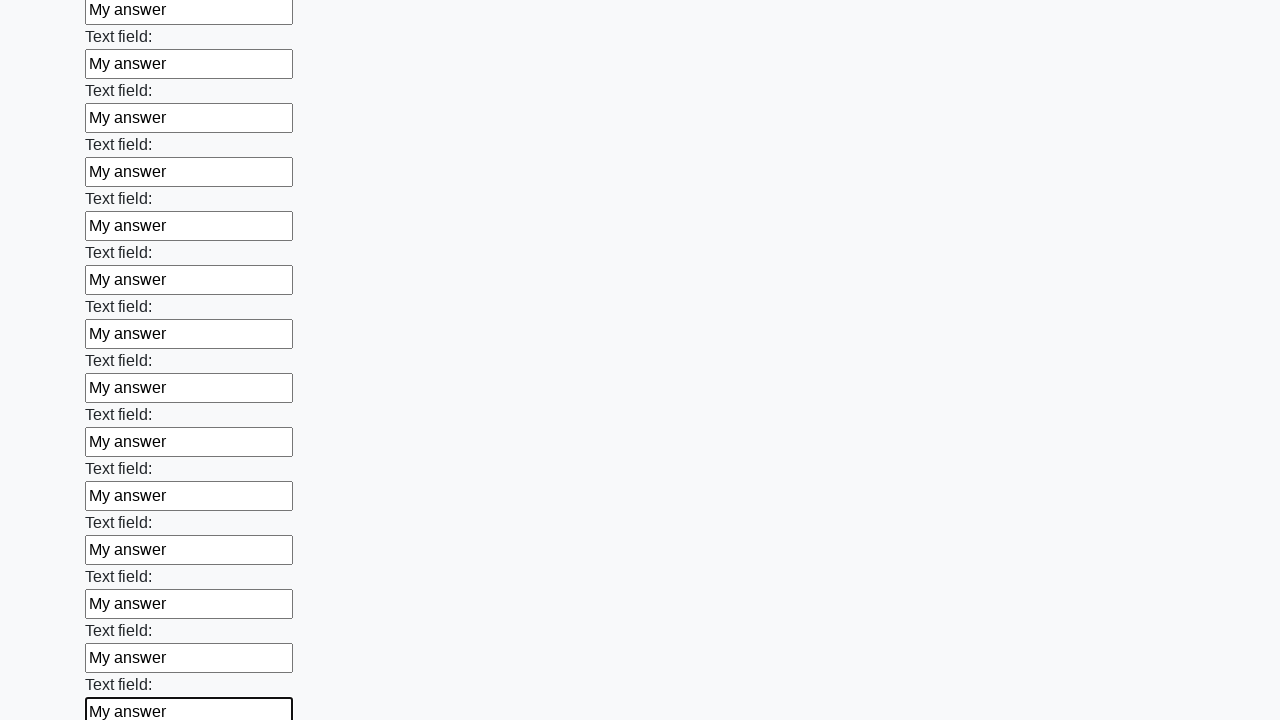

Filled input field with 'My answer' on input >> nth=58
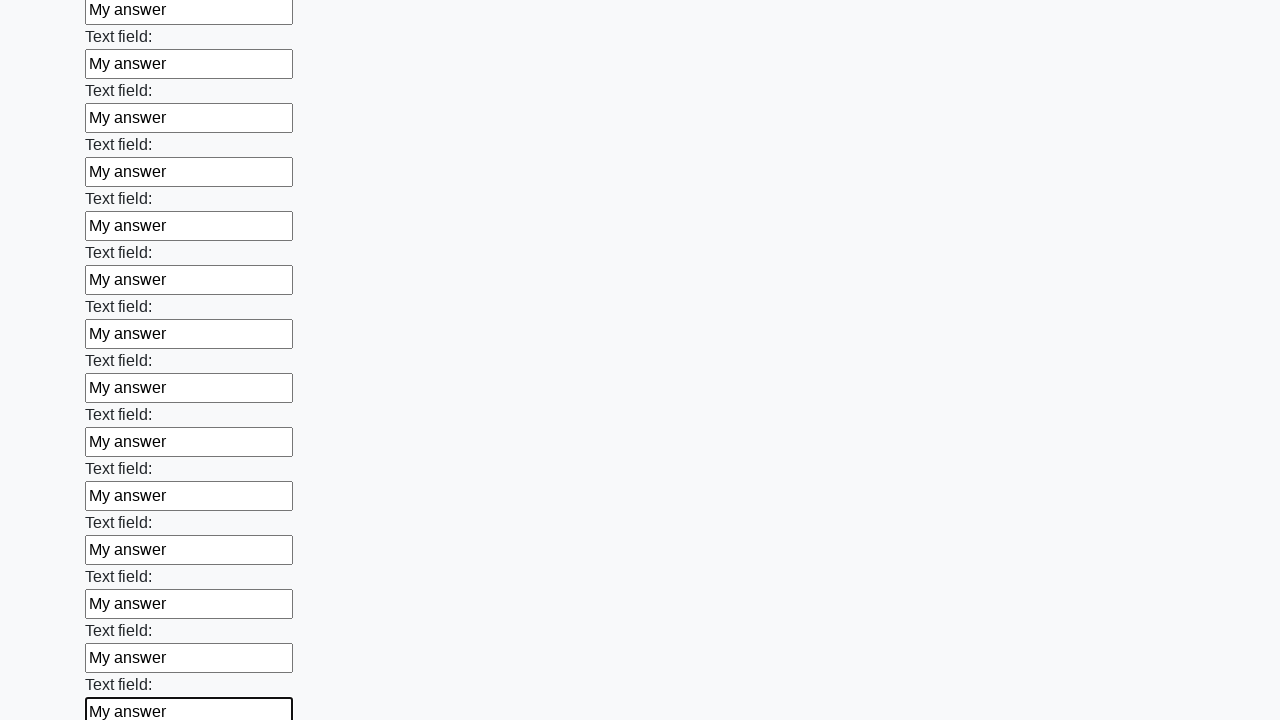

Filled input field with 'My answer' on input >> nth=59
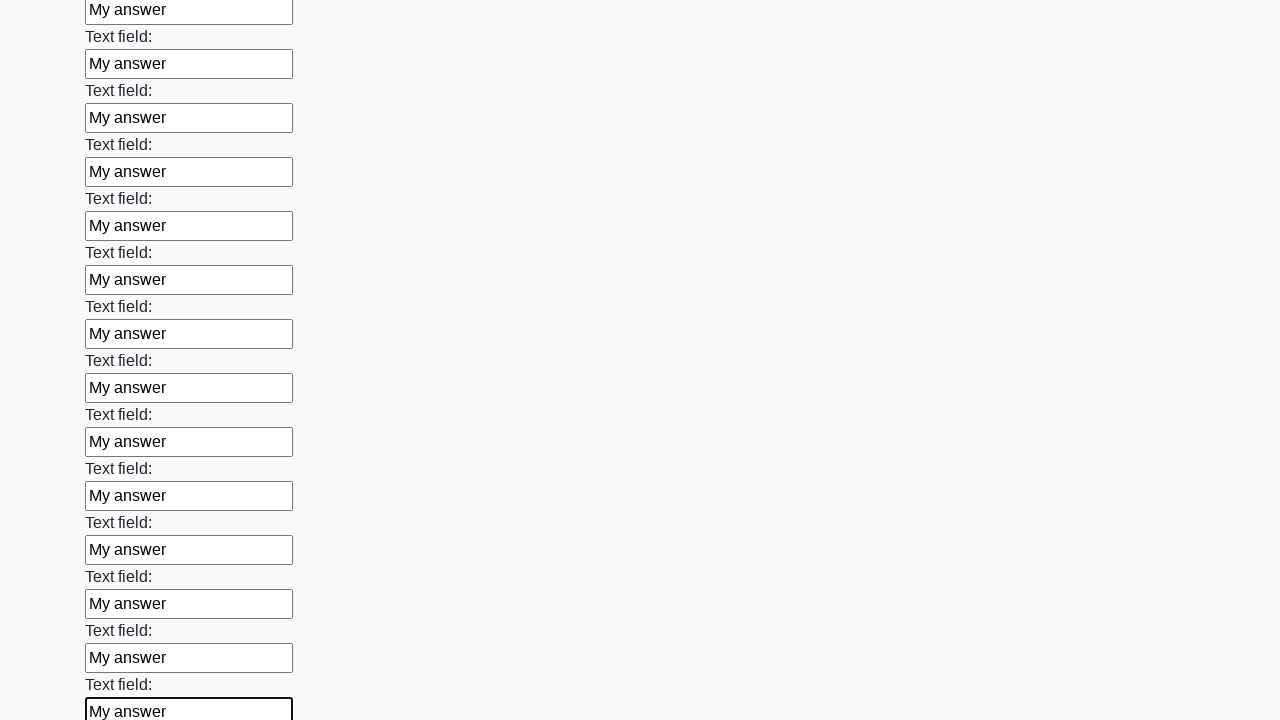

Filled input field with 'My answer' on input >> nth=60
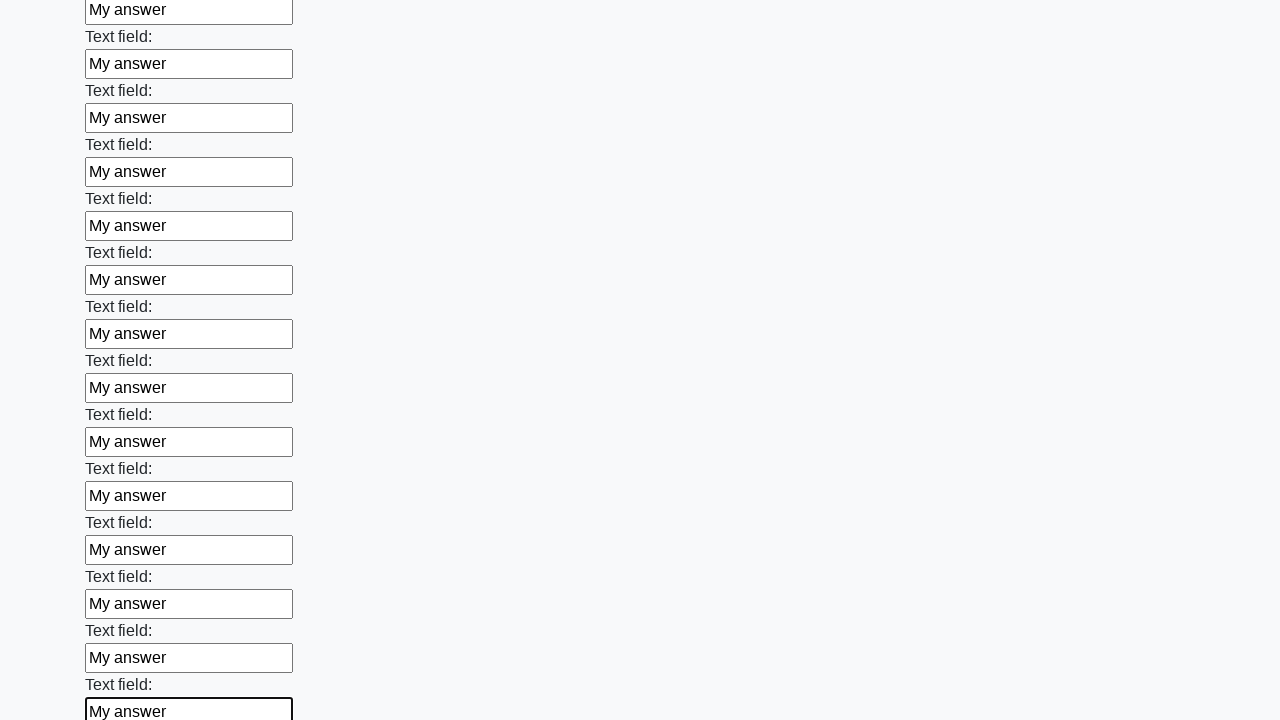

Filled input field with 'My answer' on input >> nth=61
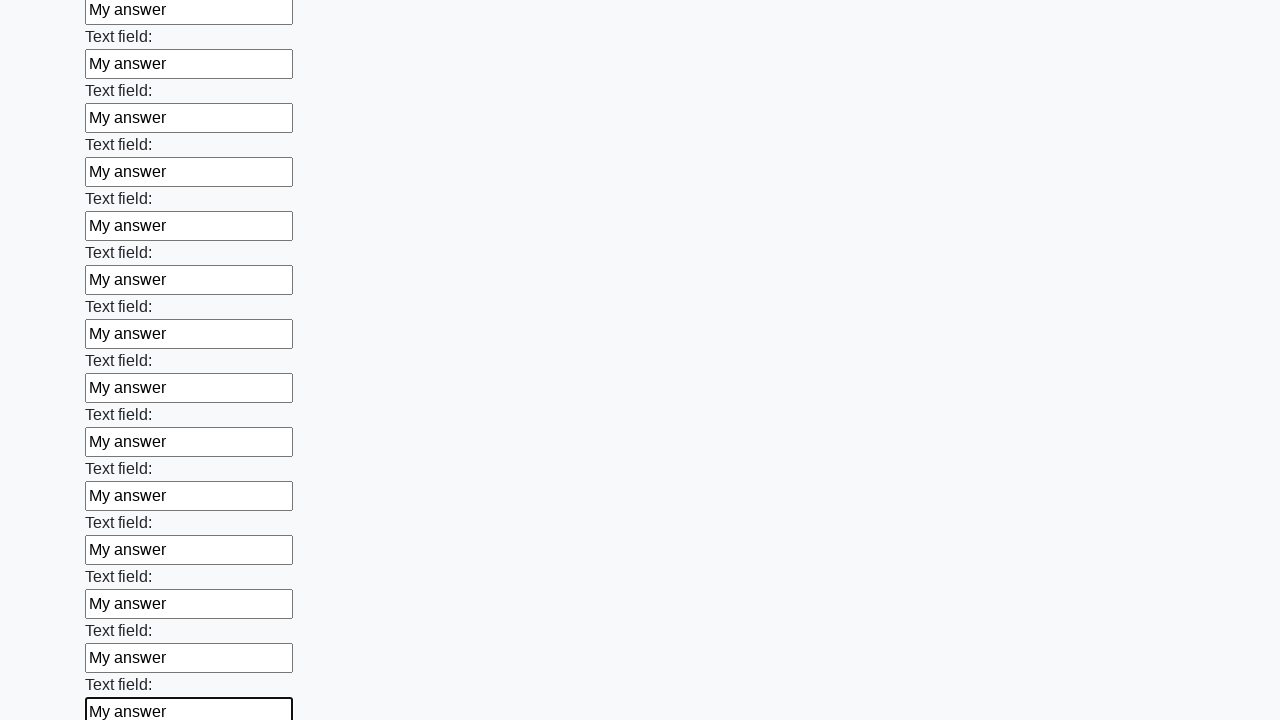

Filled input field with 'My answer' on input >> nth=62
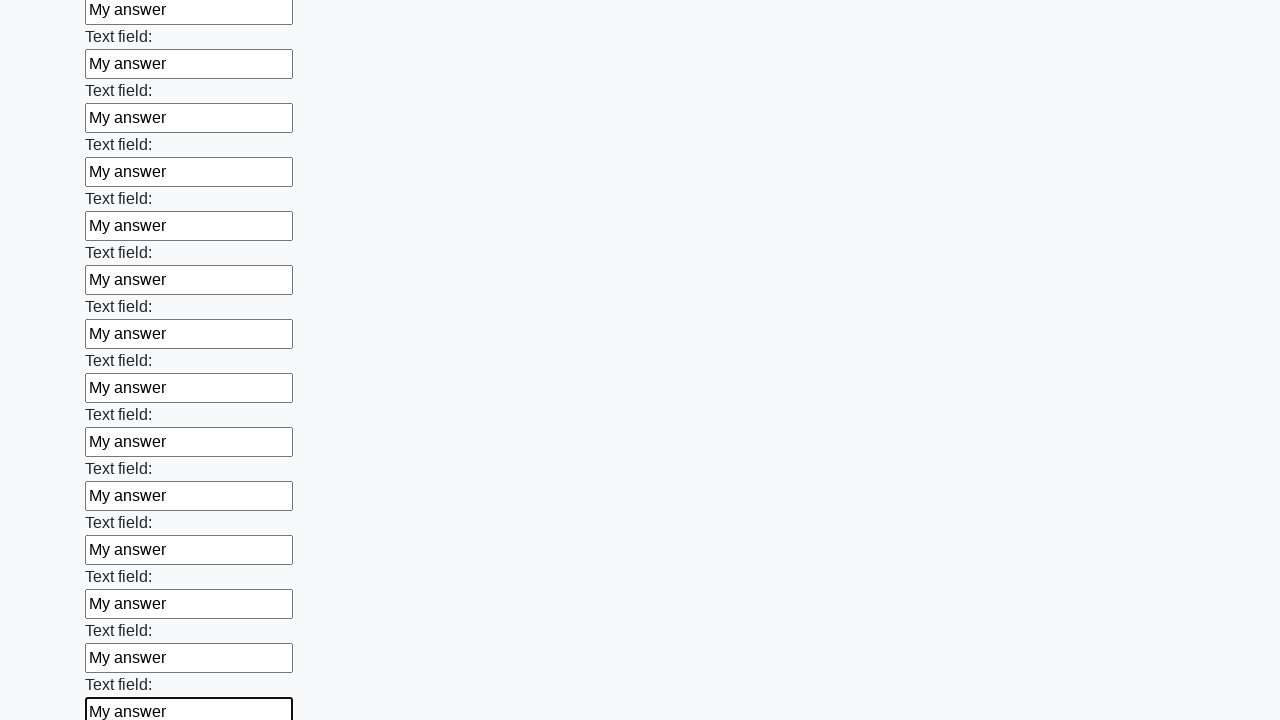

Filled input field with 'My answer' on input >> nth=63
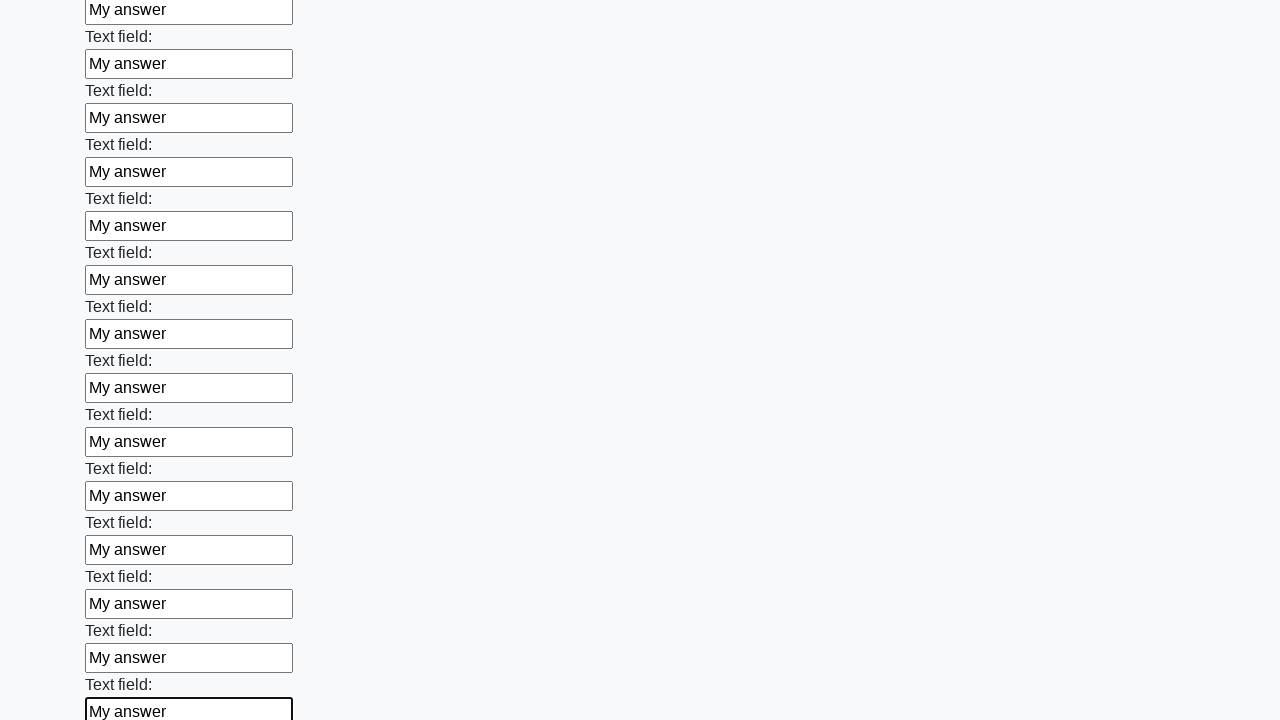

Filled input field with 'My answer' on input >> nth=64
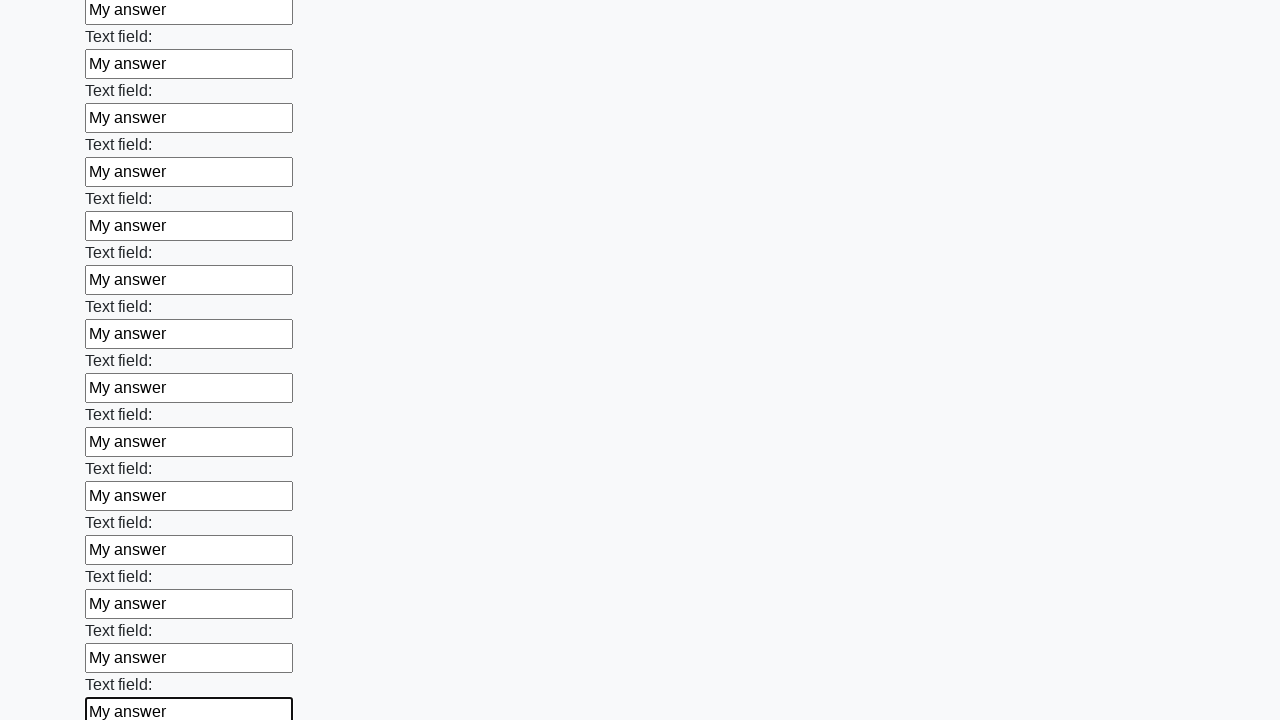

Filled input field with 'My answer' on input >> nth=65
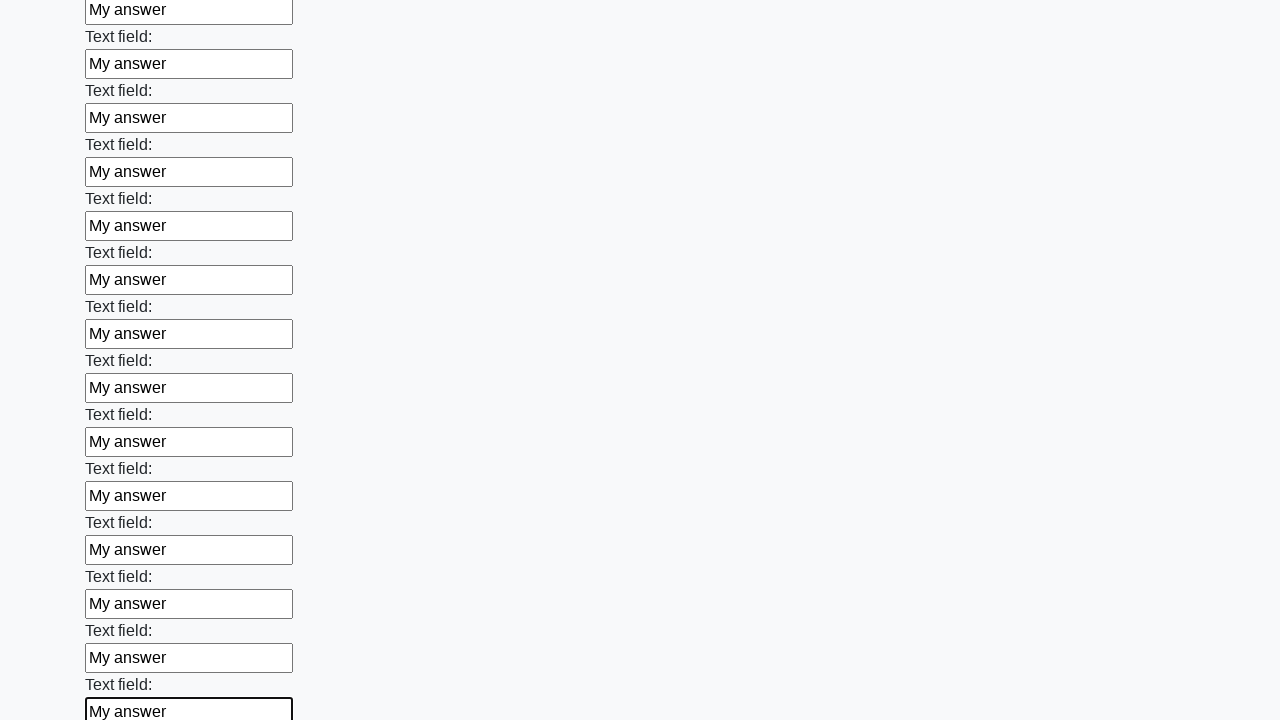

Filled input field with 'My answer' on input >> nth=66
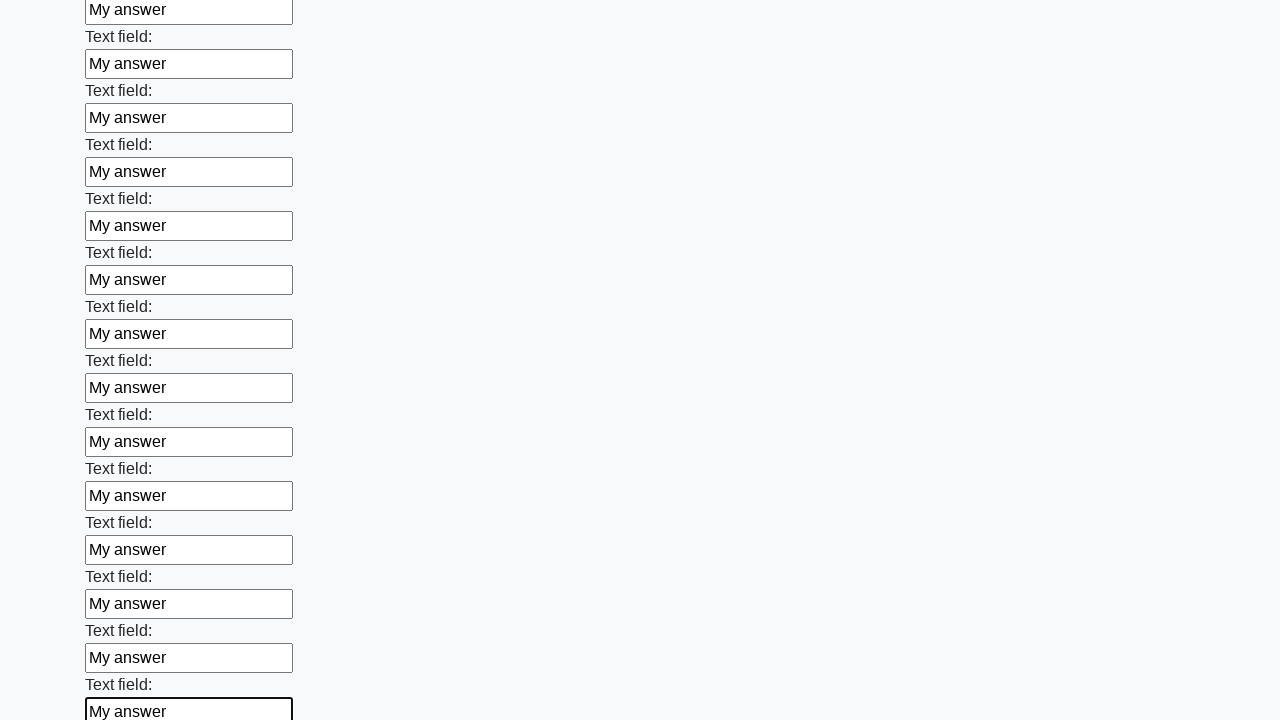

Filled input field with 'My answer' on input >> nth=67
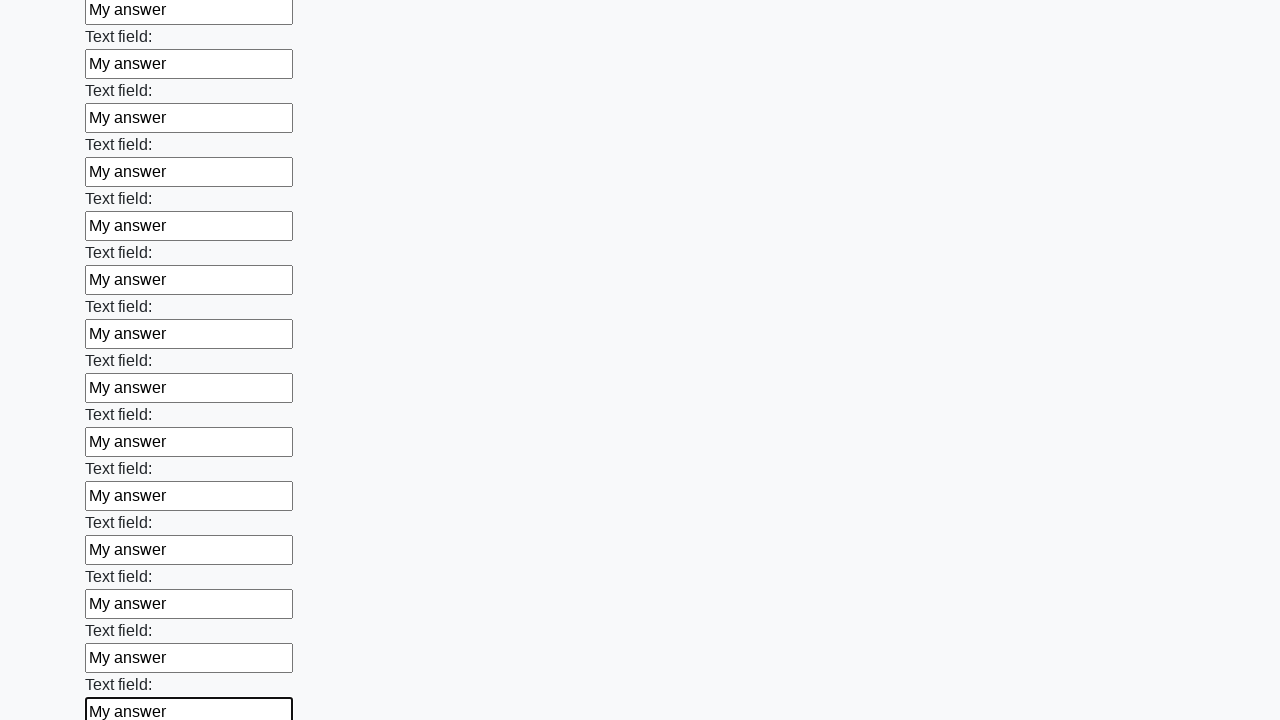

Filled input field with 'My answer' on input >> nth=68
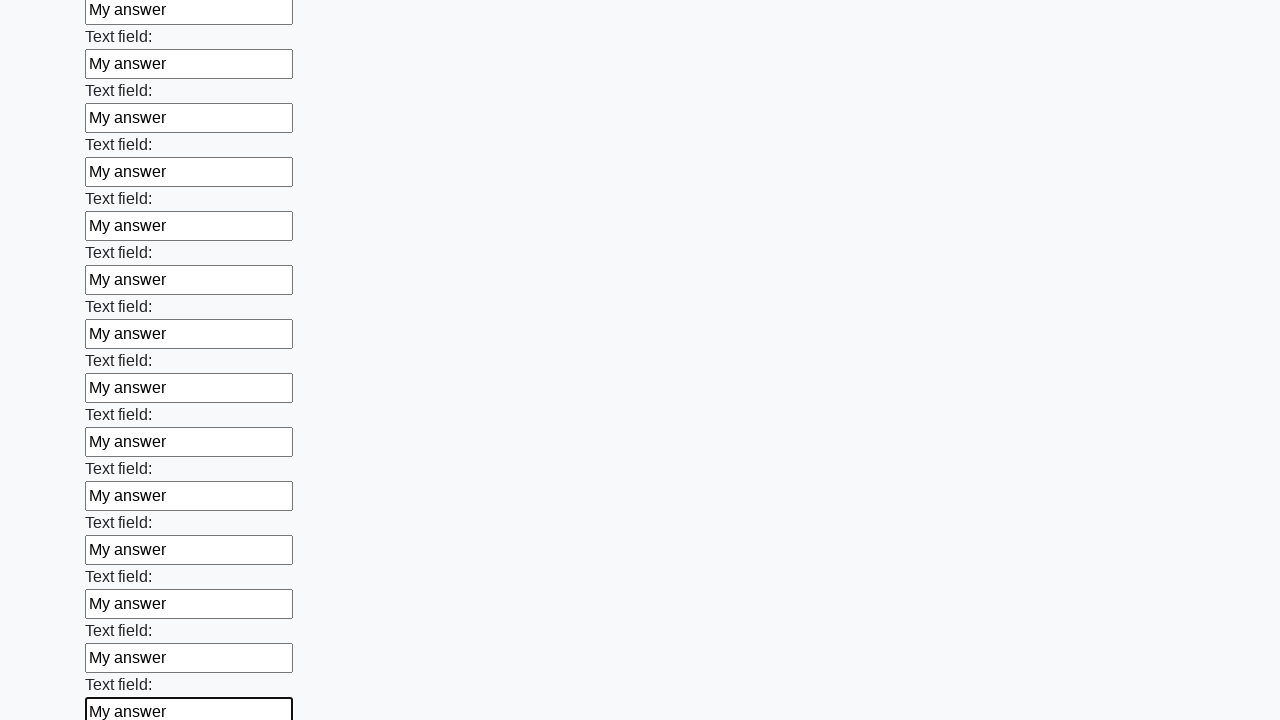

Filled input field with 'My answer' on input >> nth=69
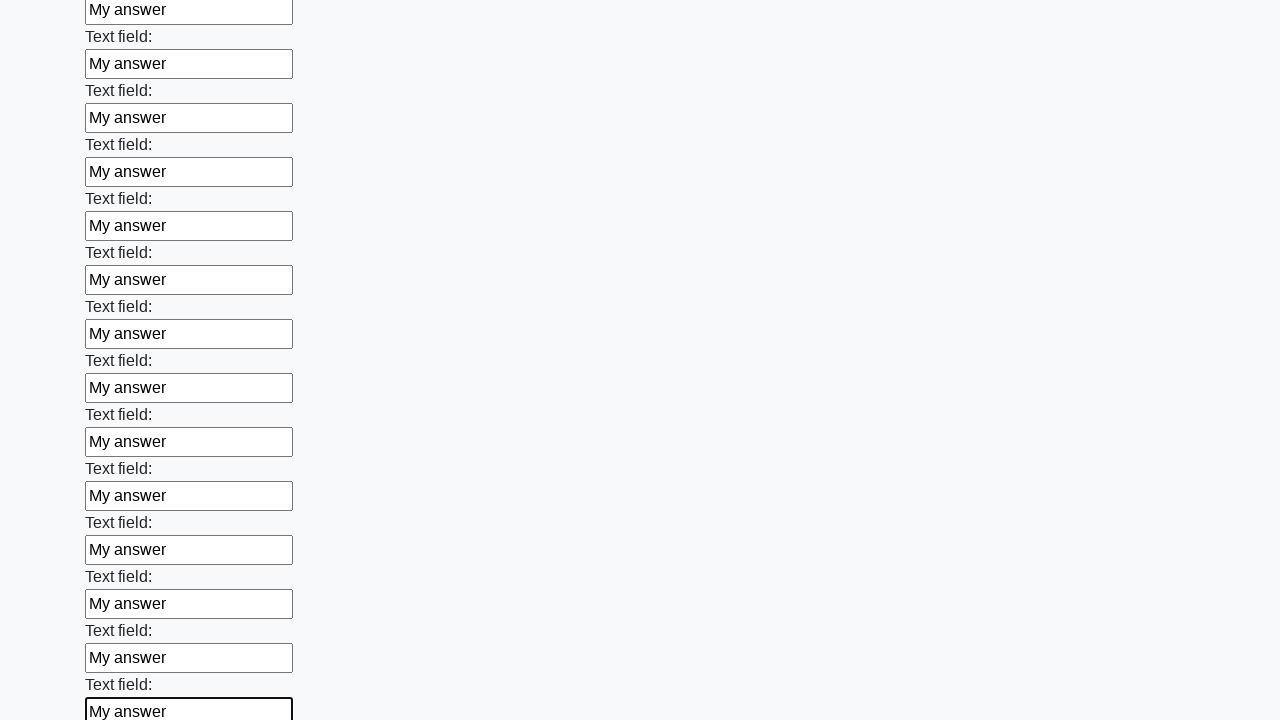

Filled input field with 'My answer' on input >> nth=70
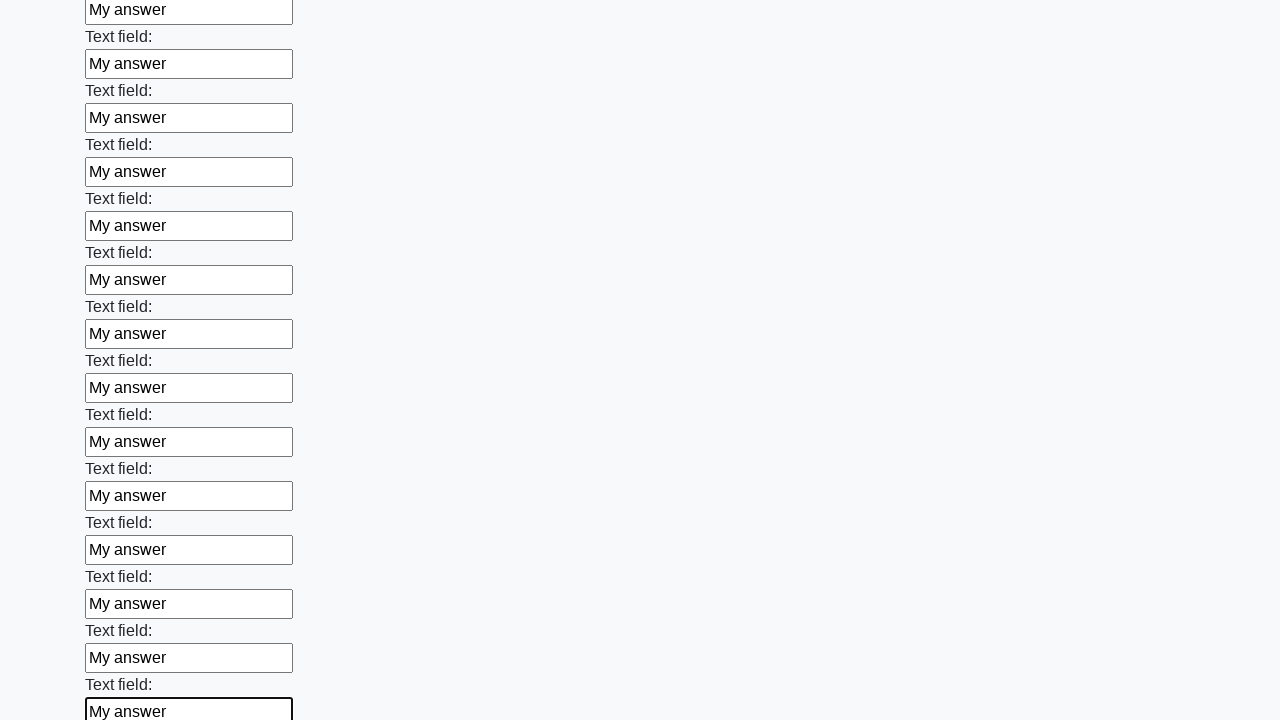

Filled input field with 'My answer' on input >> nth=71
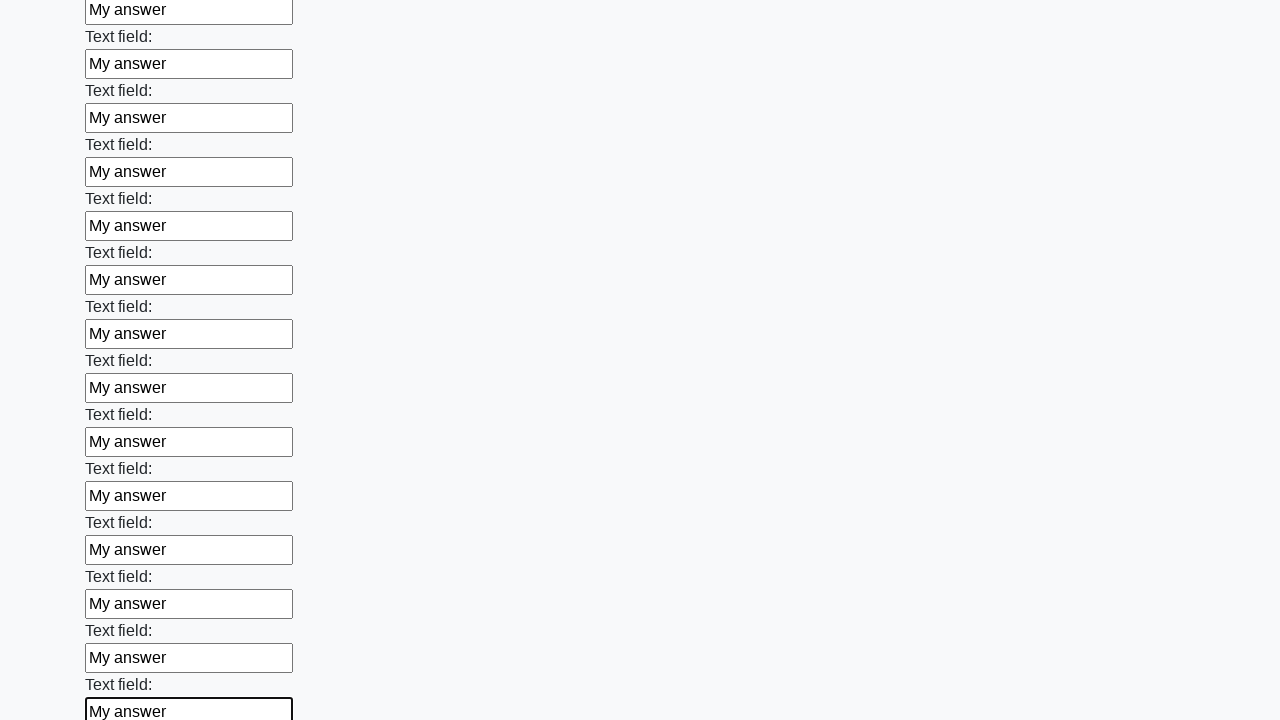

Filled input field with 'My answer' on input >> nth=72
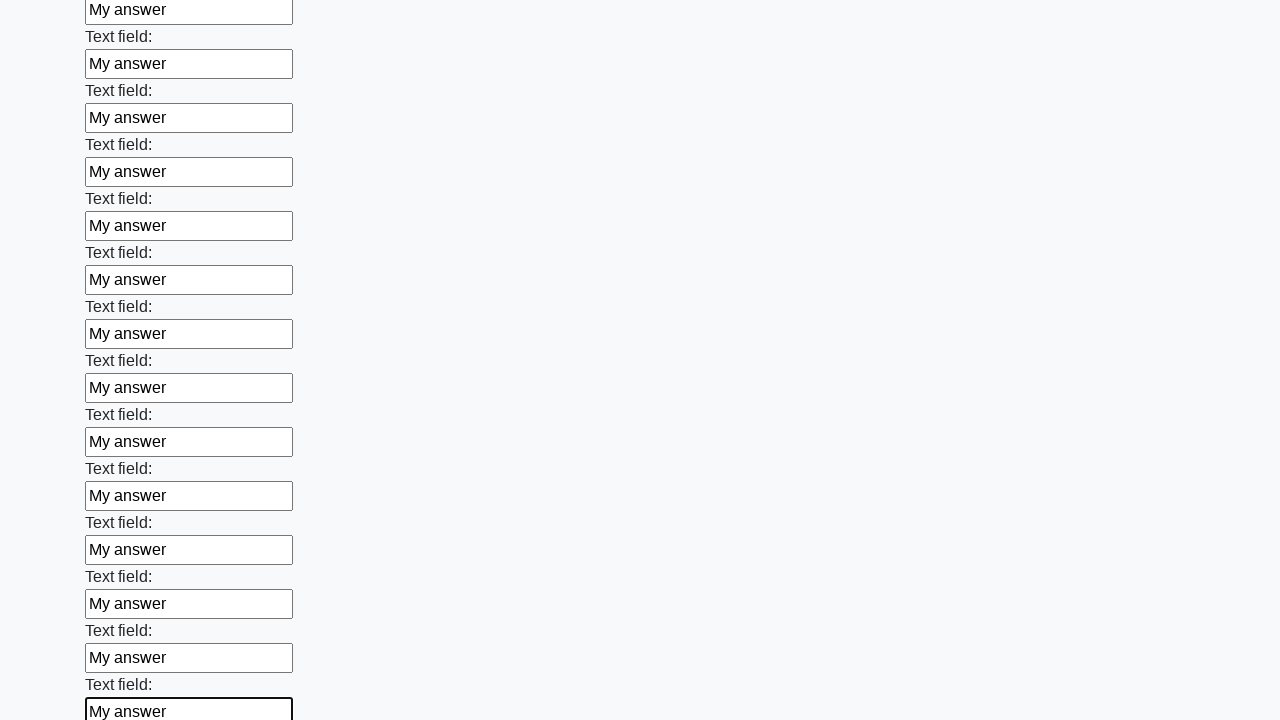

Filled input field with 'My answer' on input >> nth=73
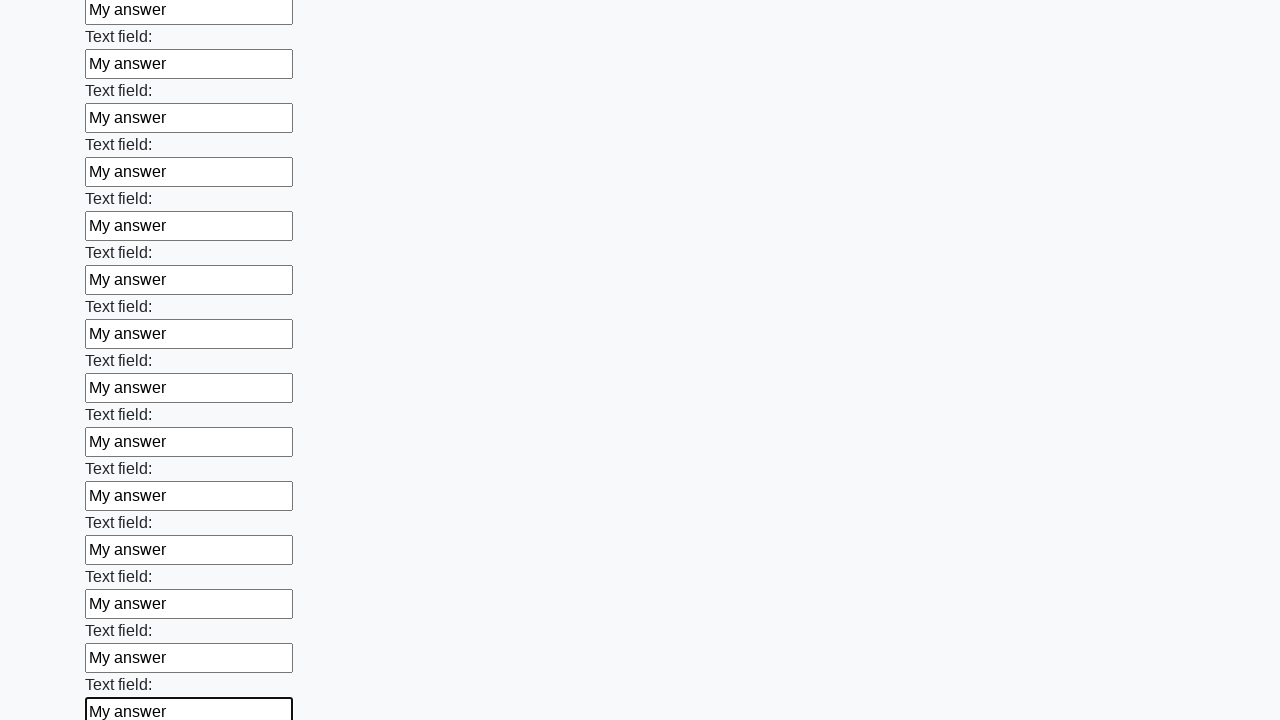

Filled input field with 'My answer' on input >> nth=74
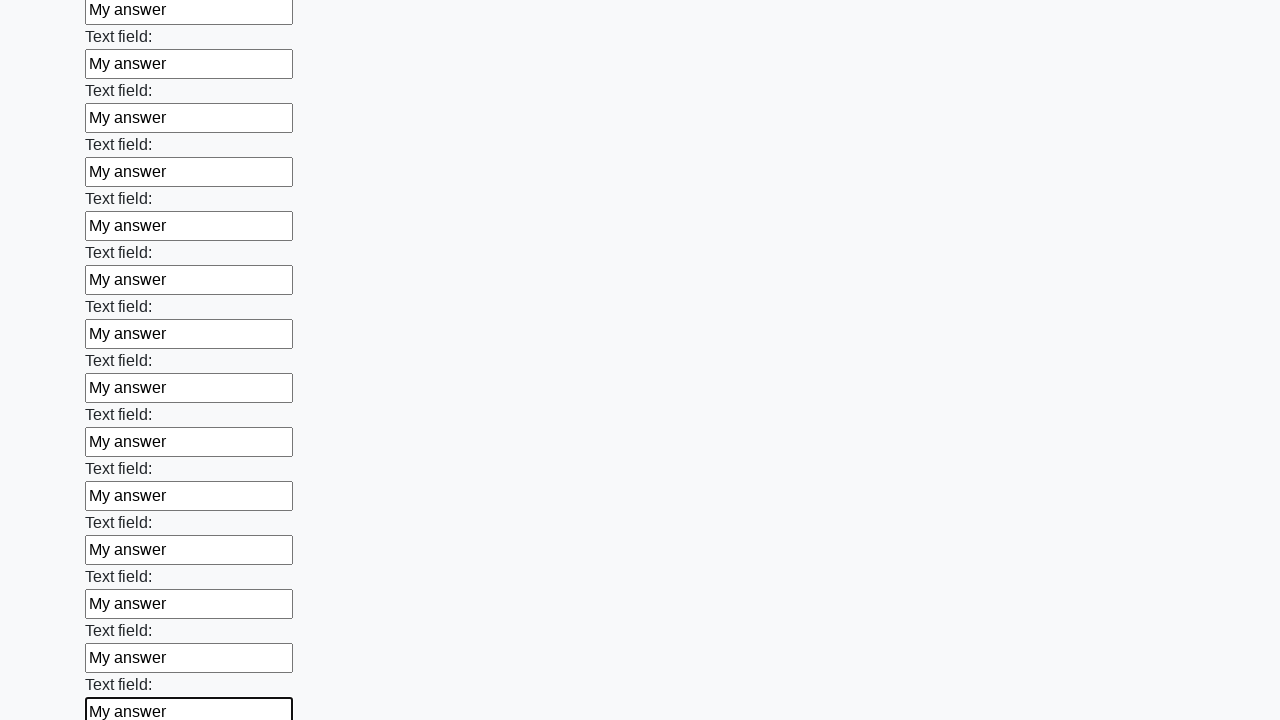

Filled input field with 'My answer' on input >> nth=75
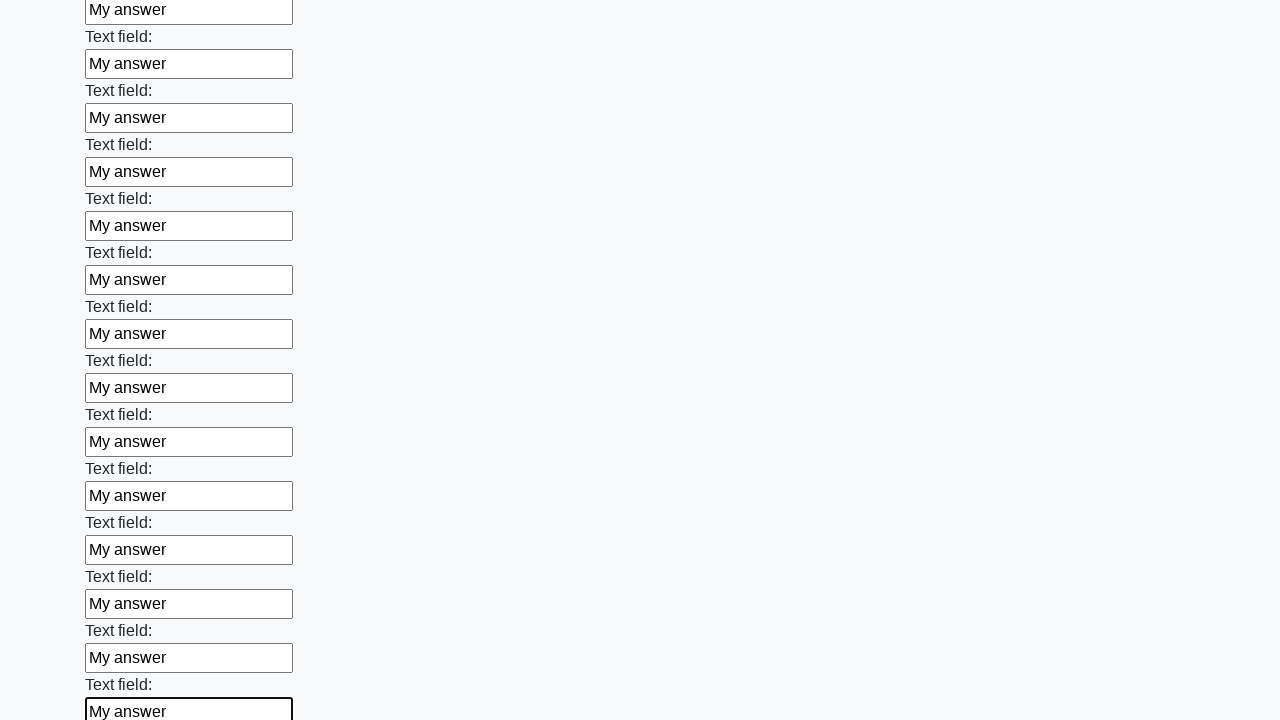

Filled input field with 'My answer' on input >> nth=76
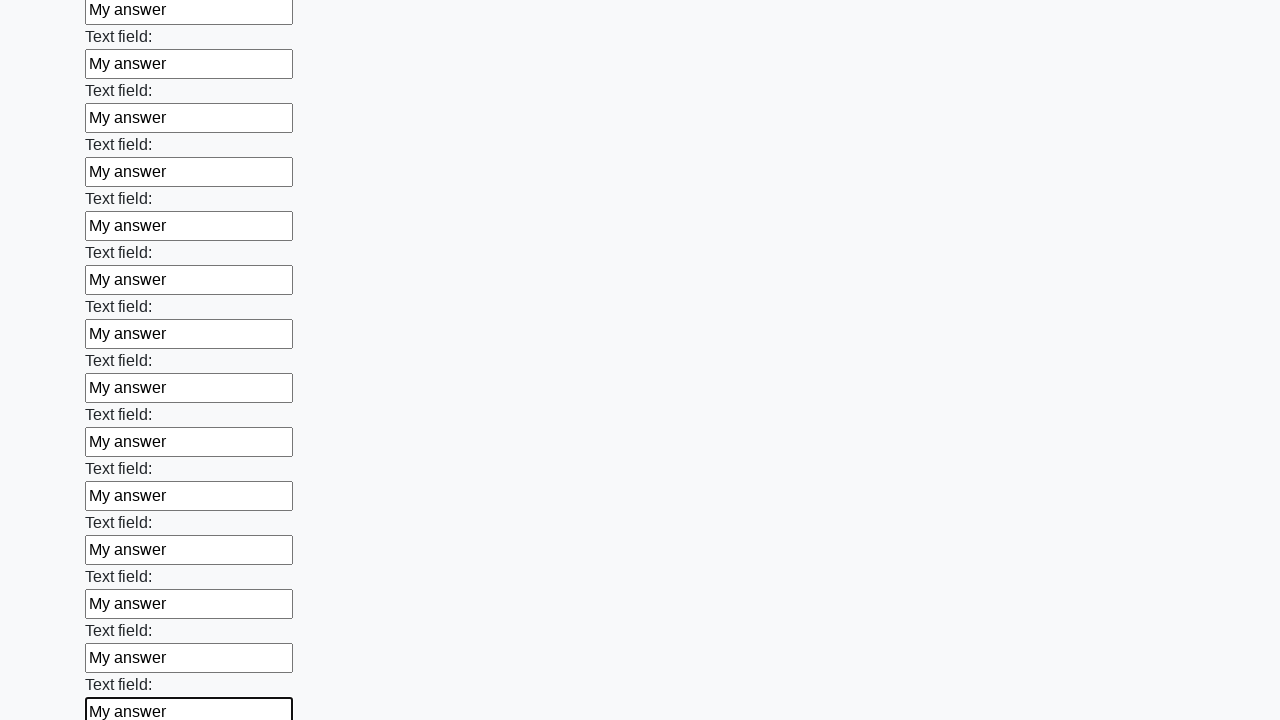

Filled input field with 'My answer' on input >> nth=77
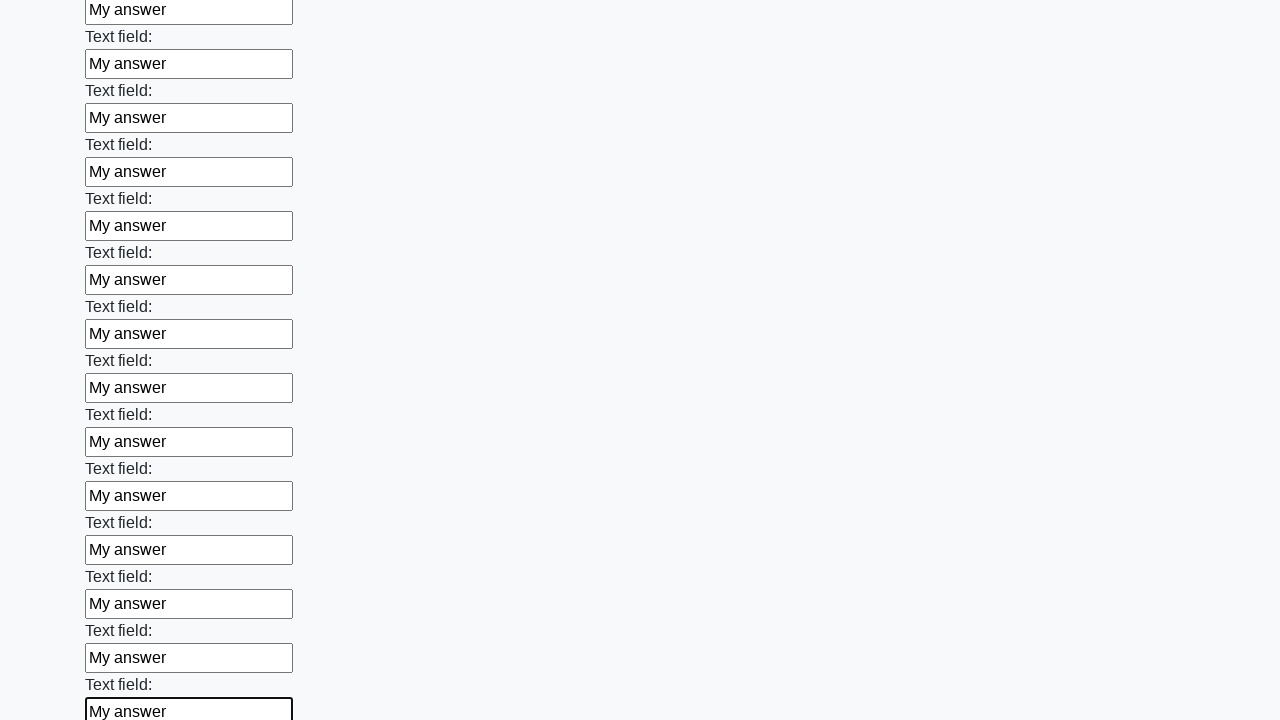

Filled input field with 'My answer' on input >> nth=78
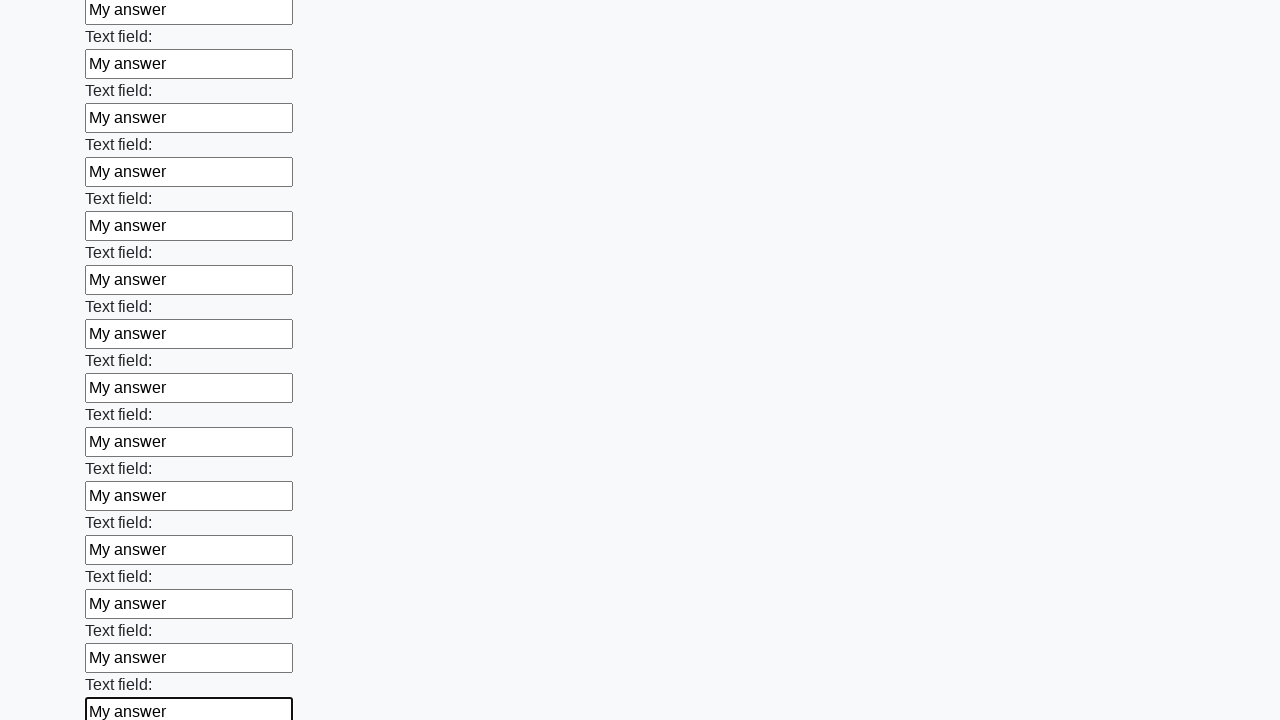

Filled input field with 'My answer' on input >> nth=79
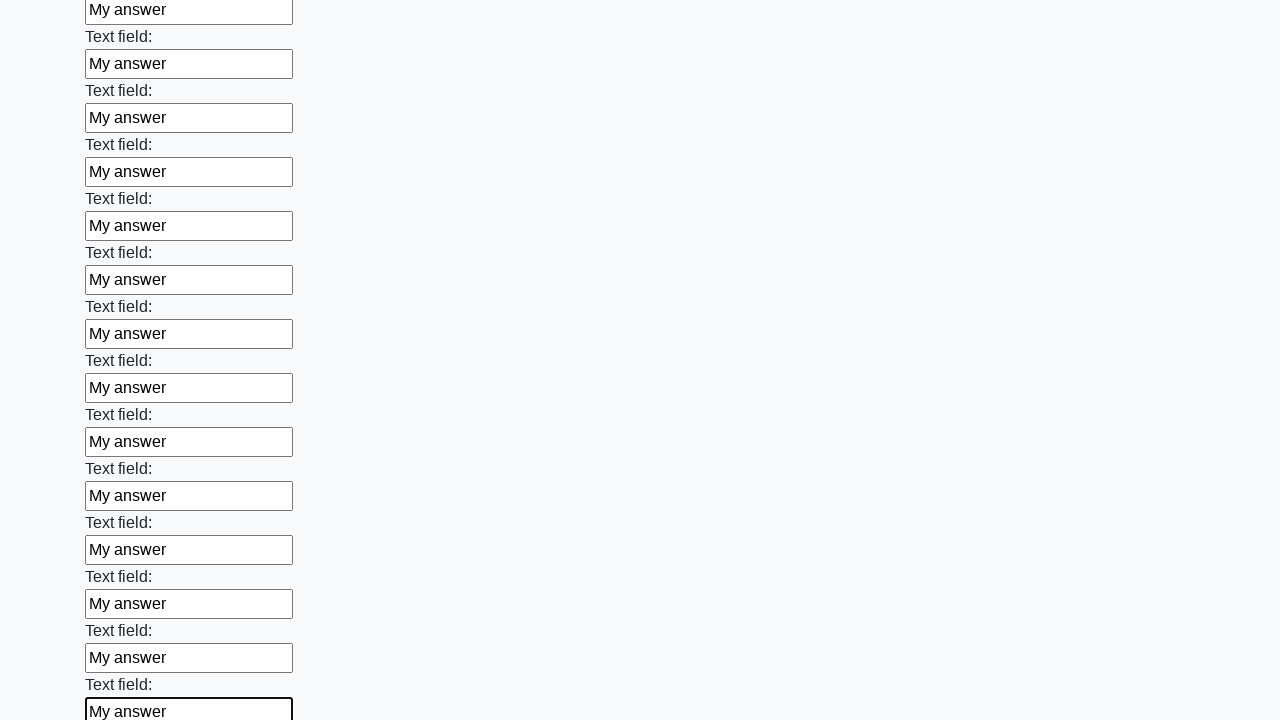

Filled input field with 'My answer' on input >> nth=80
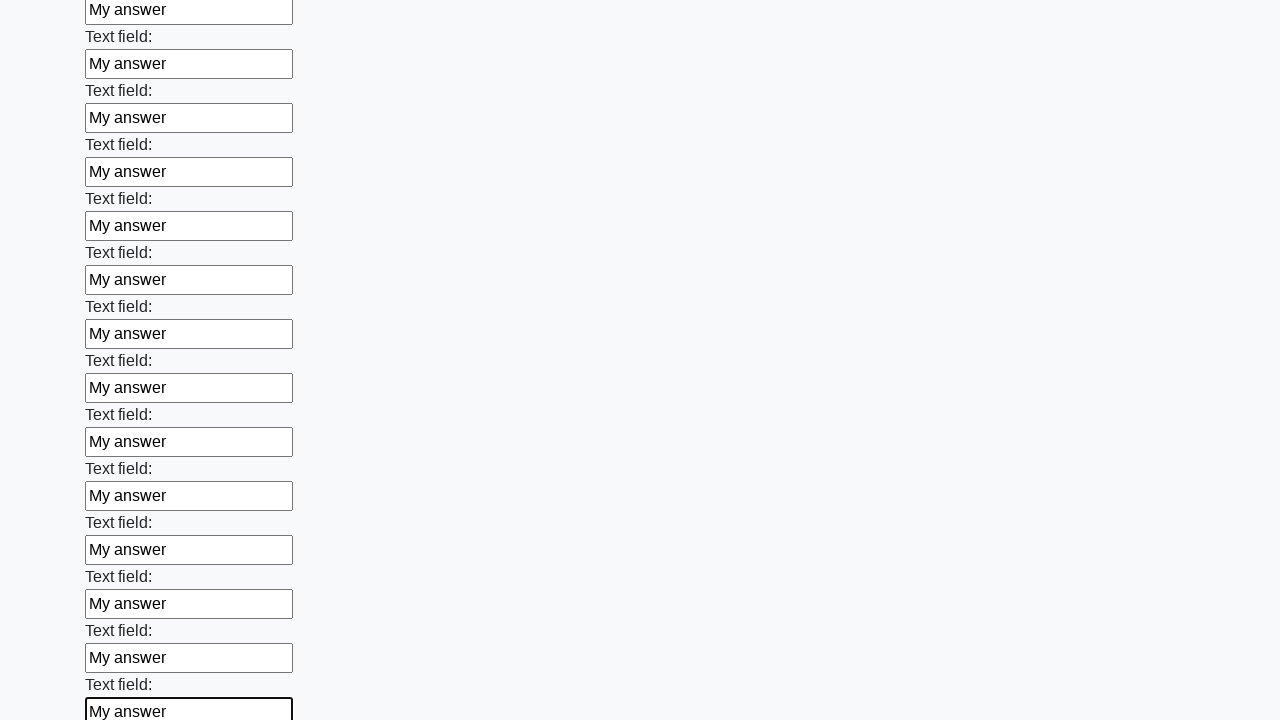

Filled input field with 'My answer' on input >> nth=81
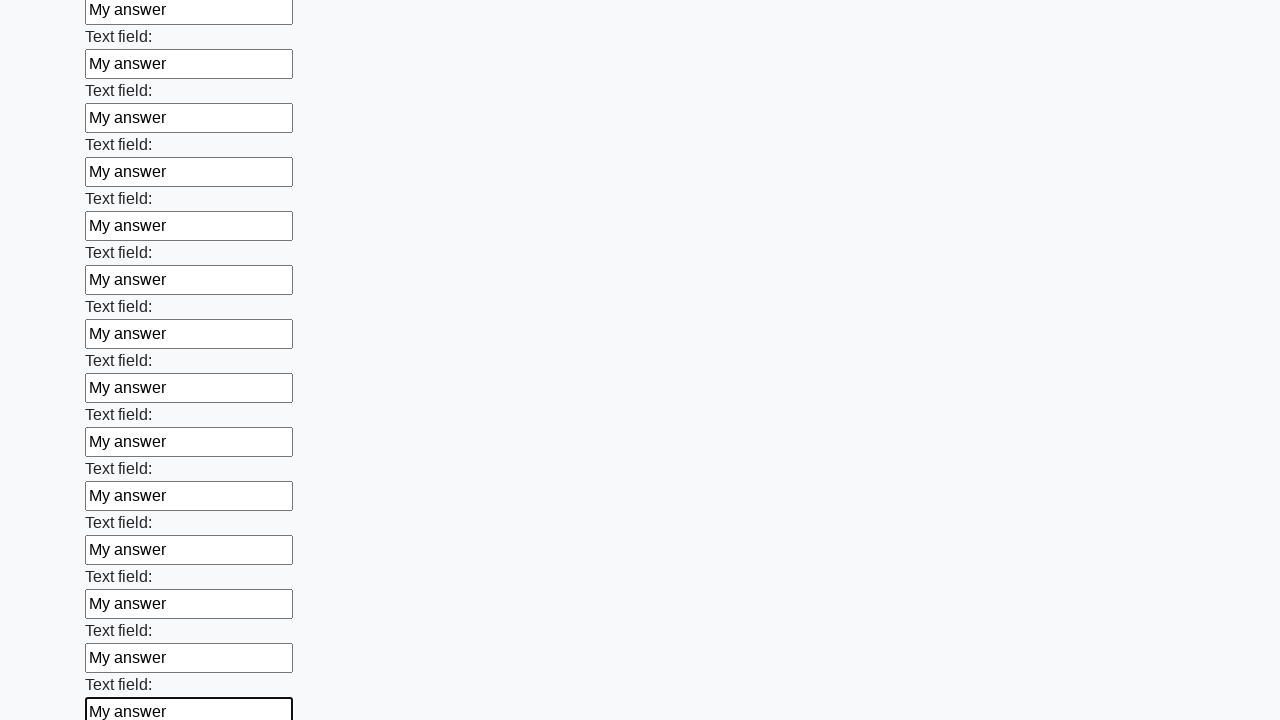

Filled input field with 'My answer' on input >> nth=82
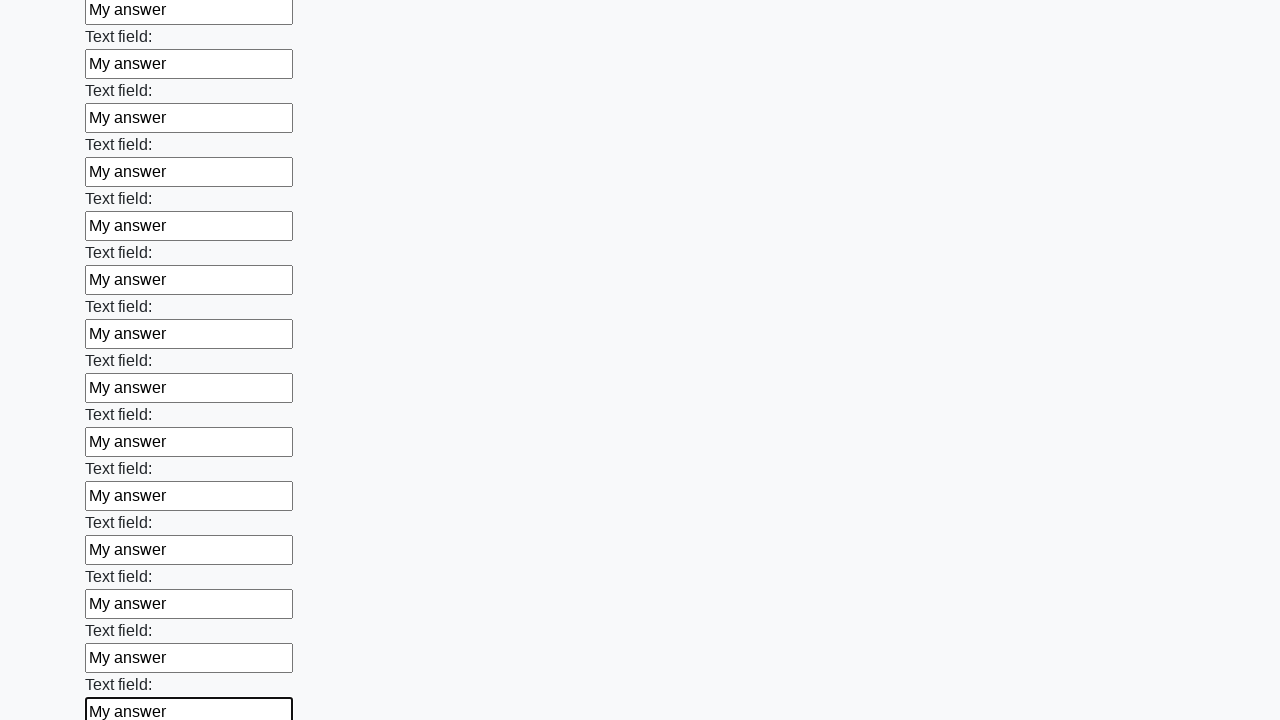

Filled input field with 'My answer' on input >> nth=83
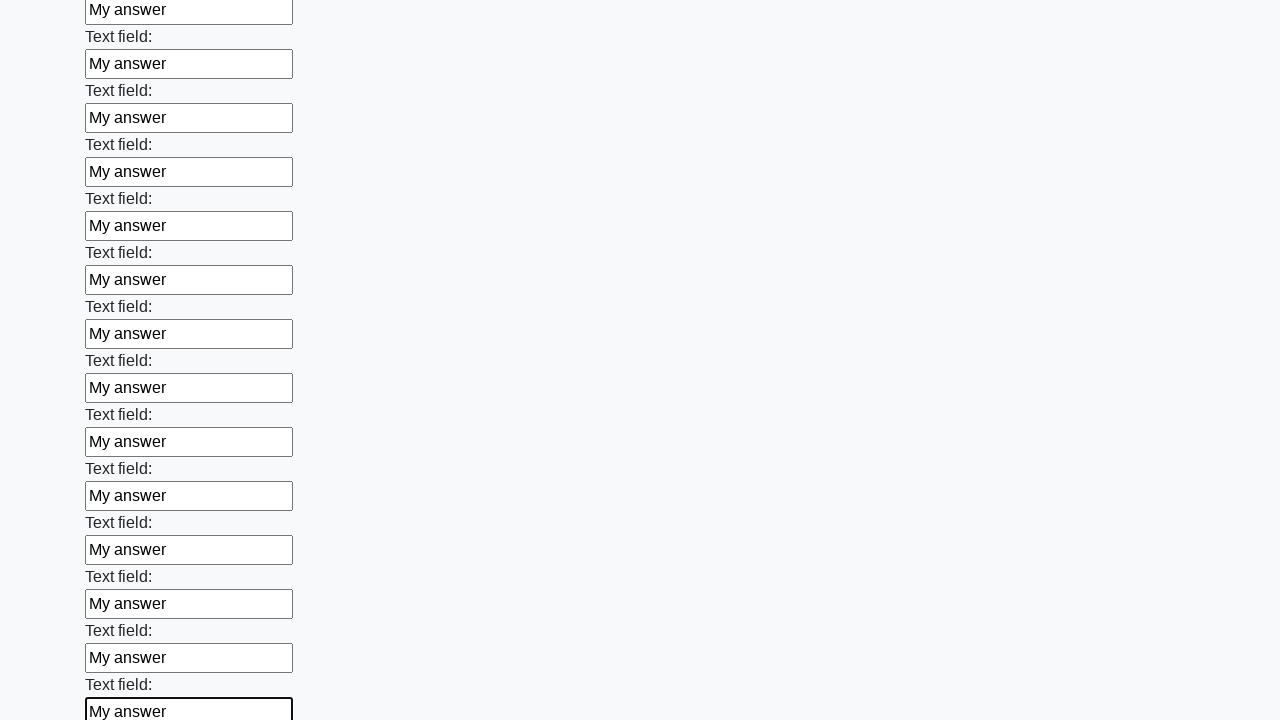

Filled input field with 'My answer' on input >> nth=84
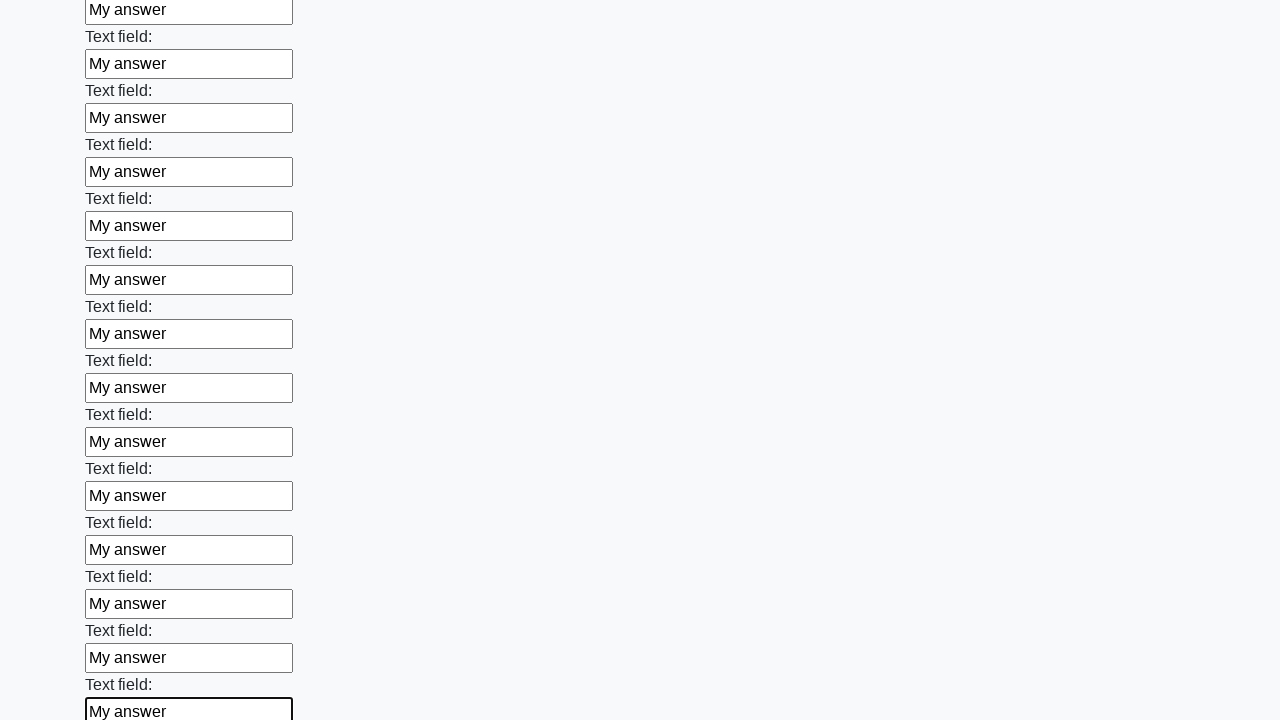

Filled input field with 'My answer' on input >> nth=85
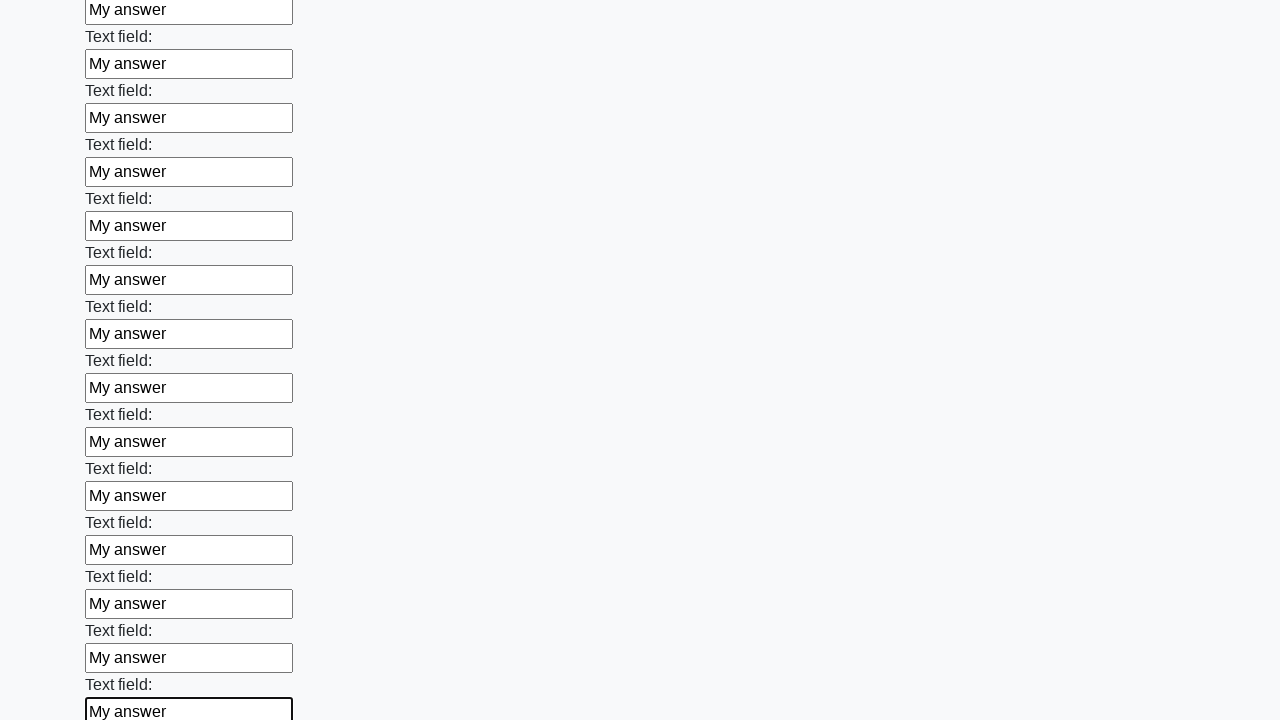

Filled input field with 'My answer' on input >> nth=86
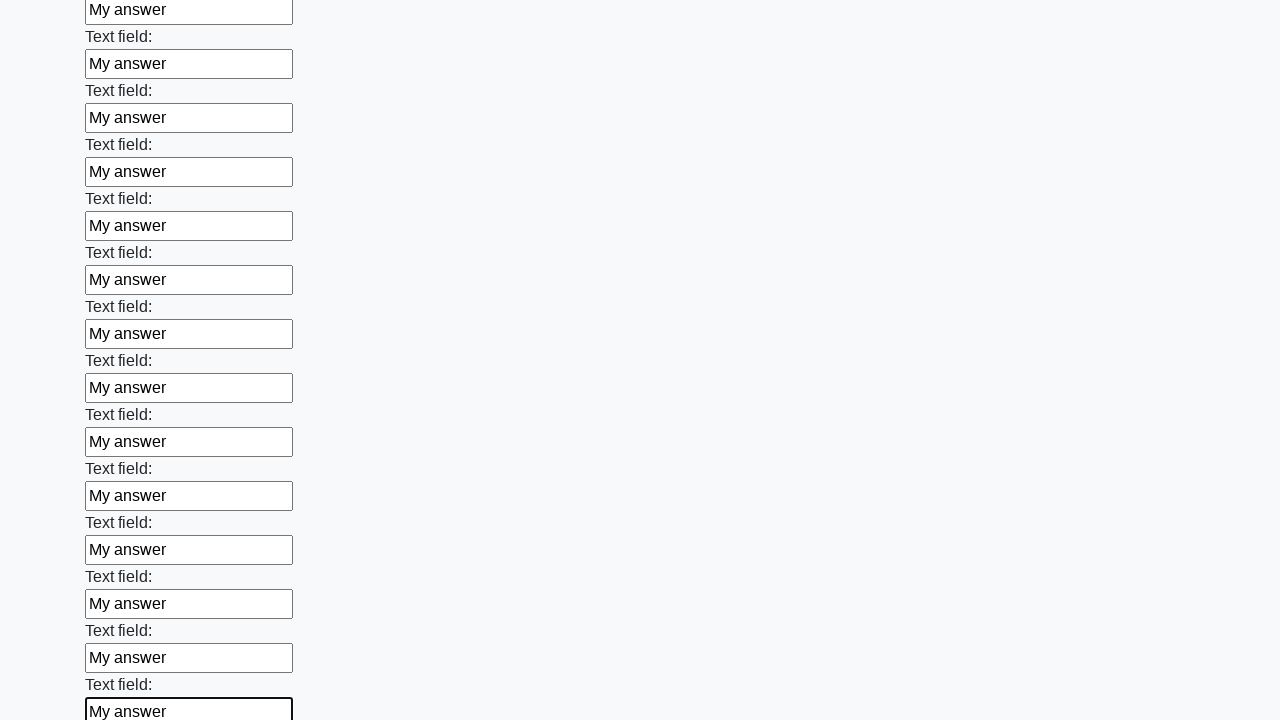

Filled input field with 'My answer' on input >> nth=87
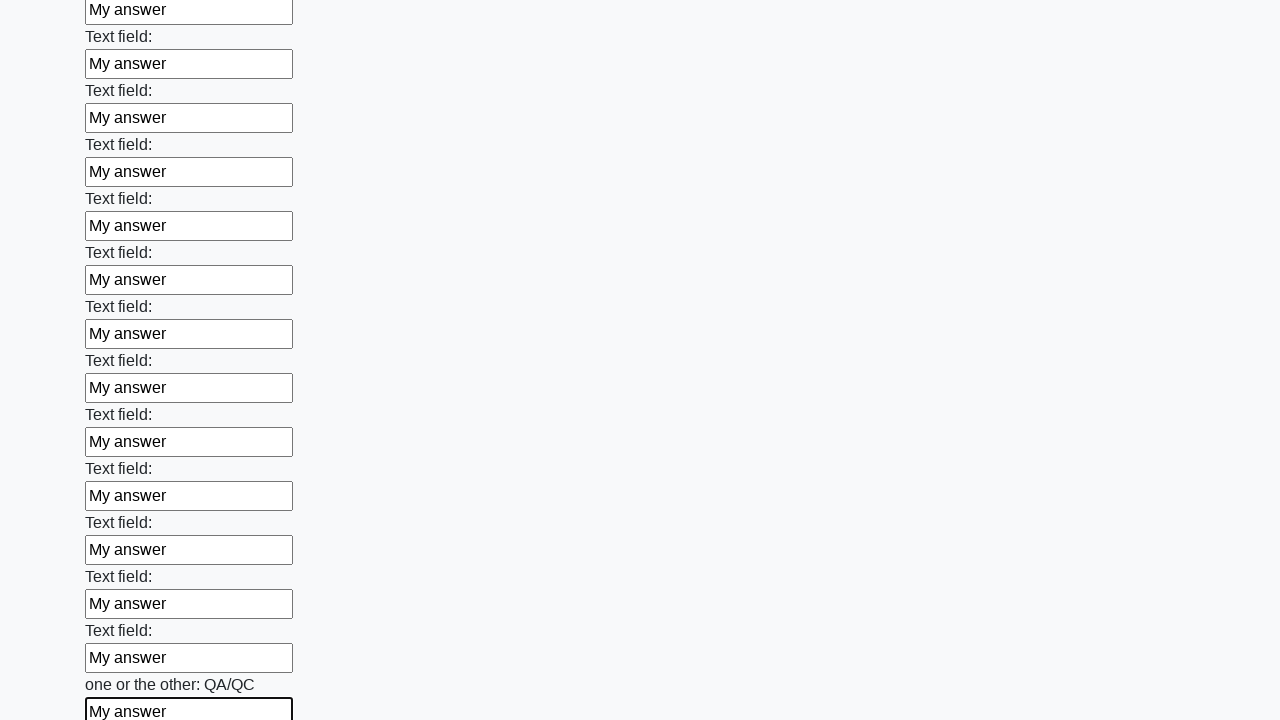

Filled input field with 'My answer' on input >> nth=88
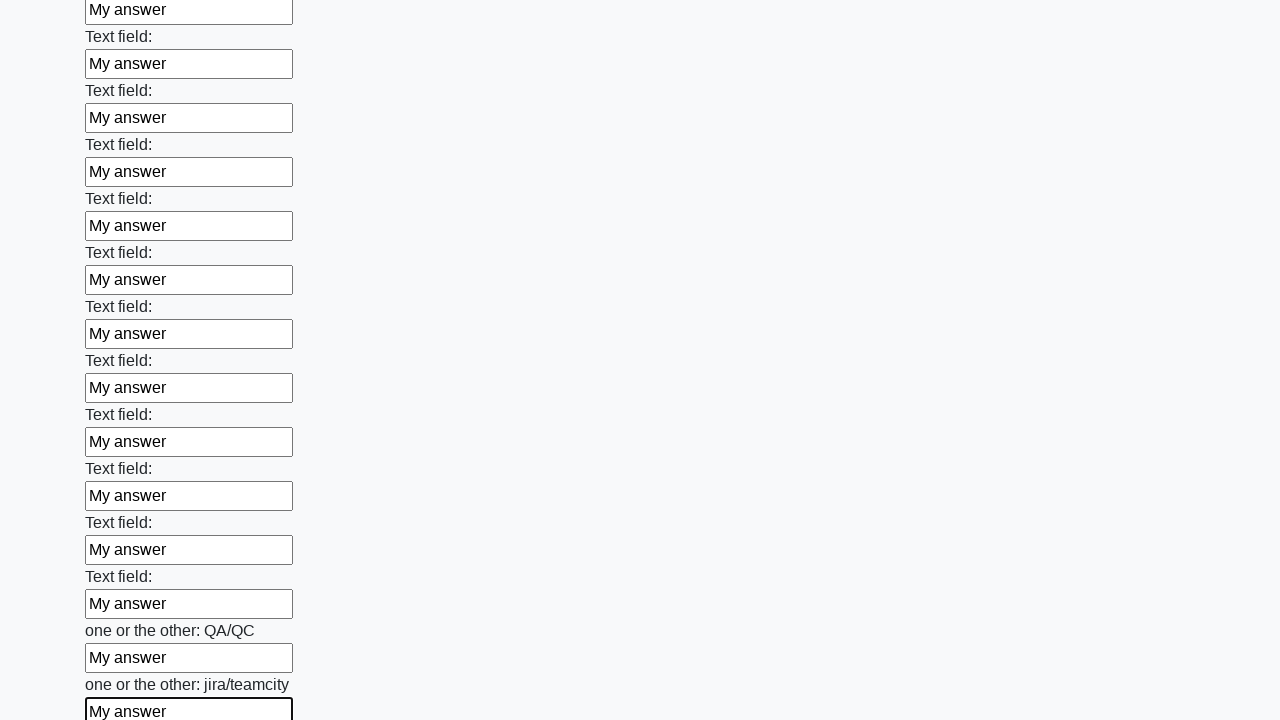

Filled input field with 'My answer' on input >> nth=89
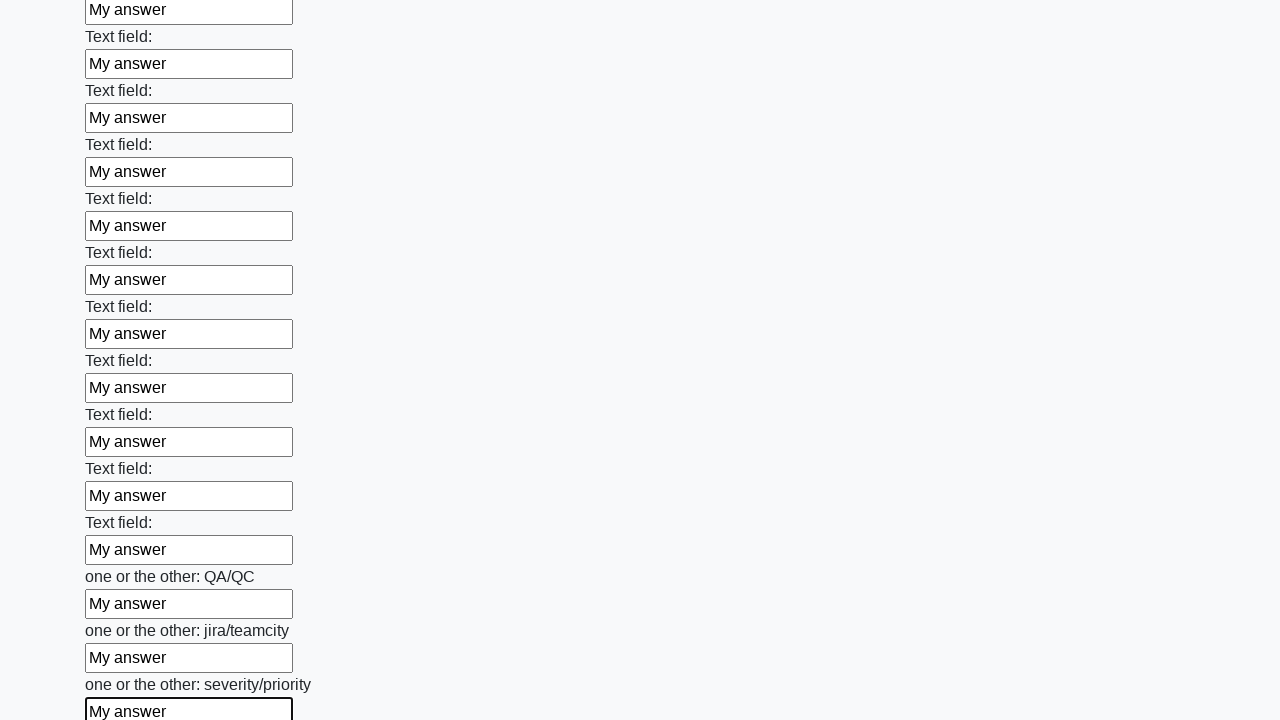

Filled input field with 'My answer' on input >> nth=90
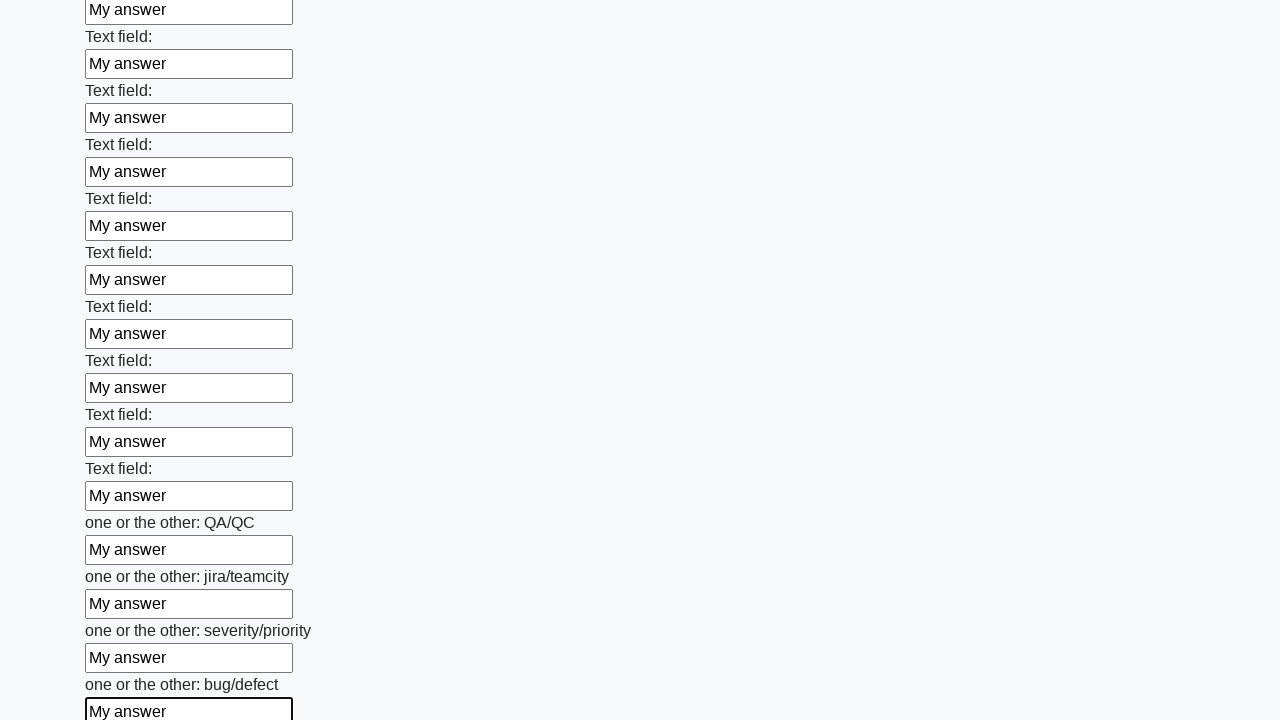

Filled input field with 'My answer' on input >> nth=91
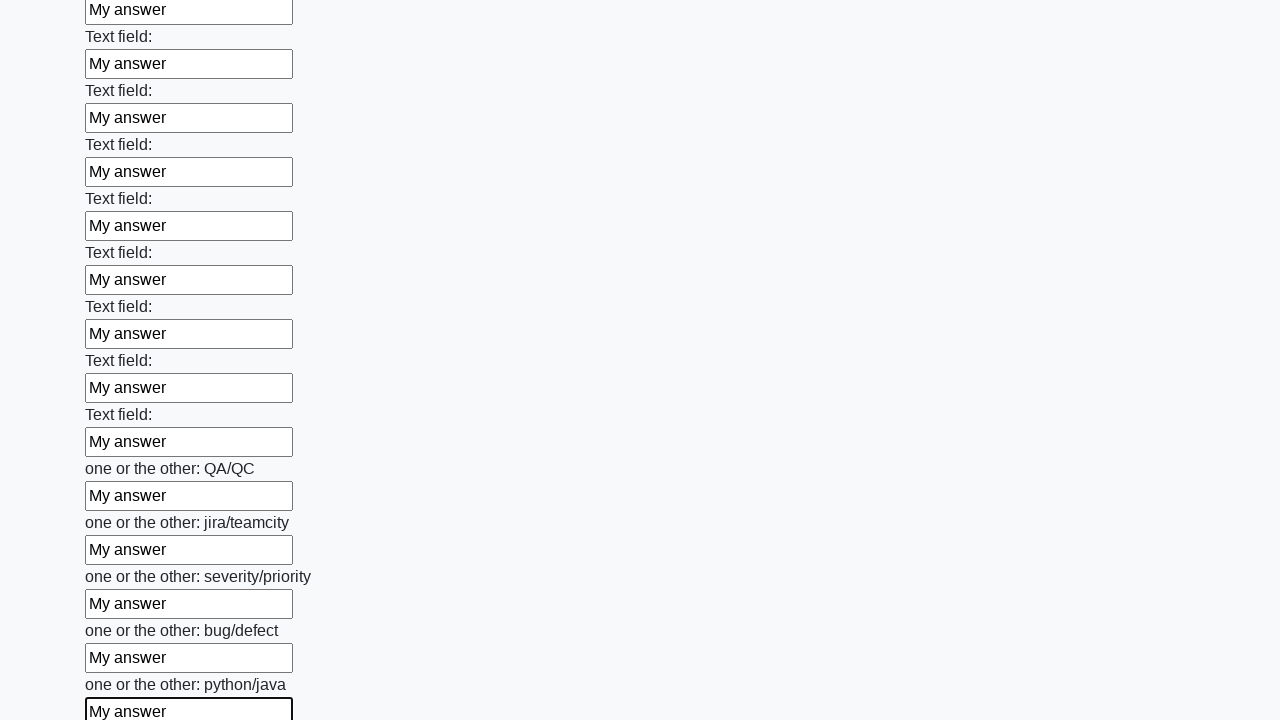

Filled input field with 'My answer' on input >> nth=92
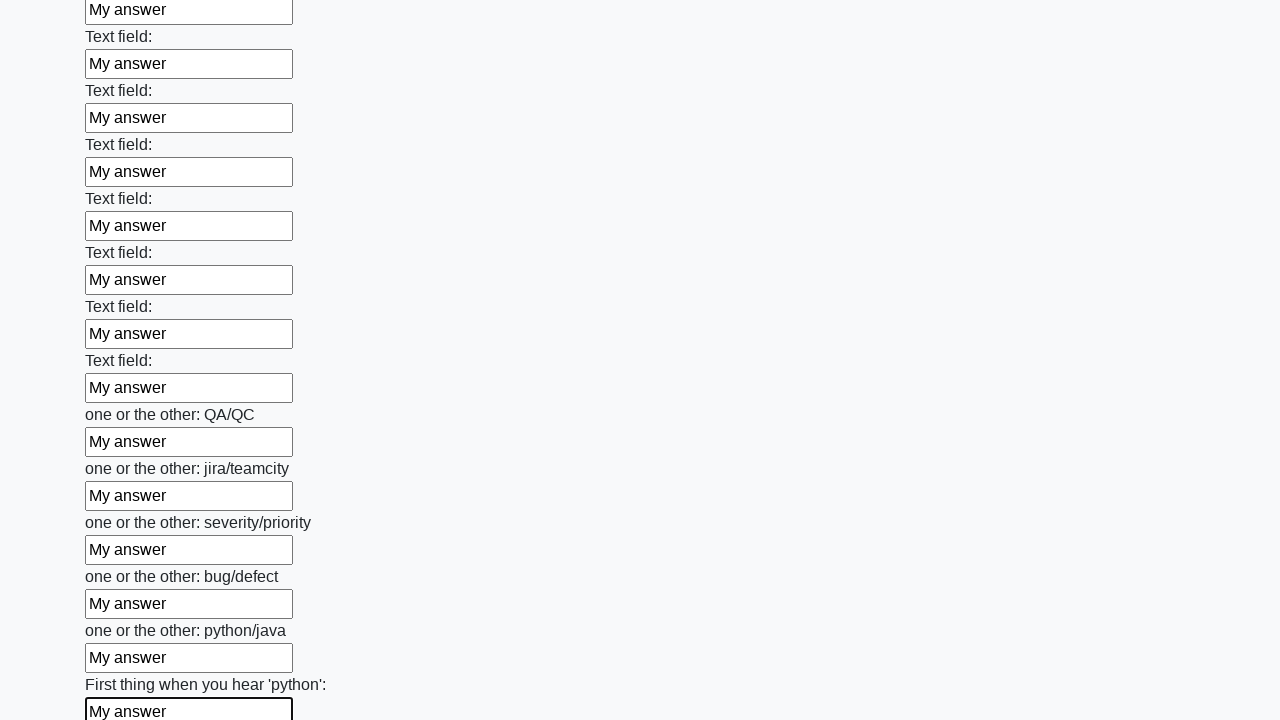

Filled input field with 'My answer' on input >> nth=93
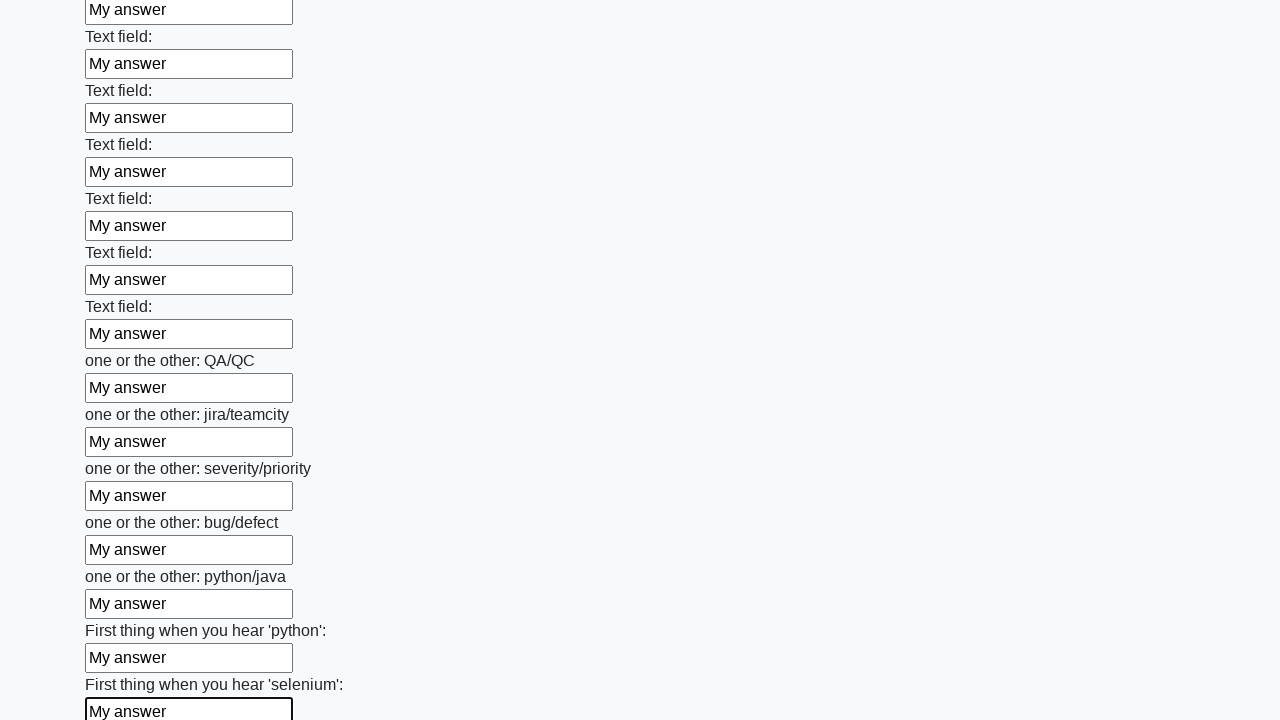

Filled input field with 'My answer' on input >> nth=94
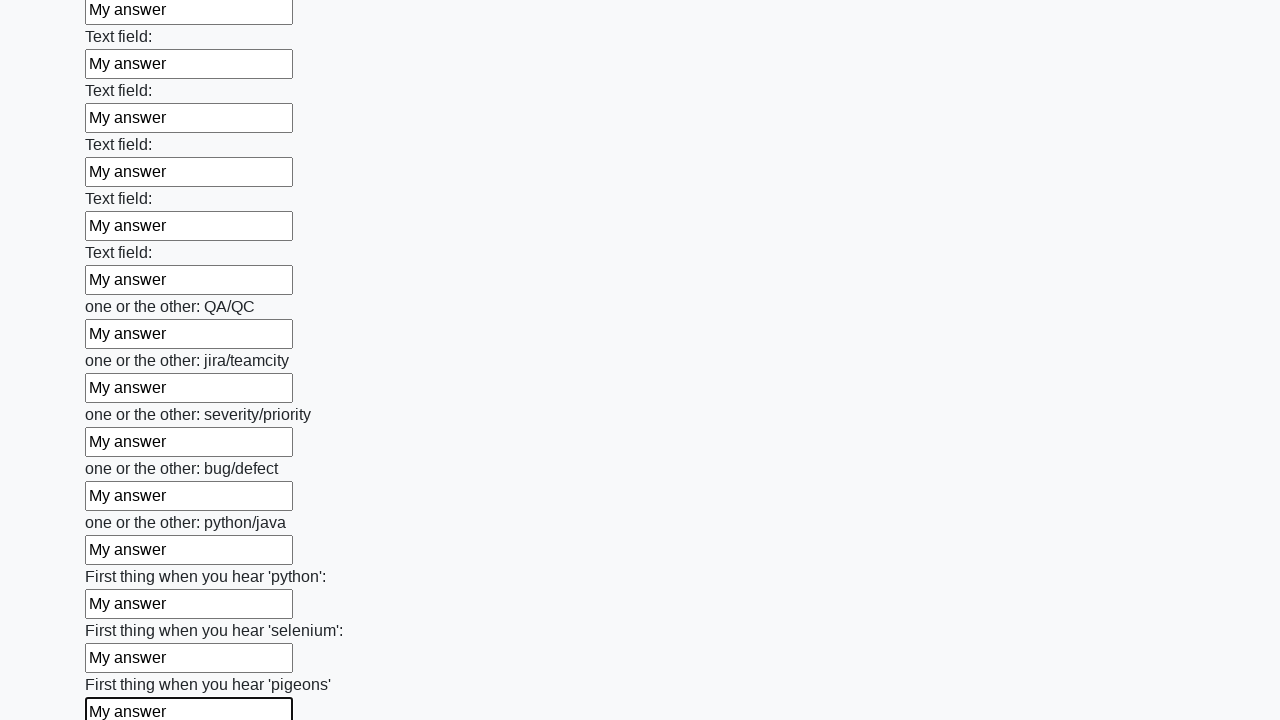

Filled input field with 'My answer' on input >> nth=95
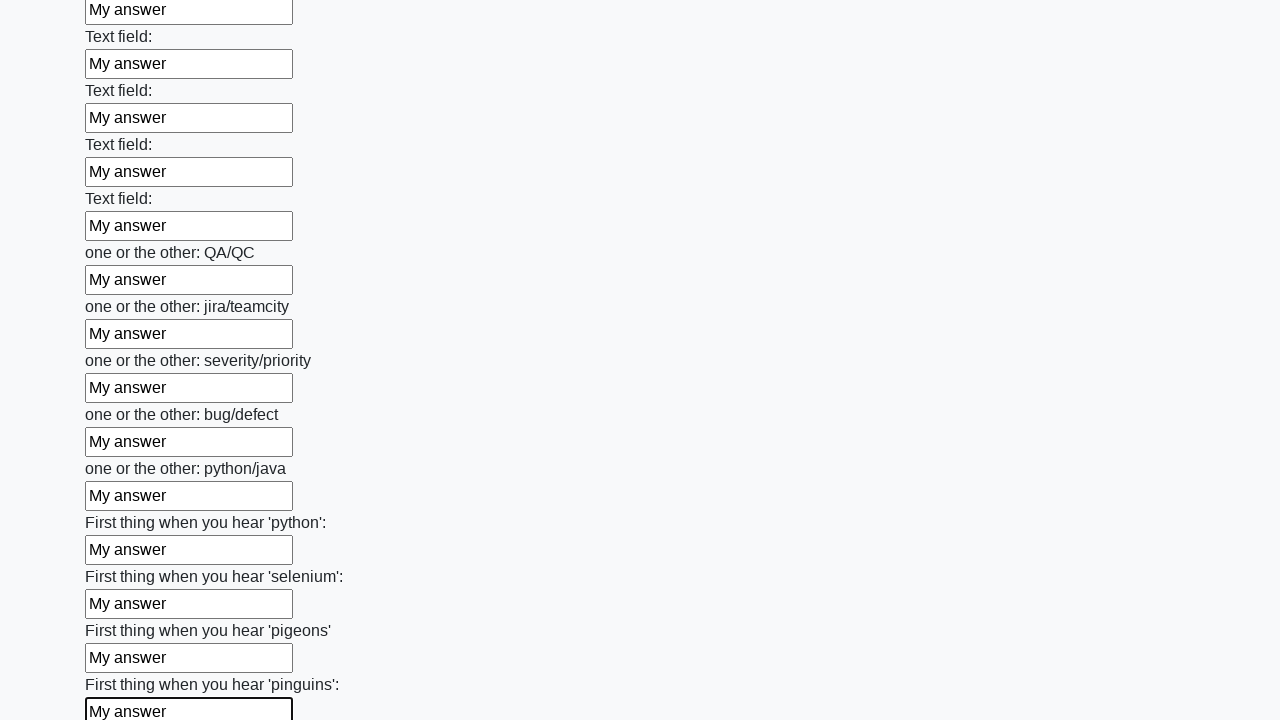

Filled input field with 'My answer' on input >> nth=96
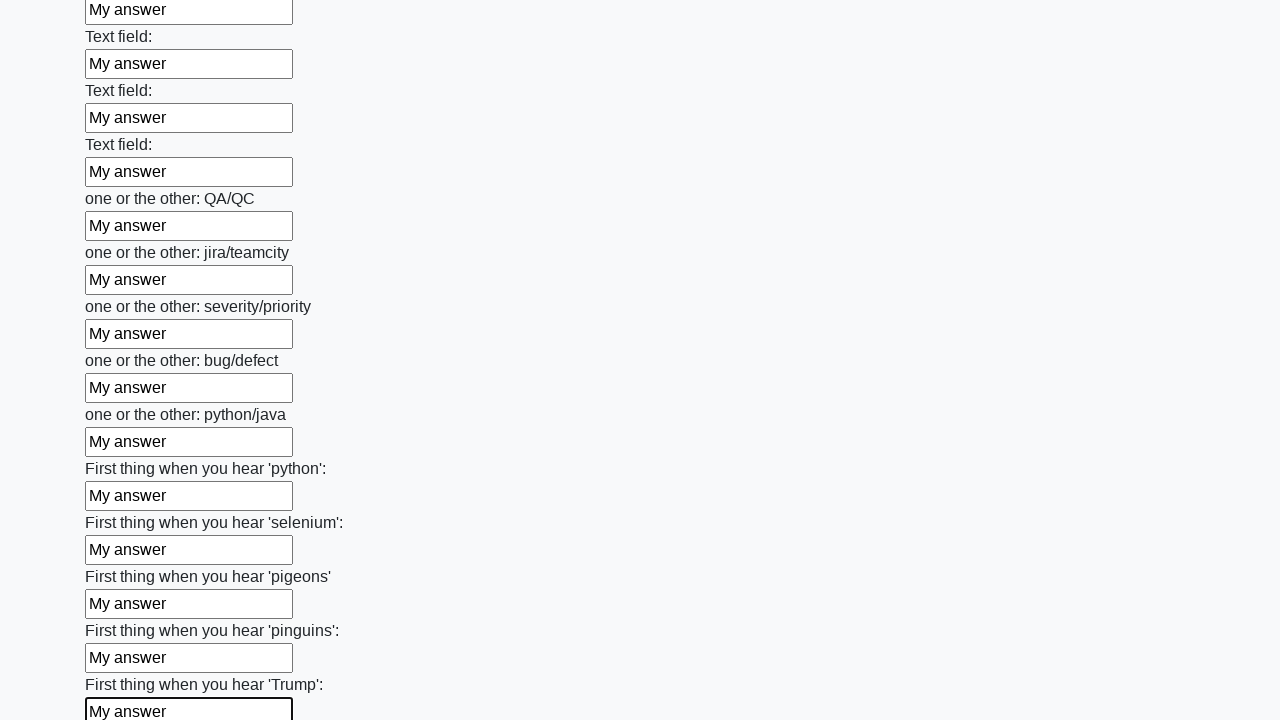

Filled input field with 'My answer' on input >> nth=97
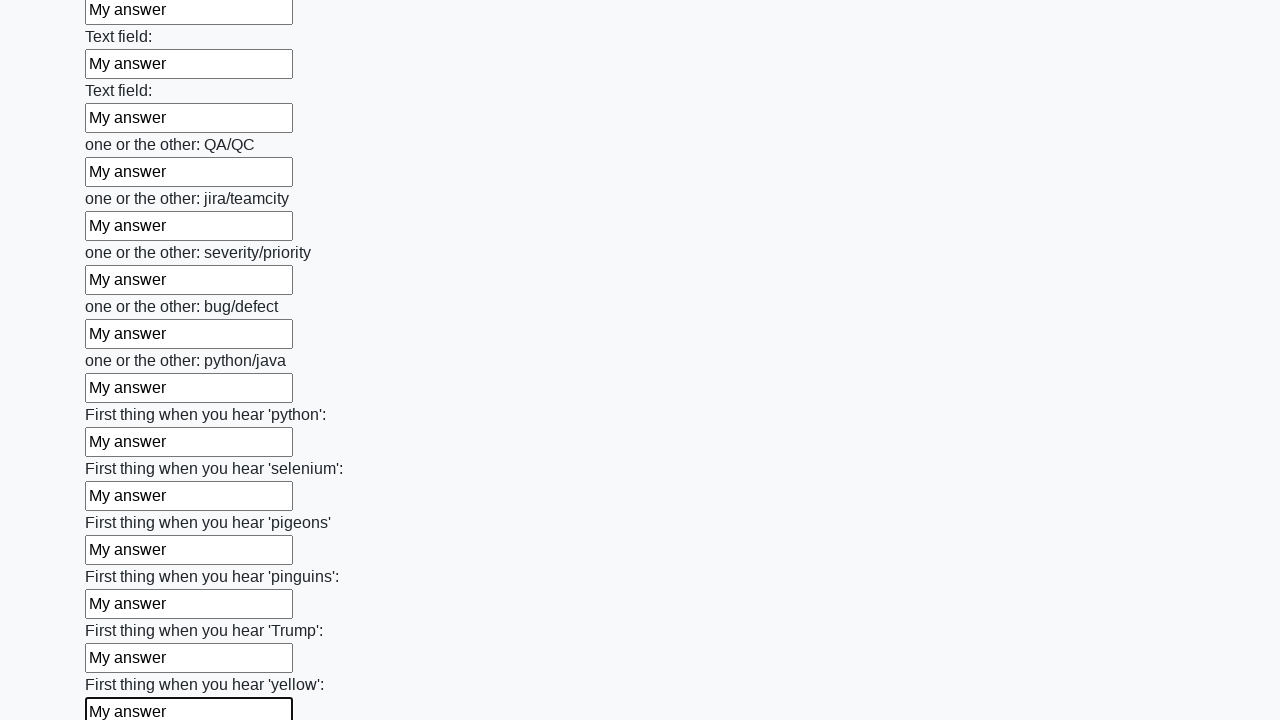

Filled input field with 'My answer' on input >> nth=98
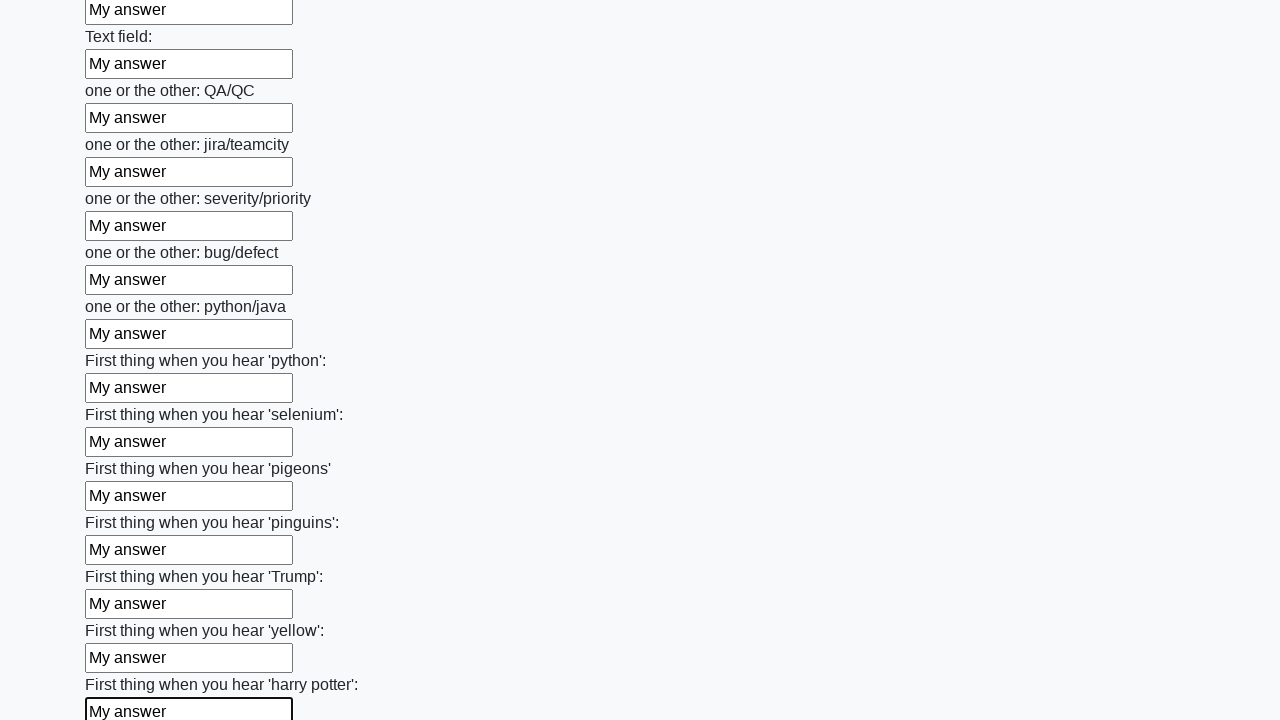

Filled input field with 'My answer' on input >> nth=99
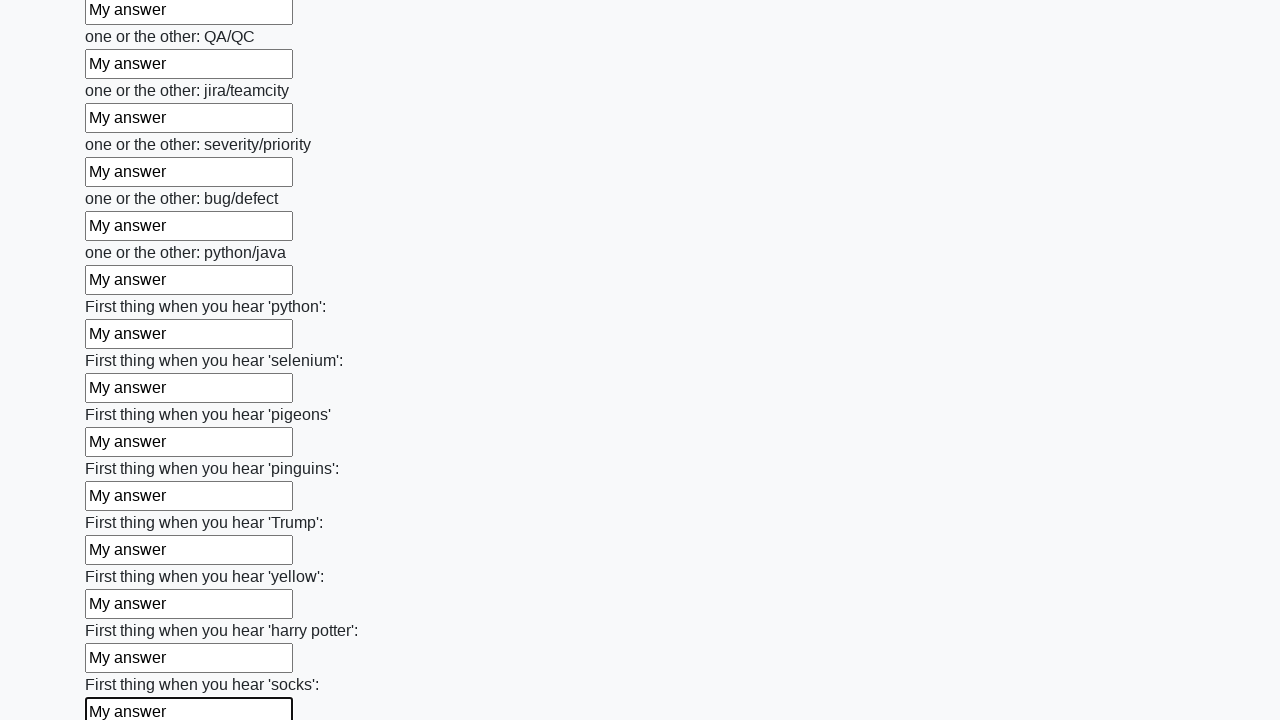

Clicked submit button to submit the form at (123, 611) on button.btn
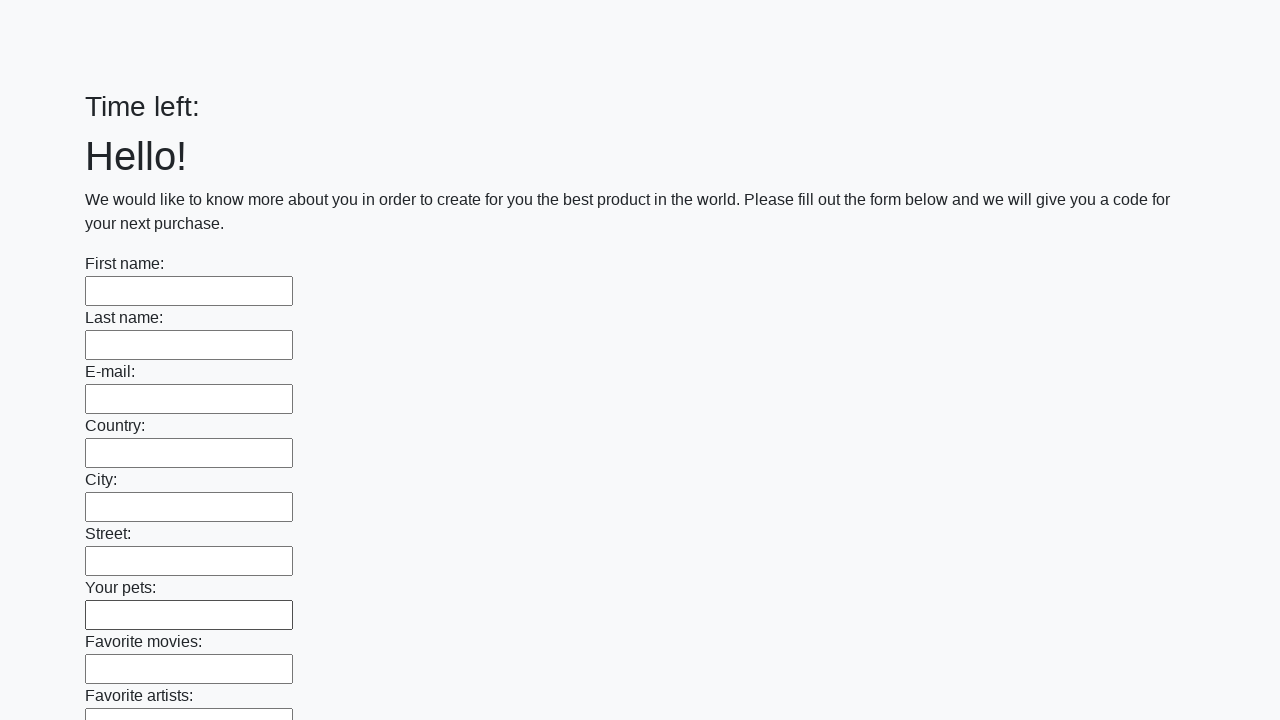

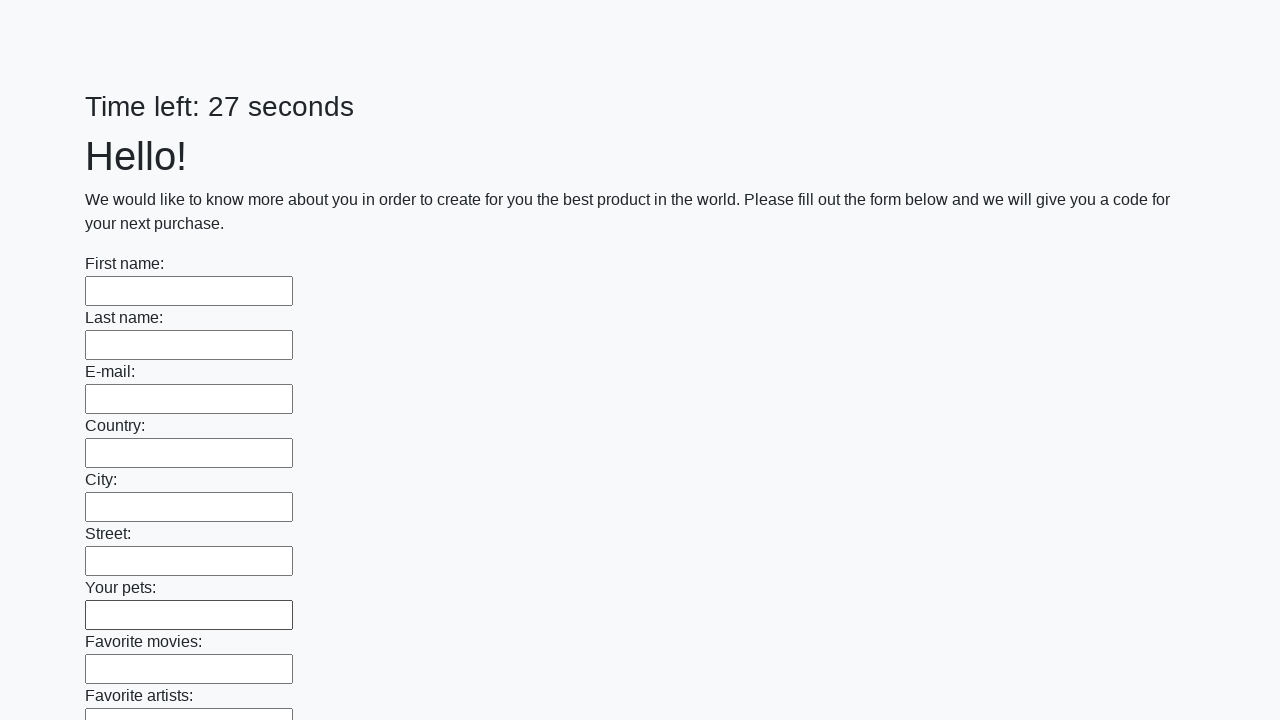